Navigates to a page with checkboxes and clicks all of them to check them

Starting URL: https://faculty.washington.edu/chudler/java/boxes.html

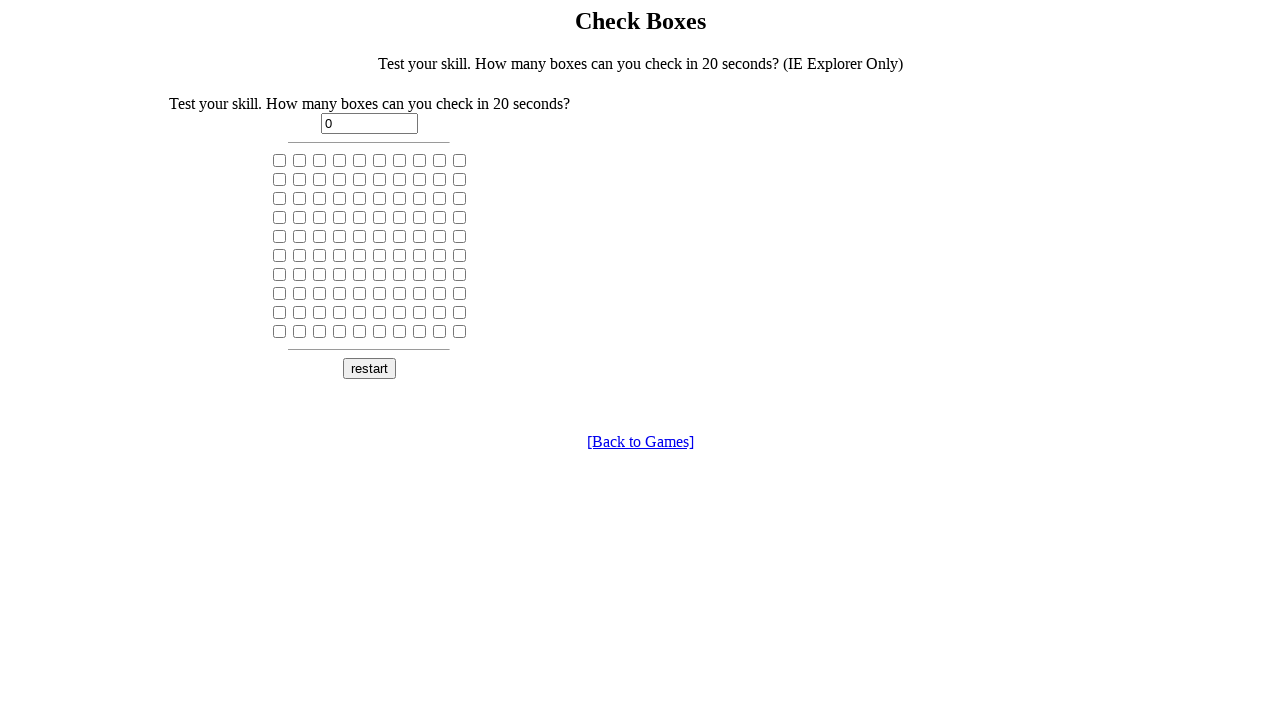

Navigated to checkbox page
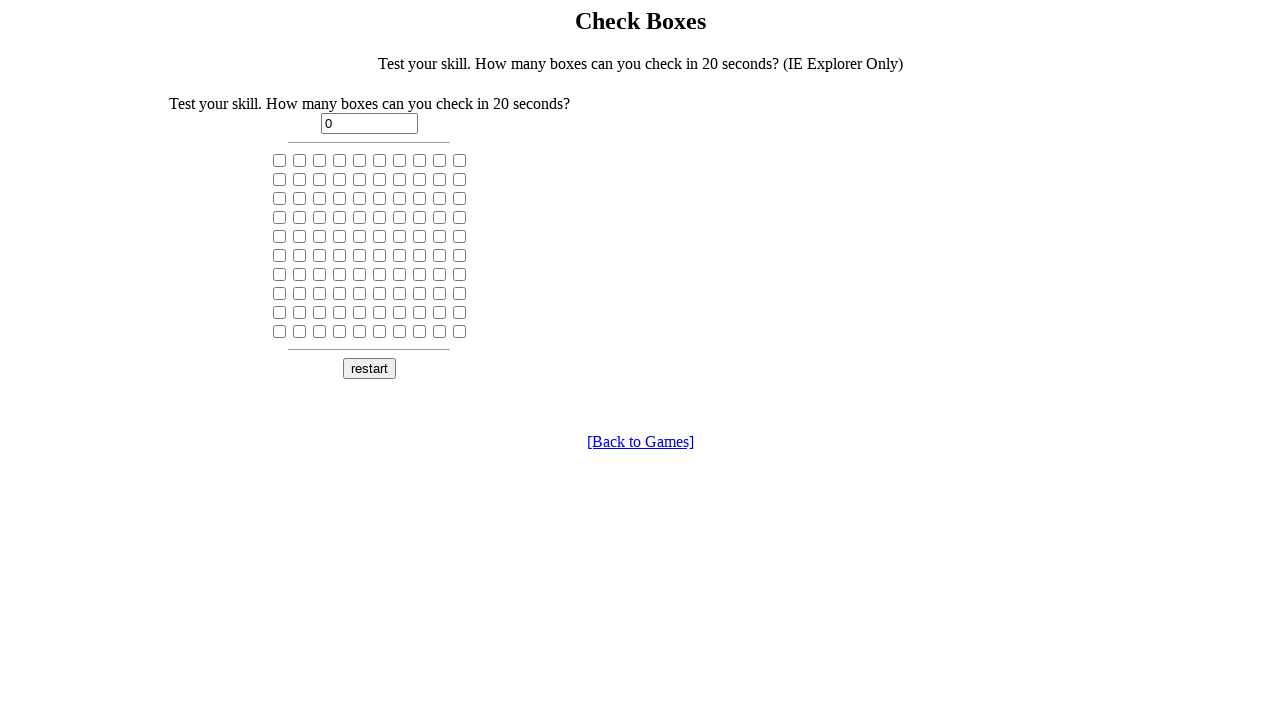

Located all checkboxes on the page
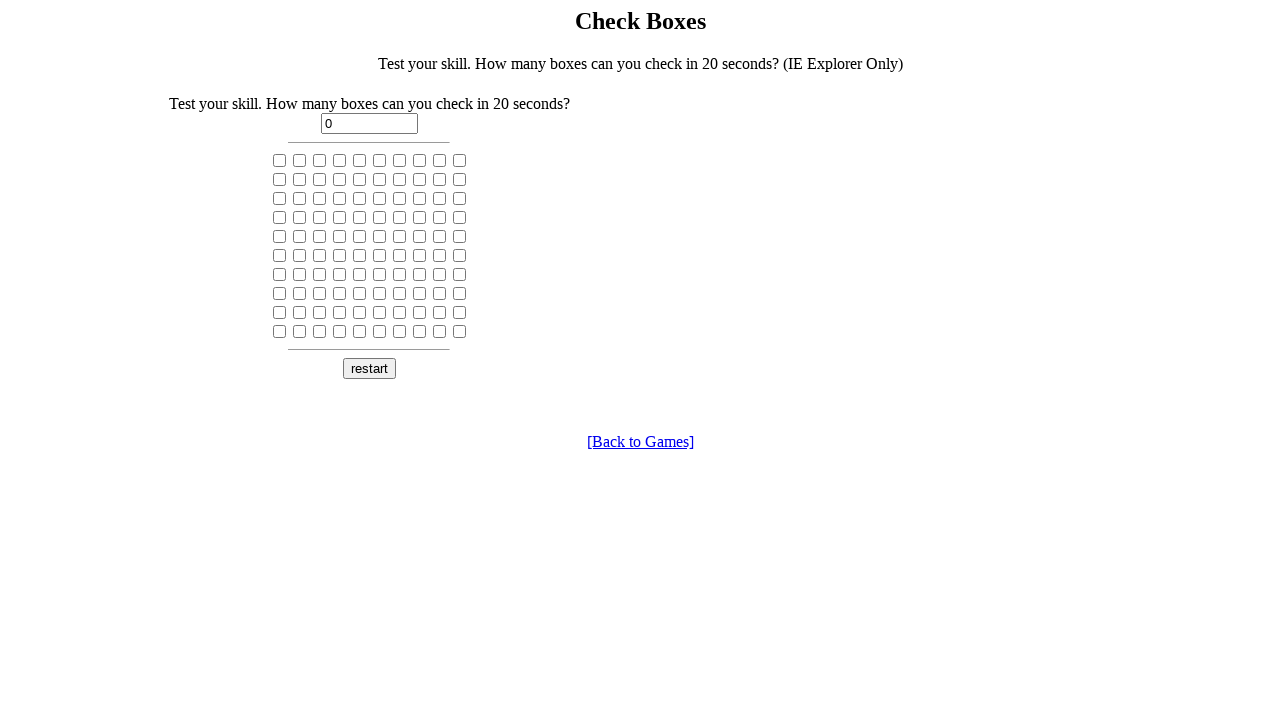

Clicked a checkbox to check it at (280, 160) on input[type='checkbox'] >> nth=0
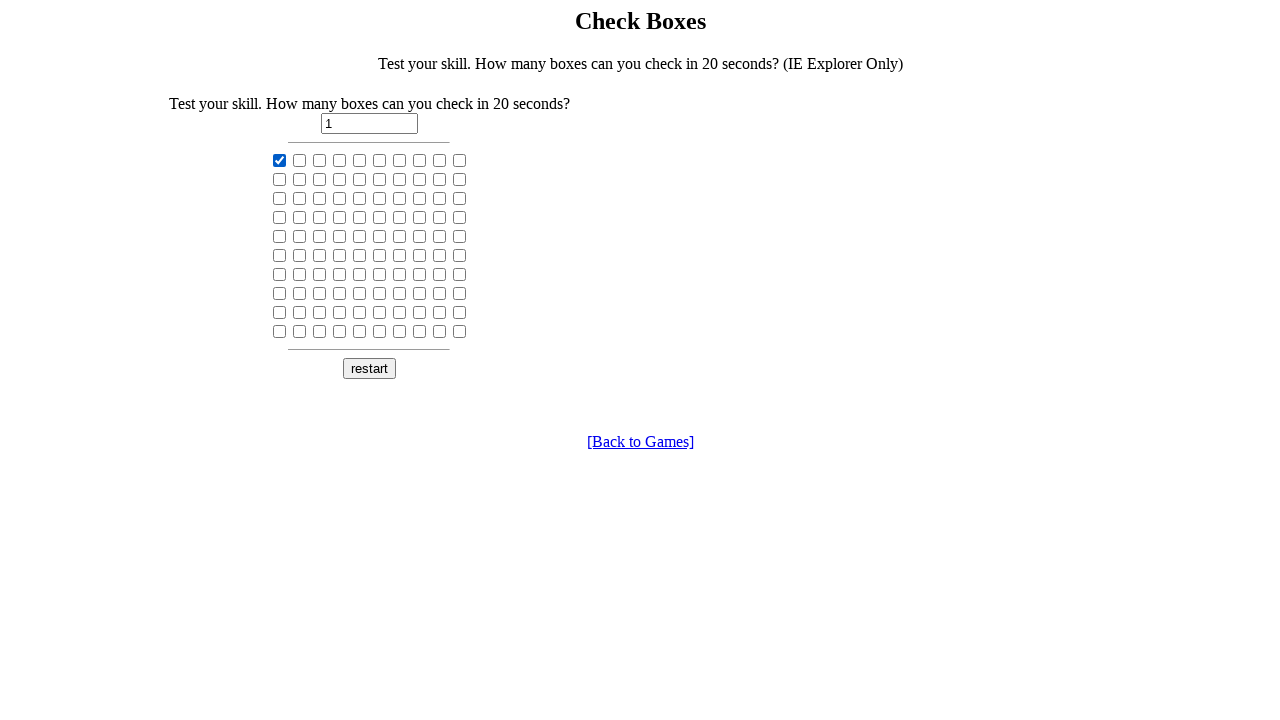

Clicked a checkbox to check it at (300, 160) on input[type='checkbox'] >> nth=1
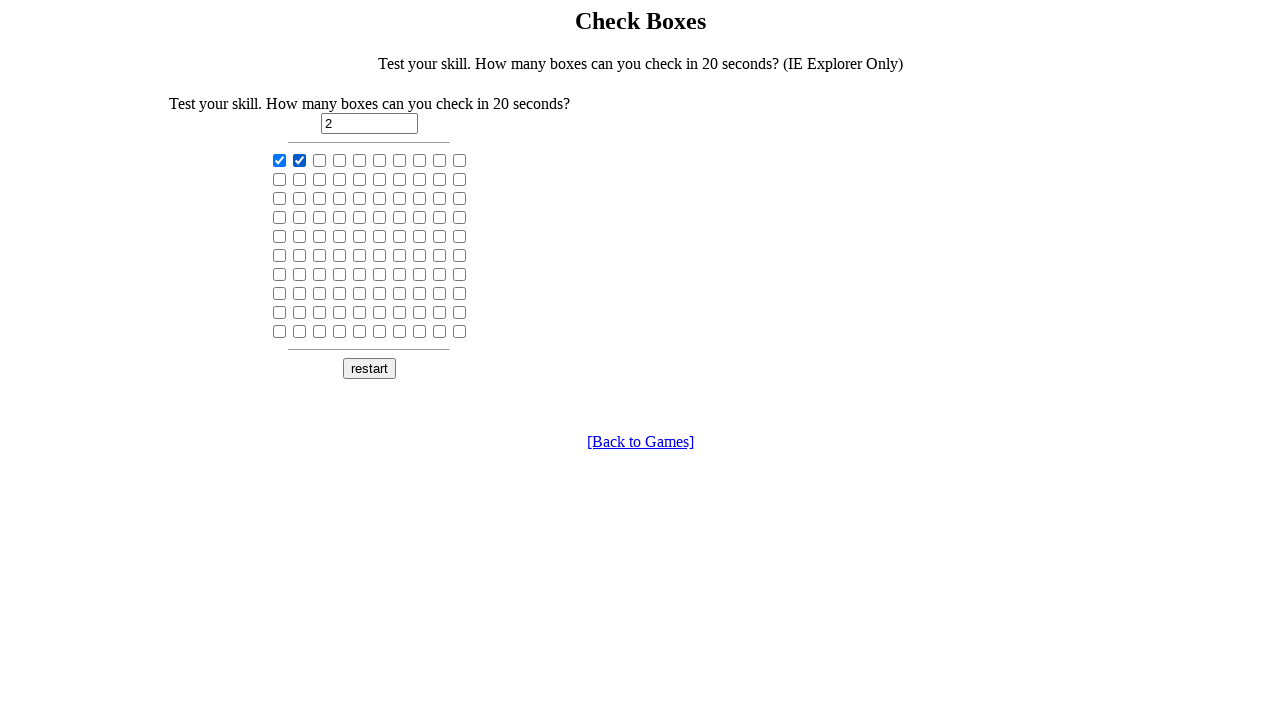

Clicked a checkbox to check it at (320, 160) on input[type='checkbox'] >> nth=2
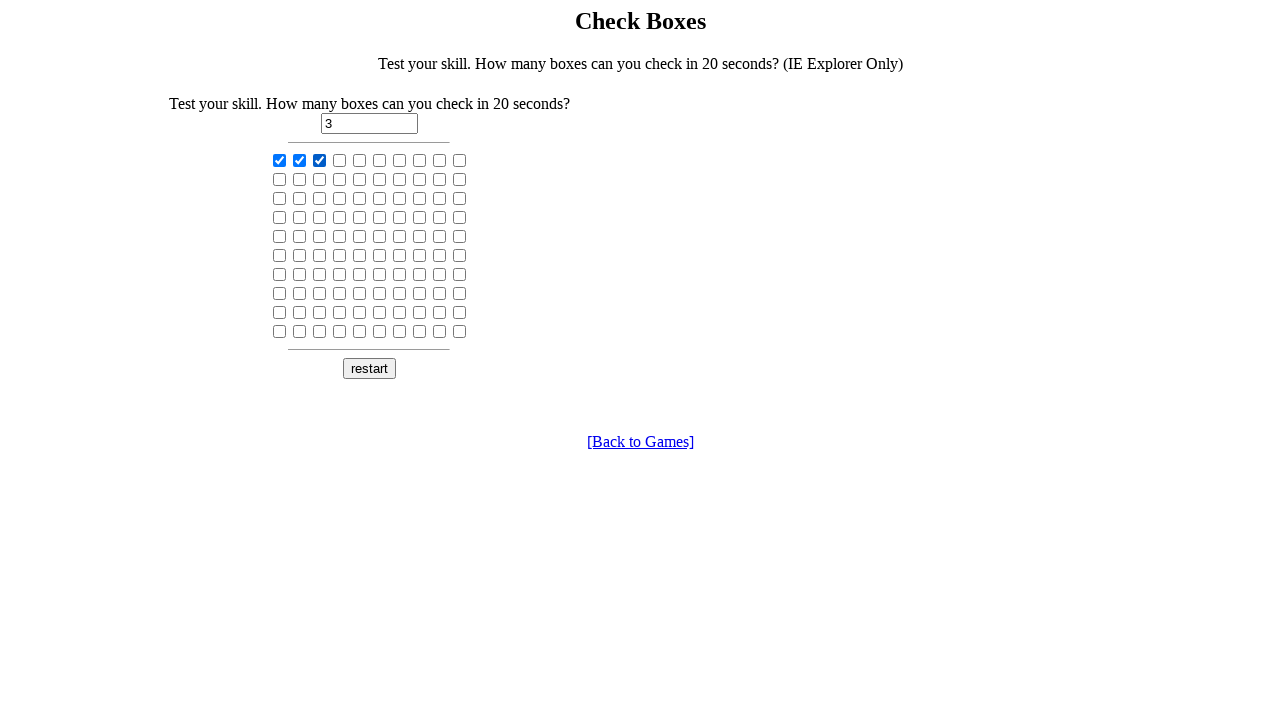

Clicked a checkbox to check it at (340, 160) on input[type='checkbox'] >> nth=3
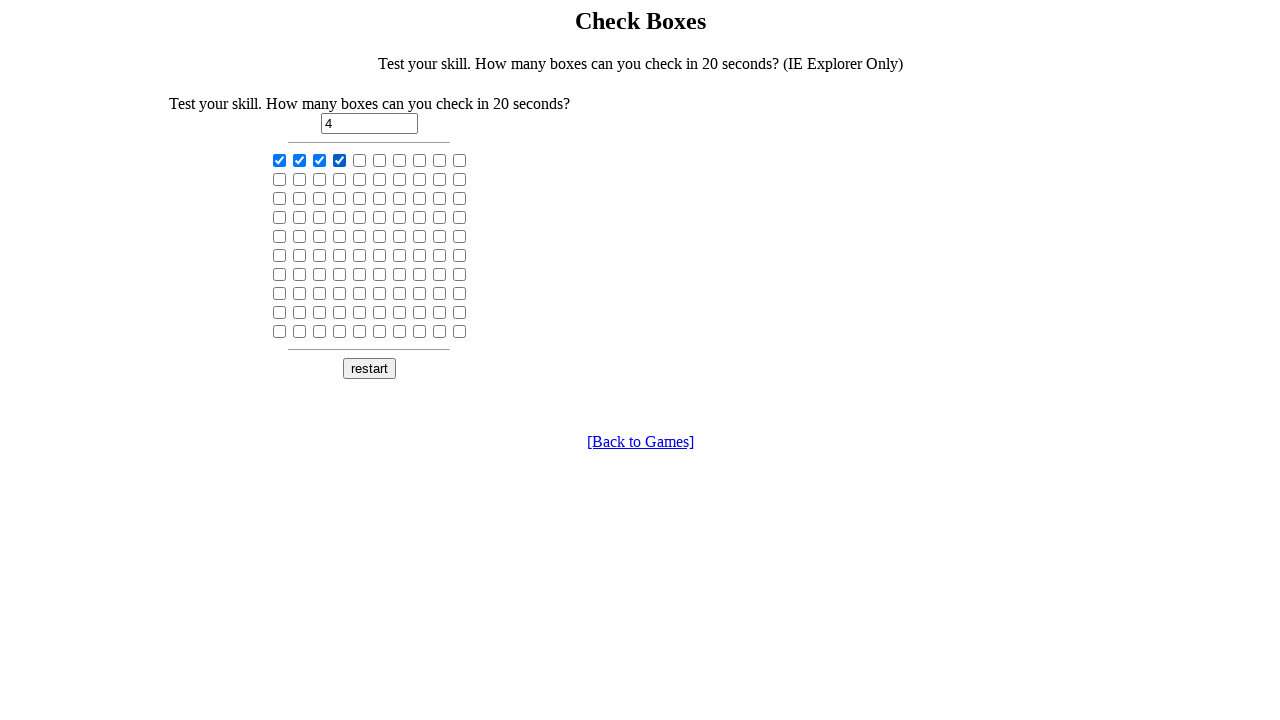

Clicked a checkbox to check it at (360, 160) on input[type='checkbox'] >> nth=4
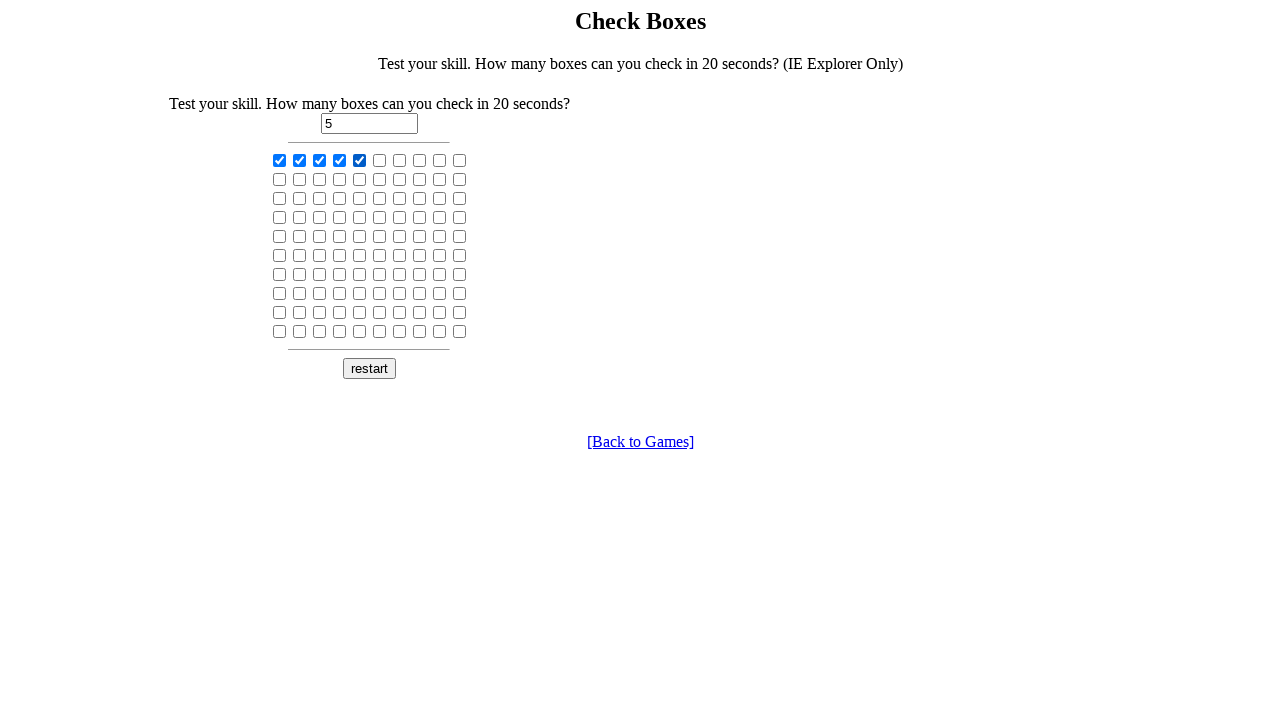

Clicked a checkbox to check it at (380, 160) on input[type='checkbox'] >> nth=5
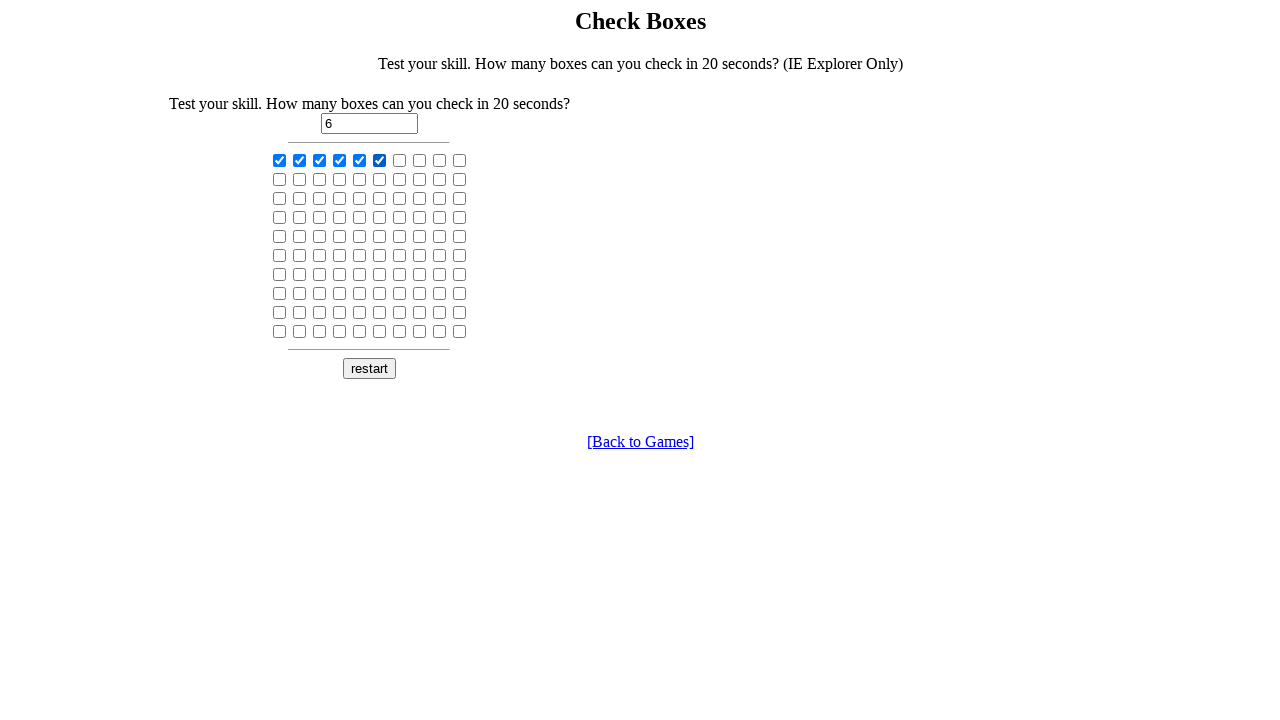

Clicked a checkbox to check it at (400, 160) on input[type='checkbox'] >> nth=6
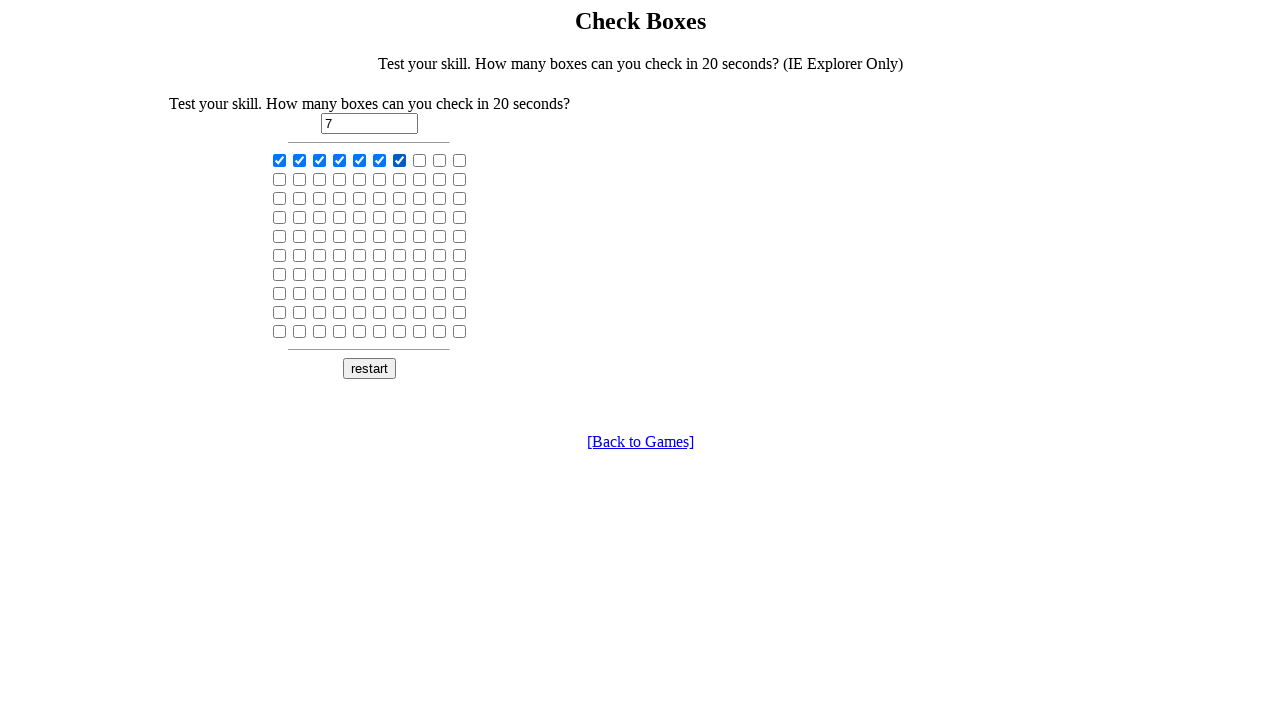

Clicked a checkbox to check it at (420, 160) on input[type='checkbox'] >> nth=7
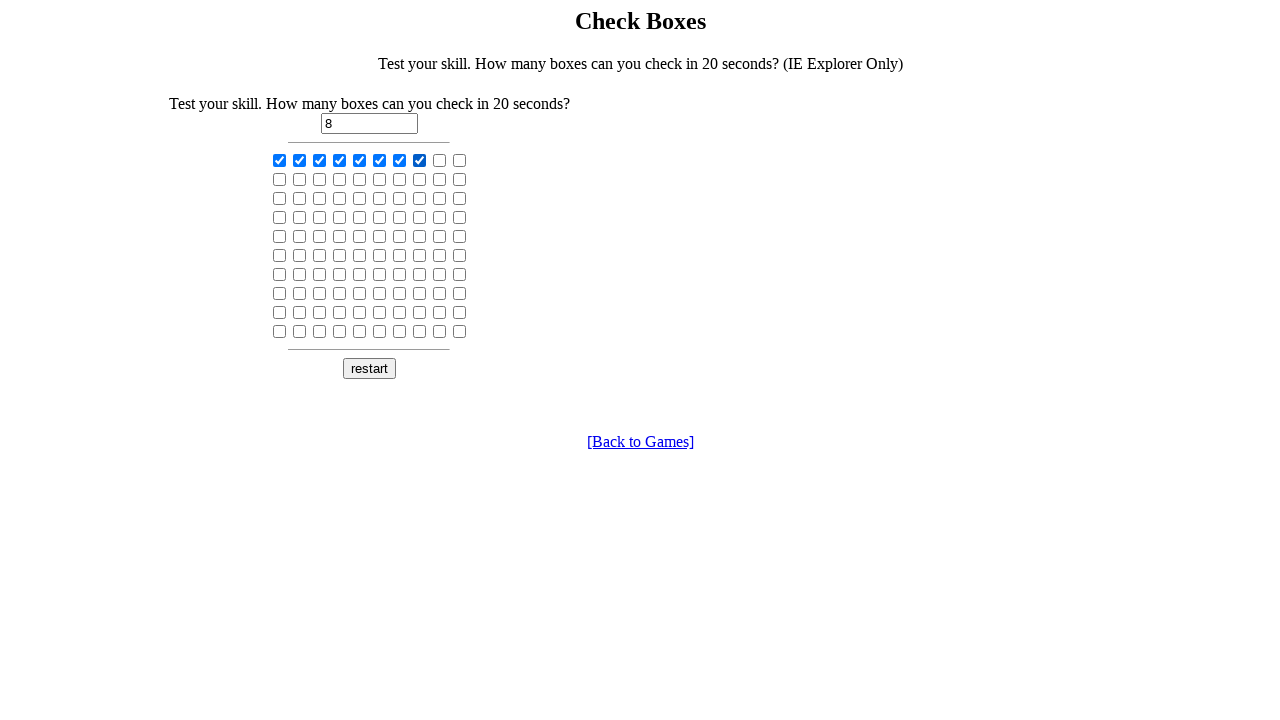

Clicked a checkbox to check it at (440, 160) on input[type='checkbox'] >> nth=8
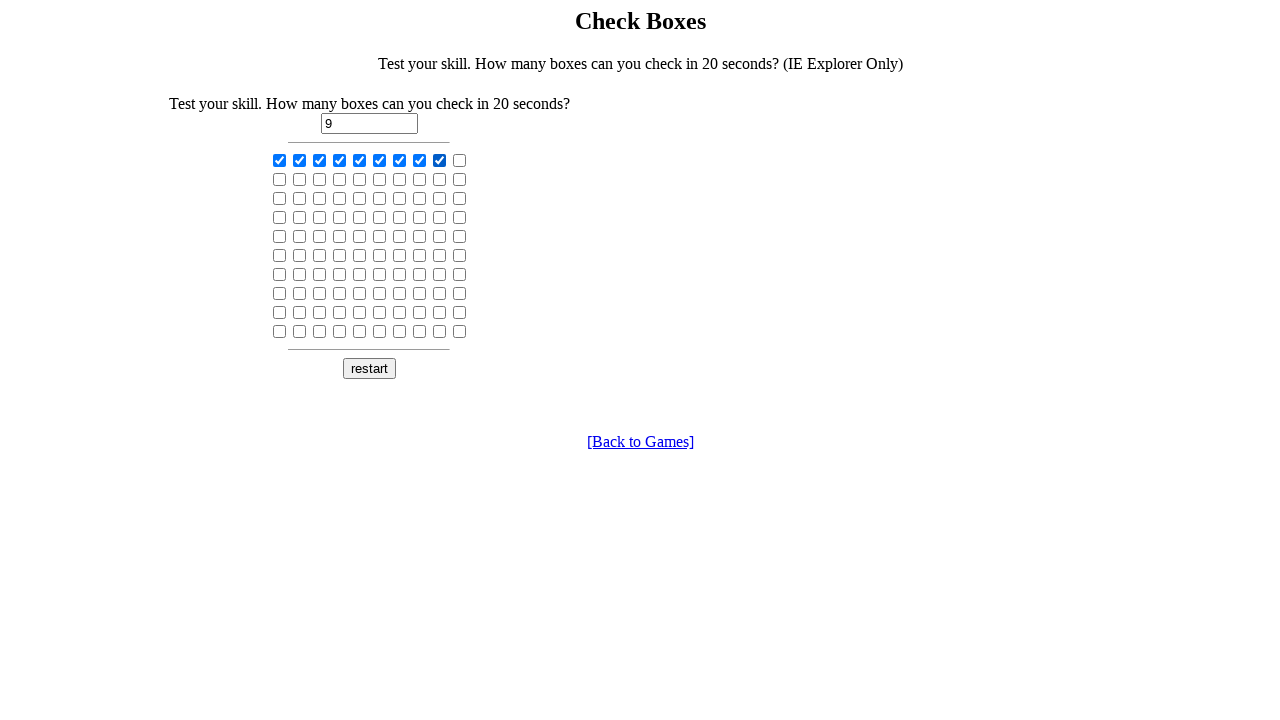

Clicked a checkbox to check it at (460, 160) on input[type='checkbox'] >> nth=9
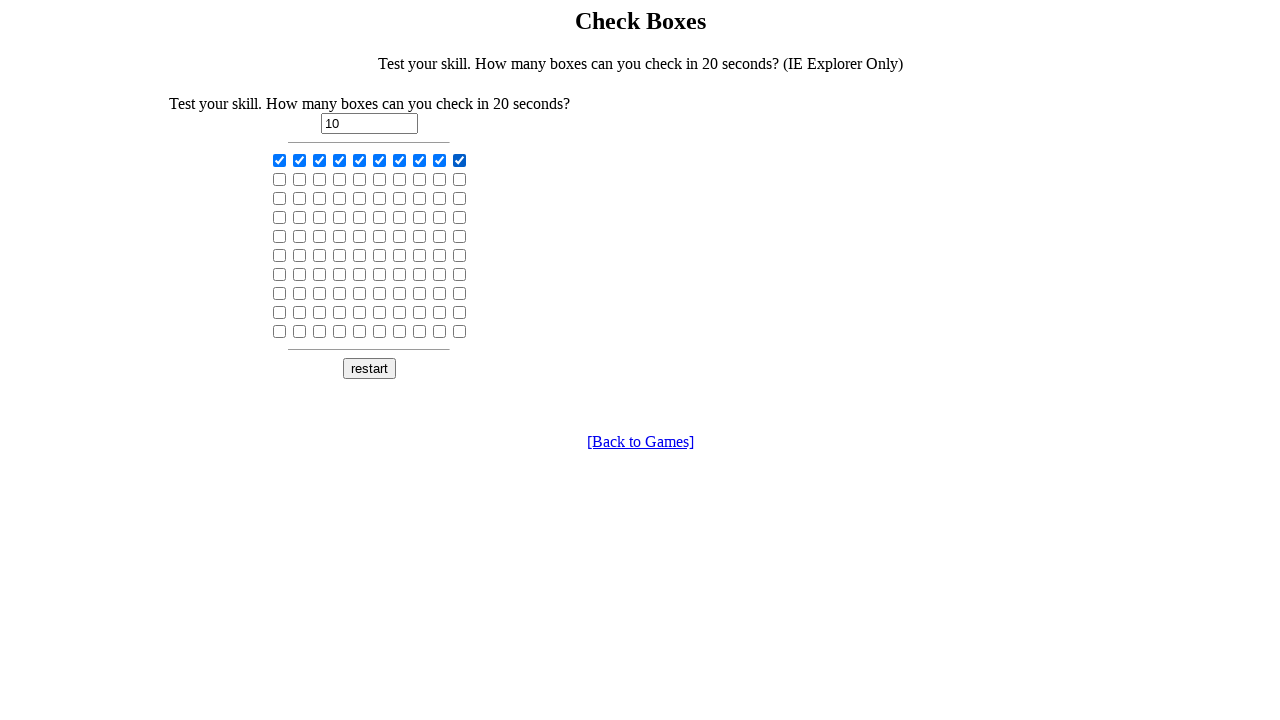

Clicked a checkbox to check it at (280, 179) on input[type='checkbox'] >> nth=10
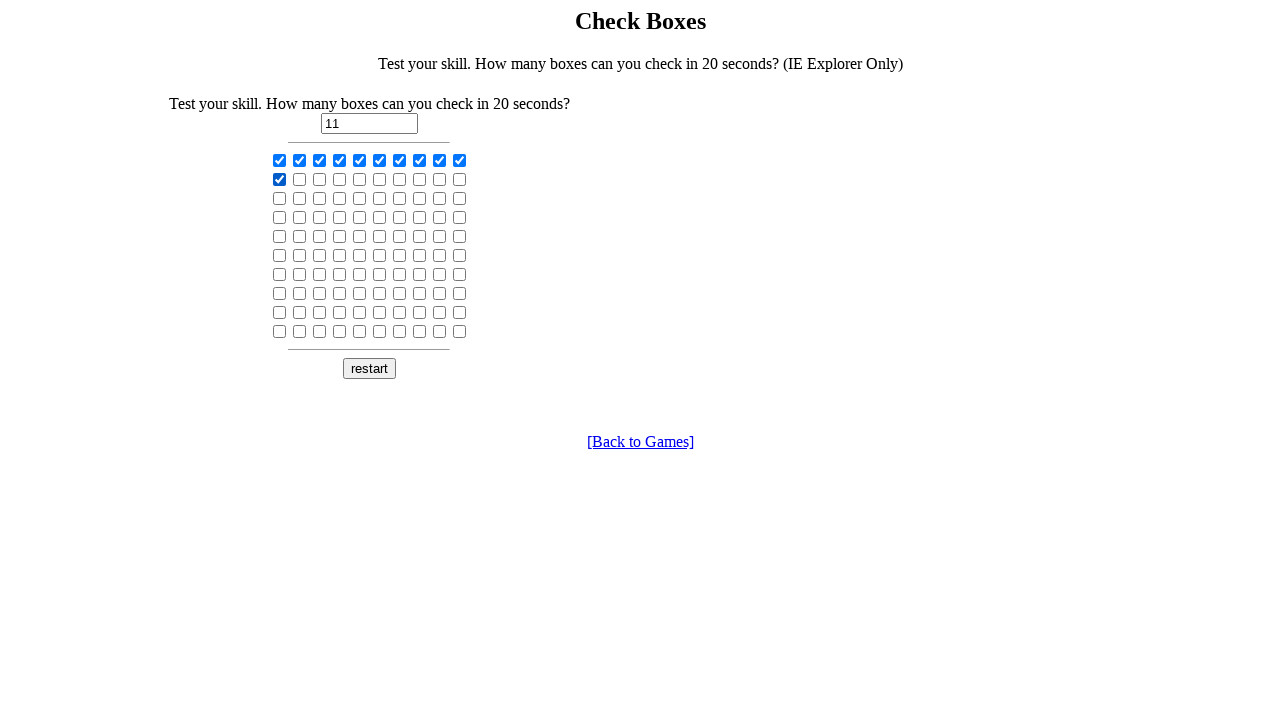

Clicked a checkbox to check it at (300, 179) on input[type='checkbox'] >> nth=11
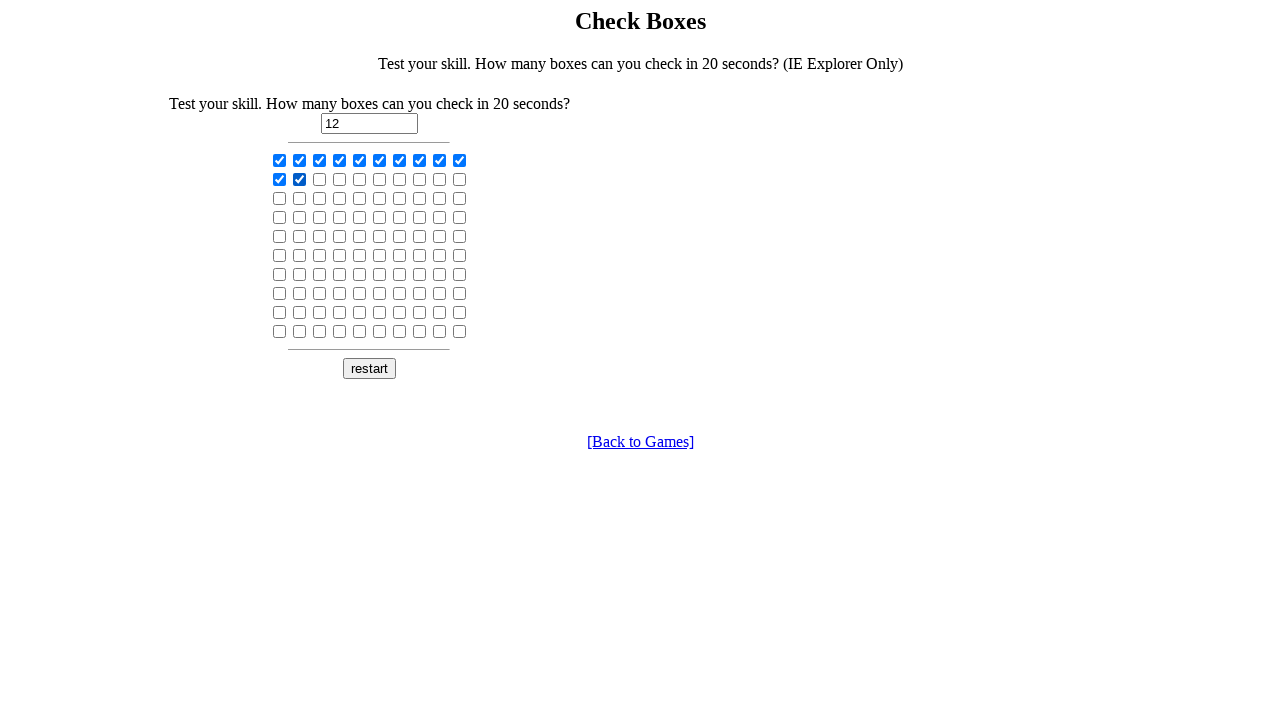

Clicked a checkbox to check it at (320, 179) on input[type='checkbox'] >> nth=12
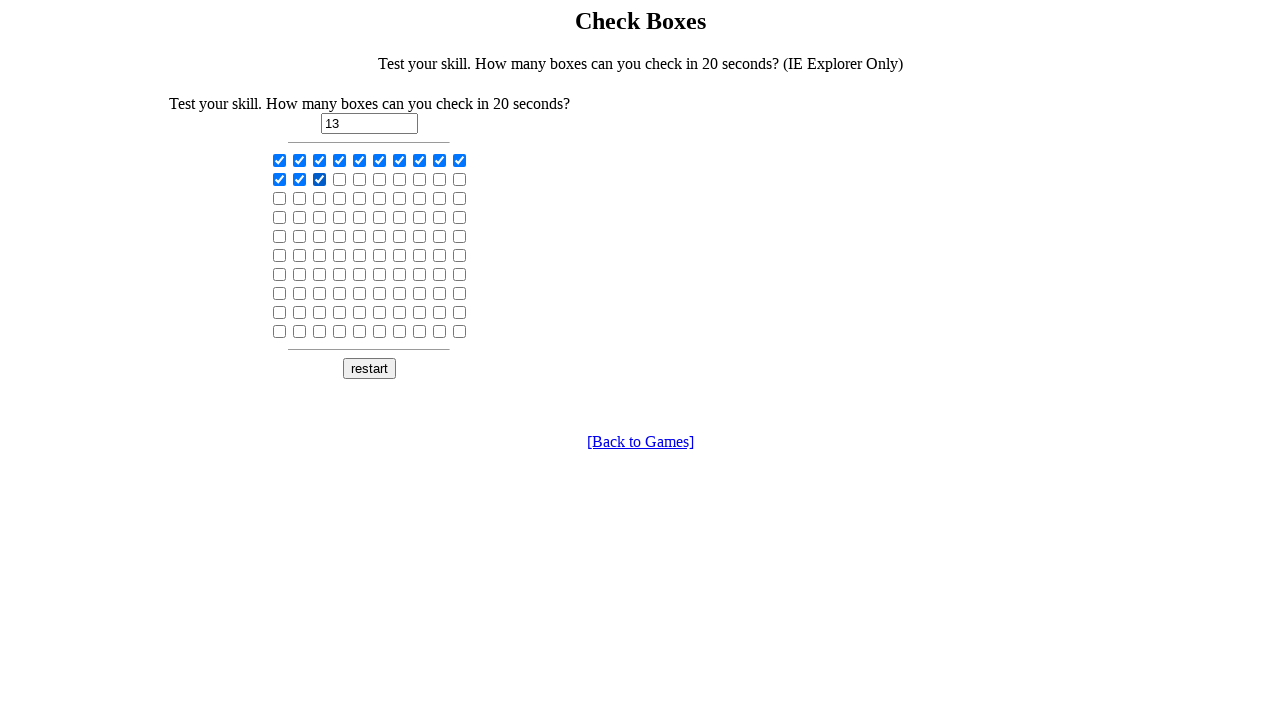

Clicked a checkbox to check it at (340, 179) on input[type='checkbox'] >> nth=13
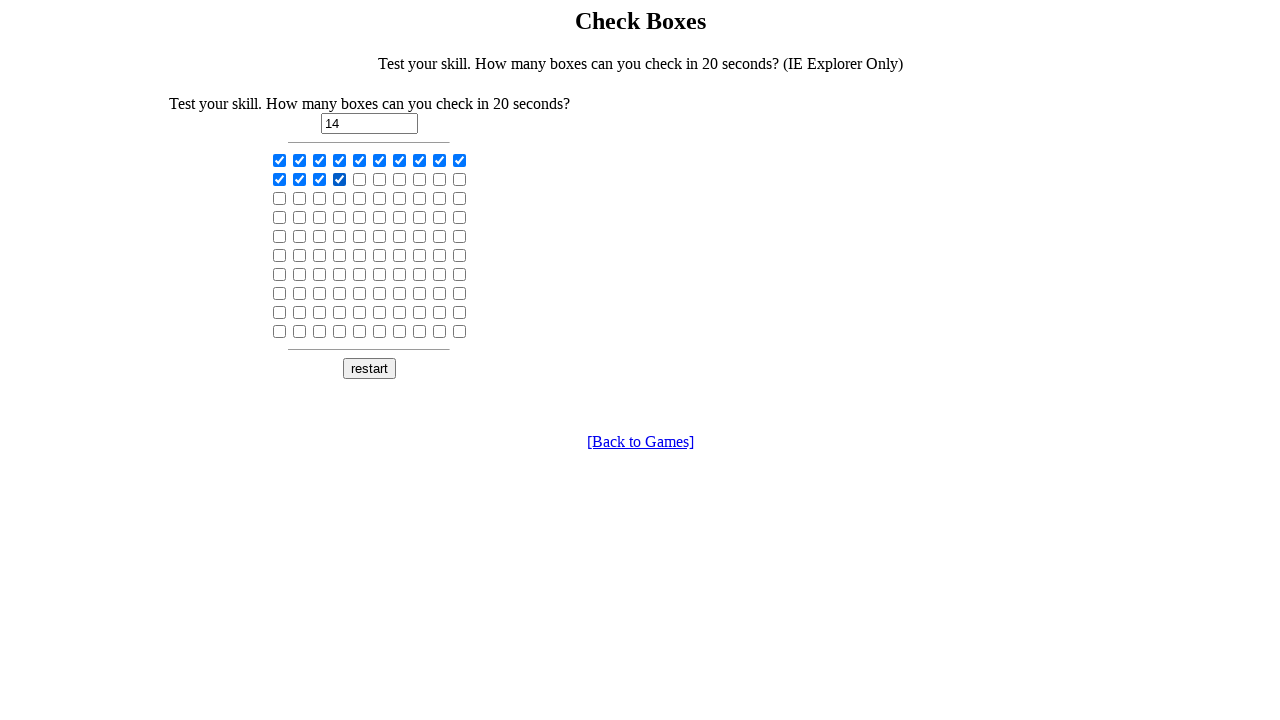

Clicked a checkbox to check it at (360, 179) on input[type='checkbox'] >> nth=14
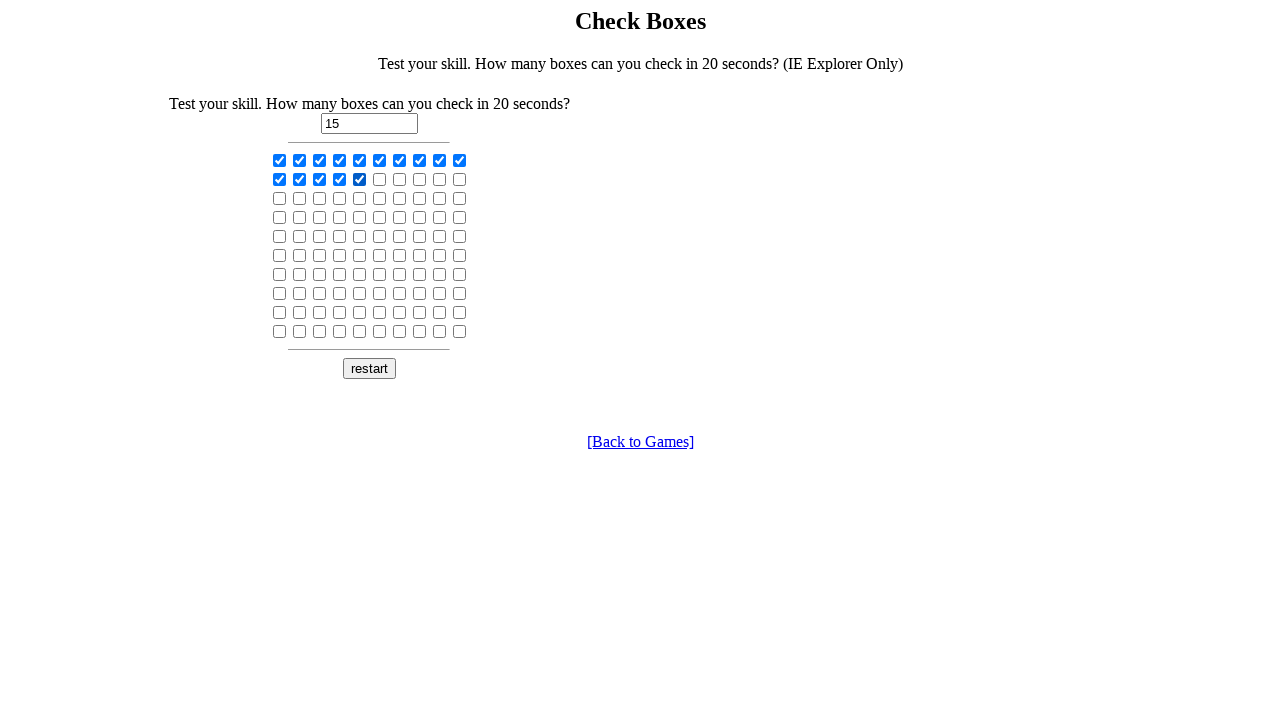

Clicked a checkbox to check it at (380, 179) on input[type='checkbox'] >> nth=15
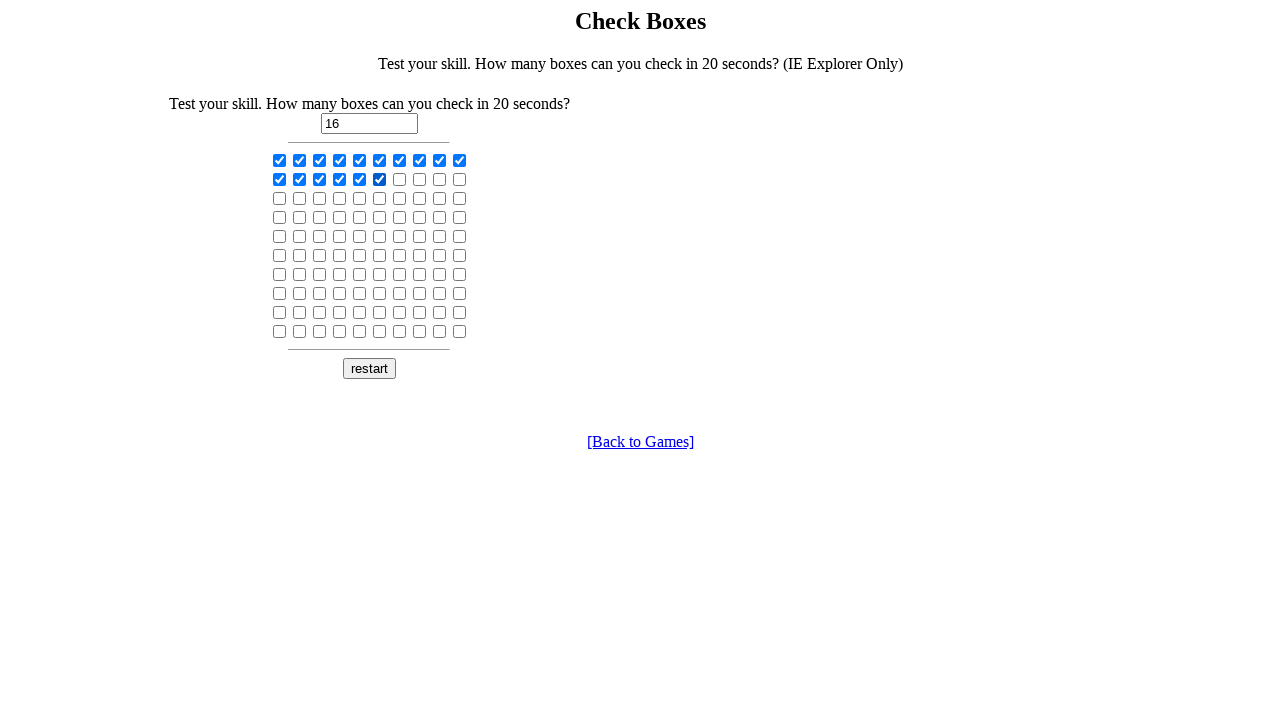

Clicked a checkbox to check it at (400, 179) on input[type='checkbox'] >> nth=16
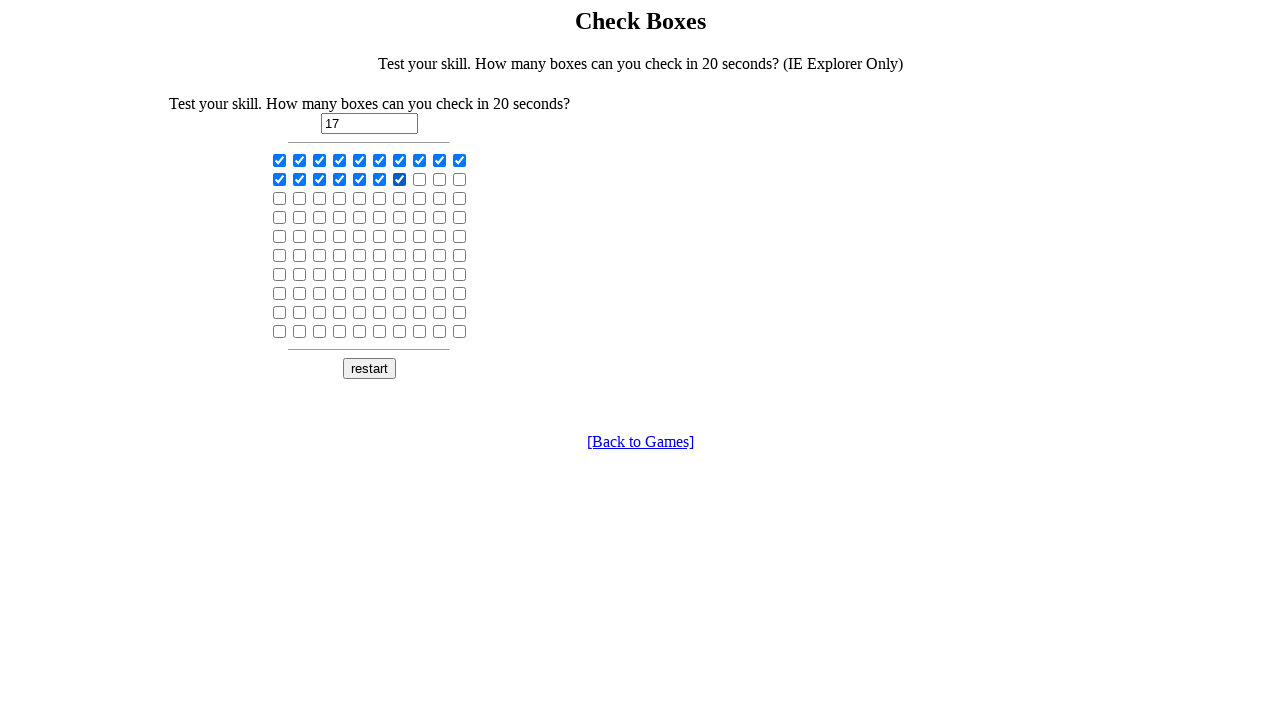

Clicked a checkbox to check it at (420, 179) on input[type='checkbox'] >> nth=17
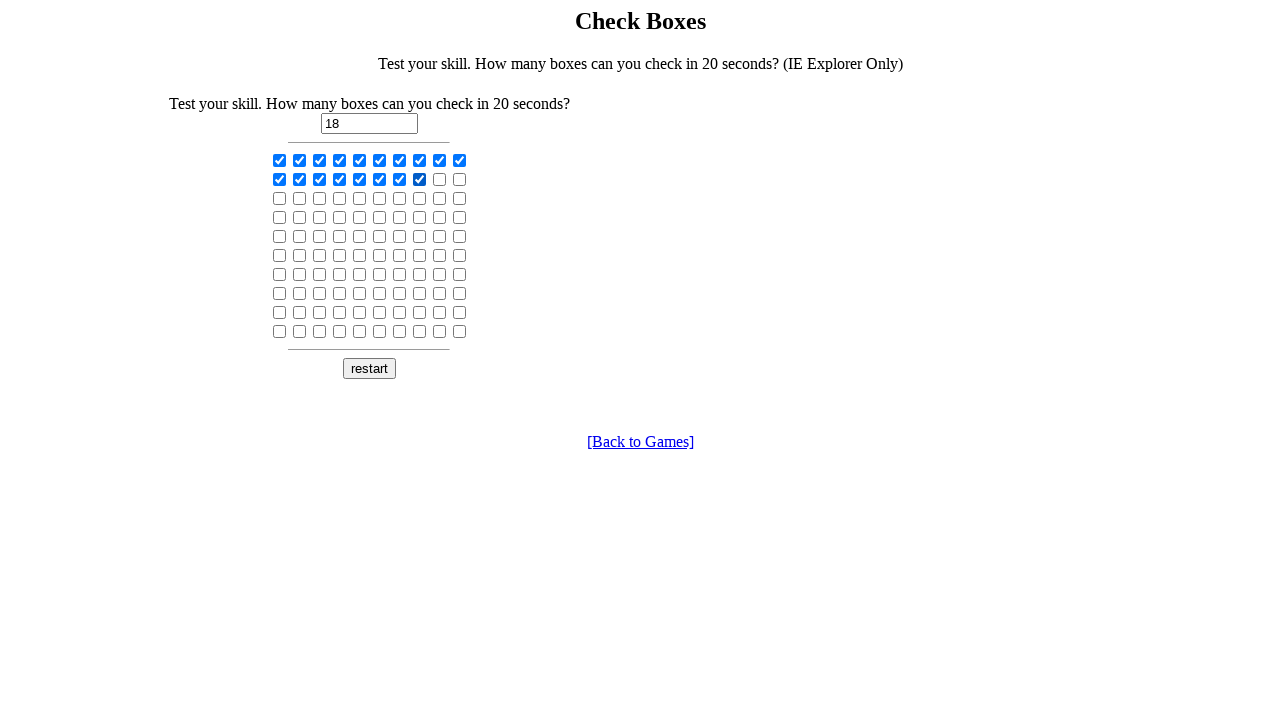

Clicked a checkbox to check it at (440, 179) on input[type='checkbox'] >> nth=18
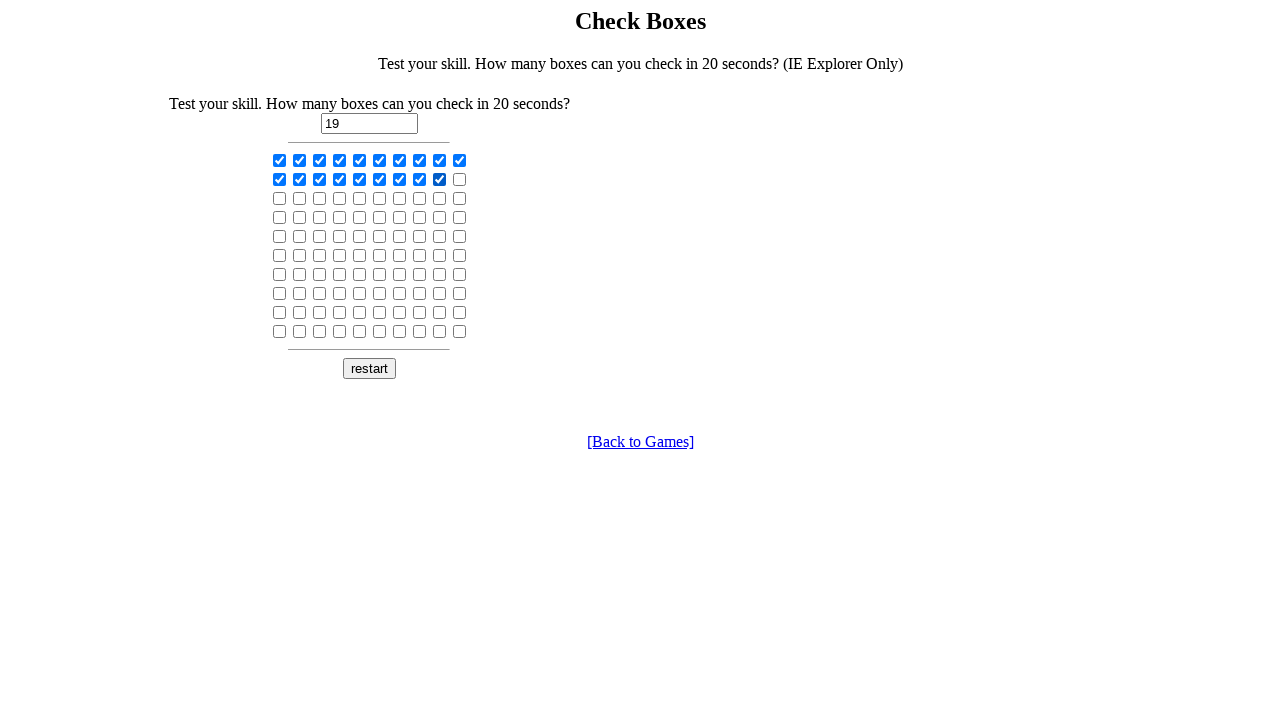

Clicked a checkbox to check it at (460, 179) on input[type='checkbox'] >> nth=19
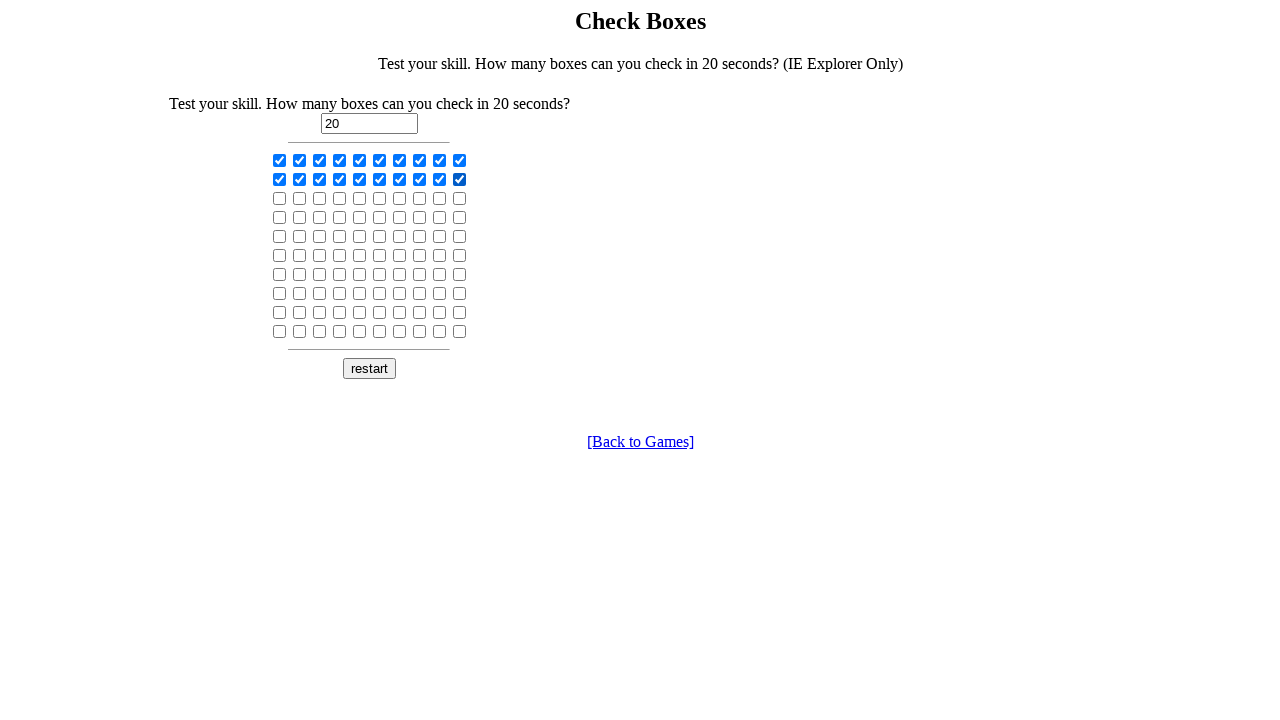

Clicked a checkbox to check it at (280, 198) on input[type='checkbox'] >> nth=20
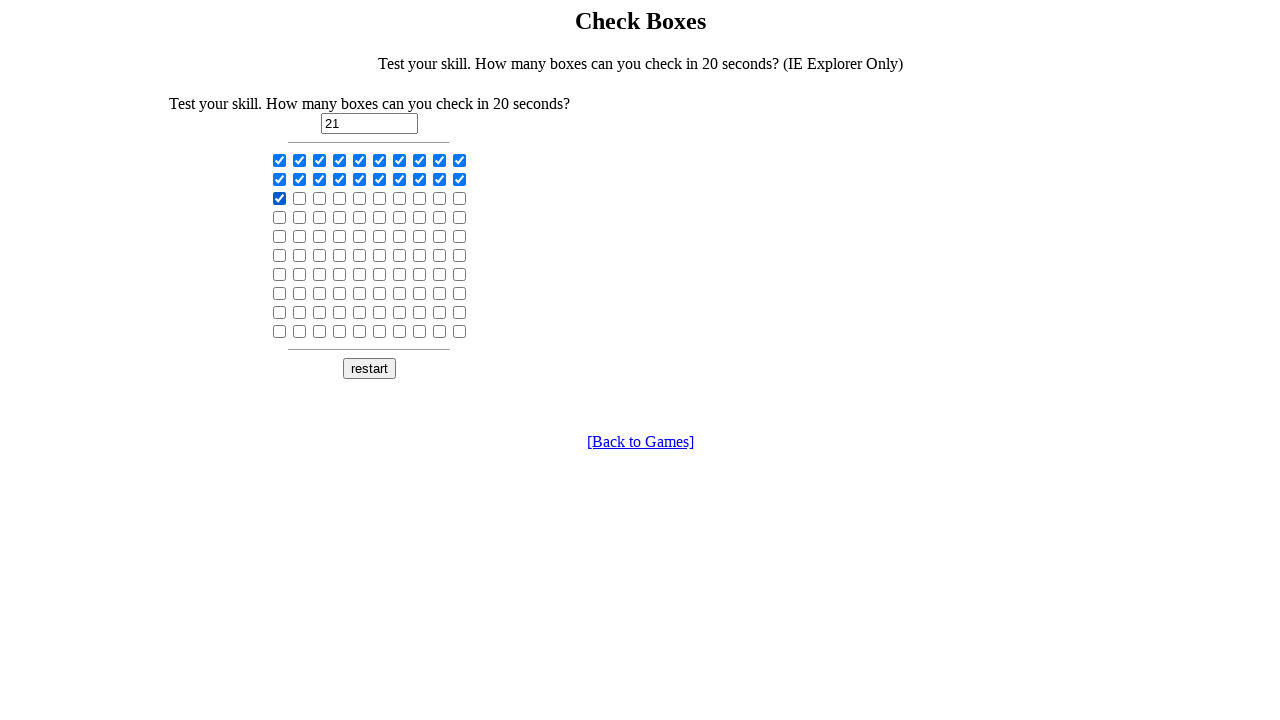

Clicked a checkbox to check it at (300, 198) on input[type='checkbox'] >> nth=21
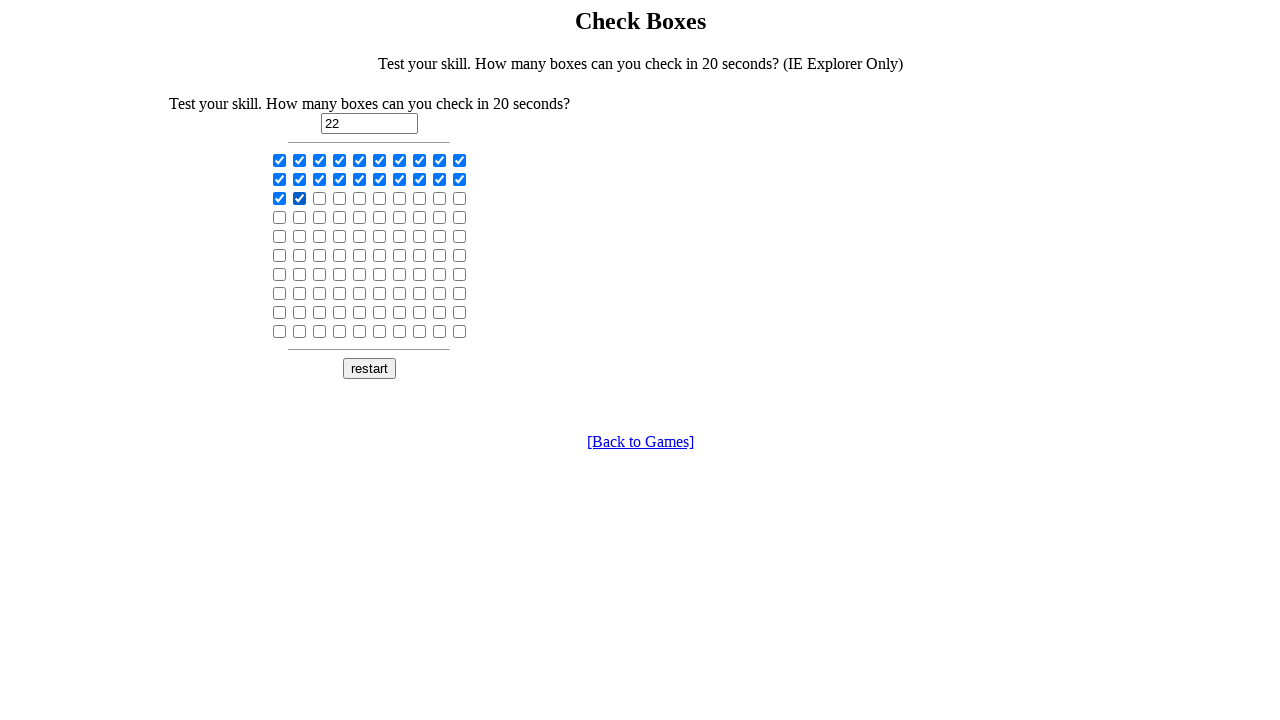

Clicked a checkbox to check it at (320, 198) on input[type='checkbox'] >> nth=22
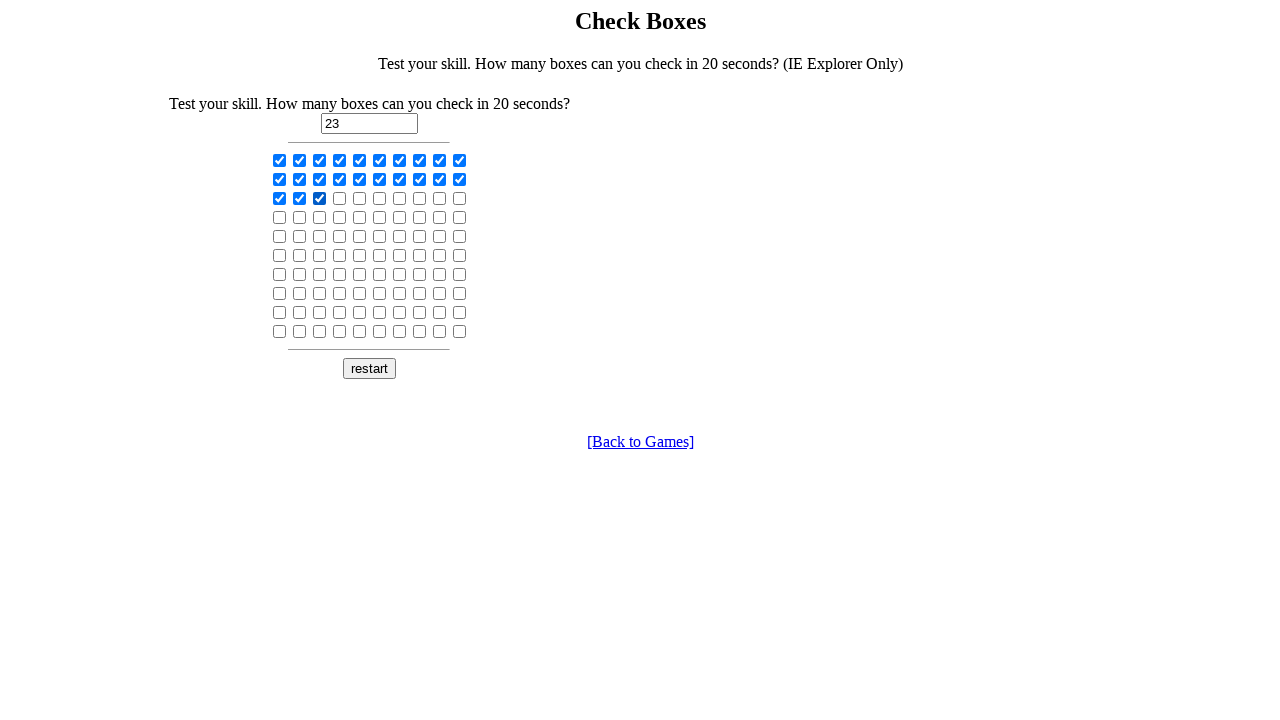

Clicked a checkbox to check it at (340, 198) on input[type='checkbox'] >> nth=23
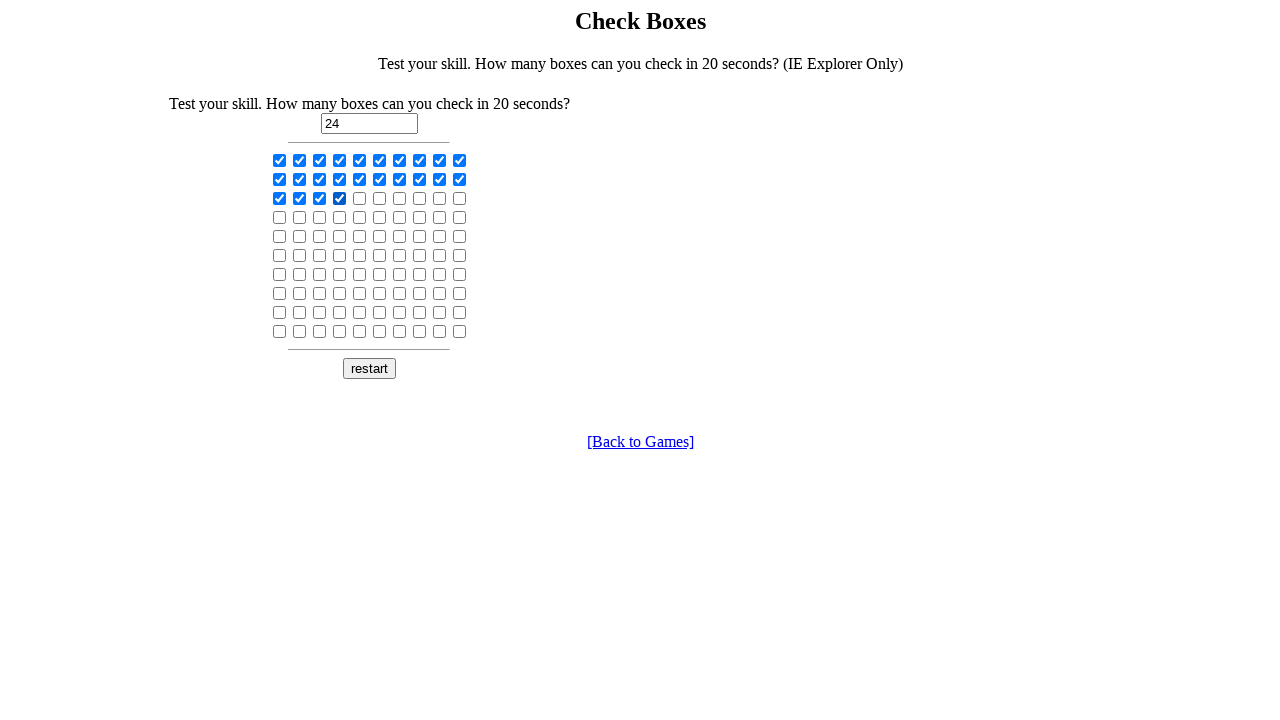

Clicked a checkbox to check it at (360, 198) on input[type='checkbox'] >> nth=24
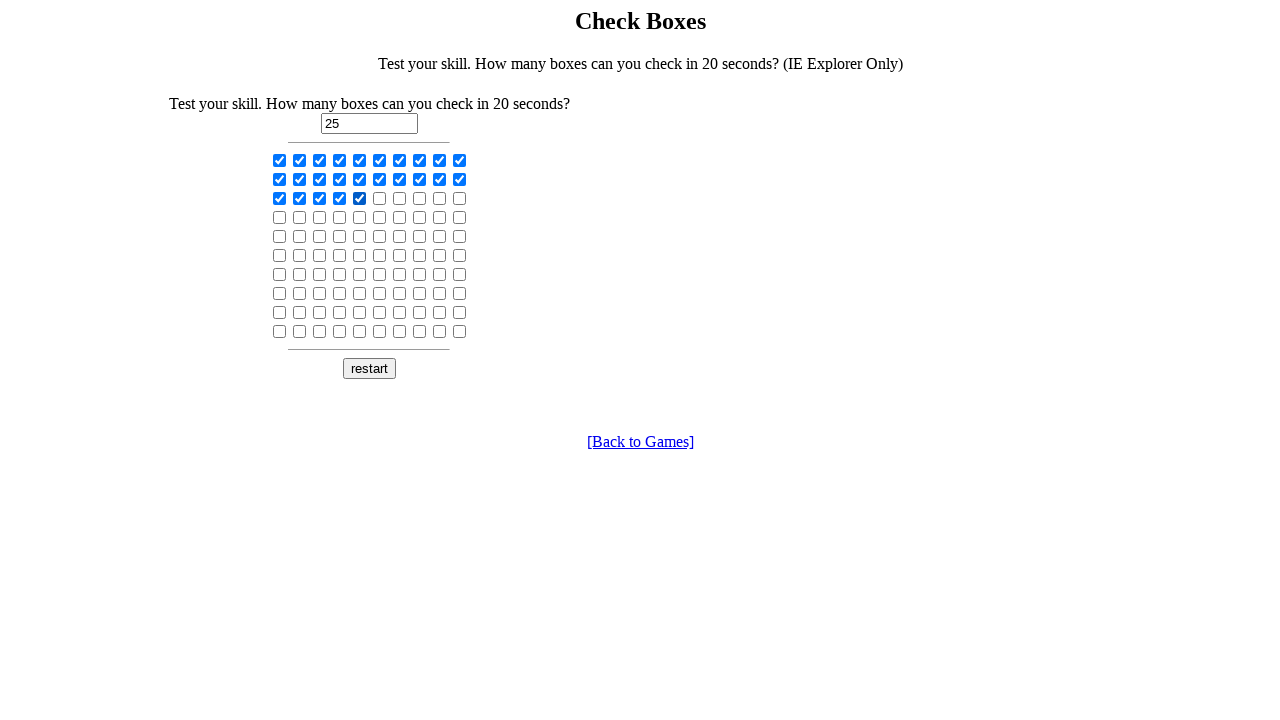

Clicked a checkbox to check it at (380, 198) on input[type='checkbox'] >> nth=25
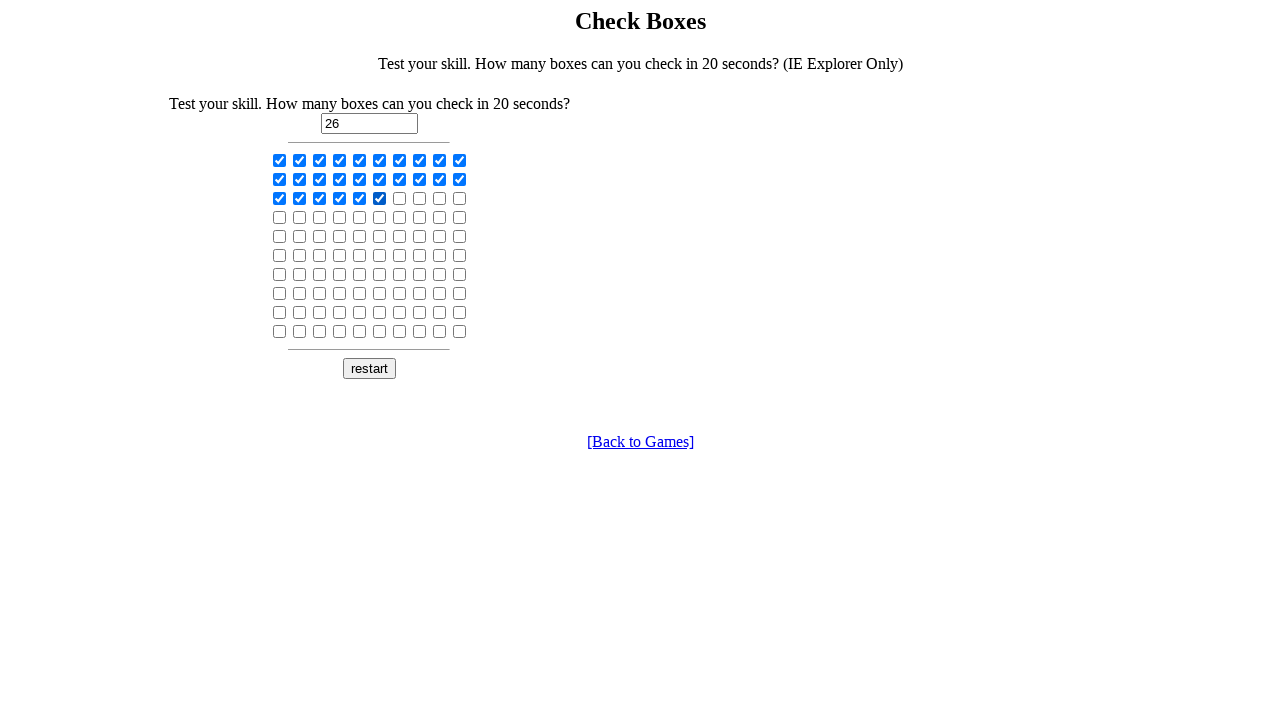

Clicked a checkbox to check it at (400, 198) on input[type='checkbox'] >> nth=26
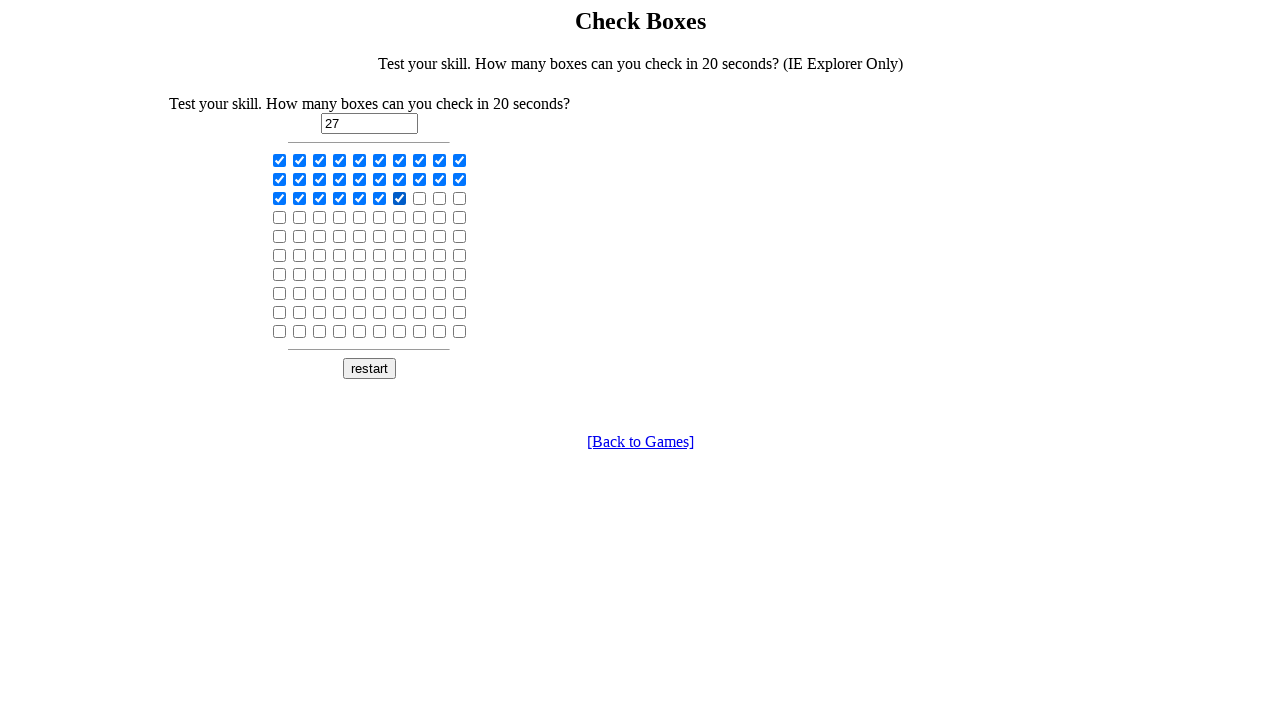

Clicked a checkbox to check it at (420, 198) on input[type='checkbox'] >> nth=27
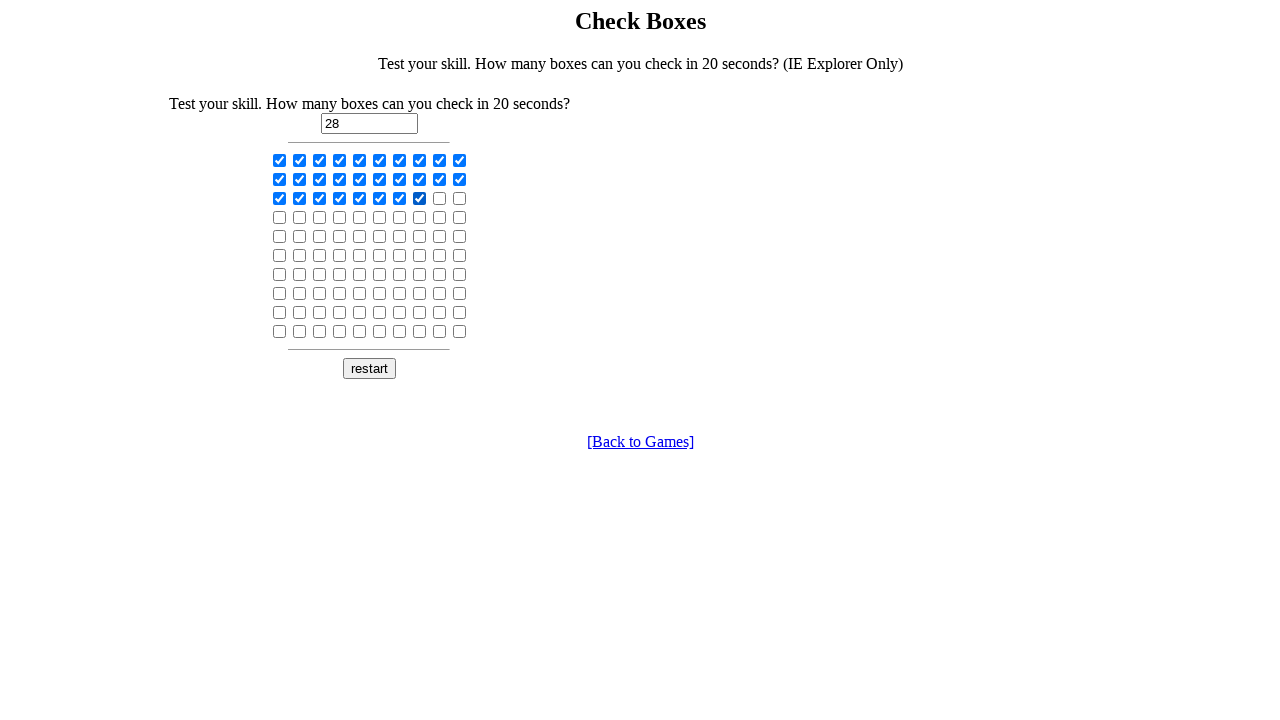

Clicked a checkbox to check it at (440, 198) on input[type='checkbox'] >> nth=28
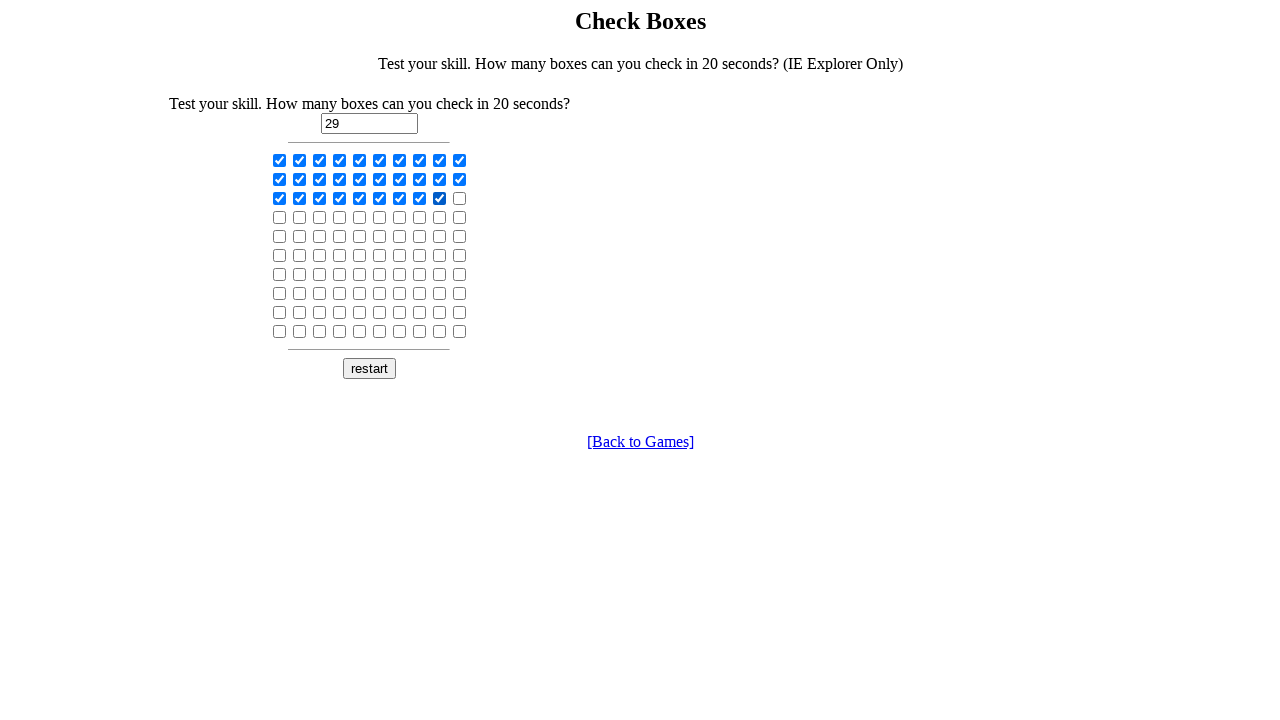

Clicked a checkbox to check it at (460, 198) on input[type='checkbox'] >> nth=29
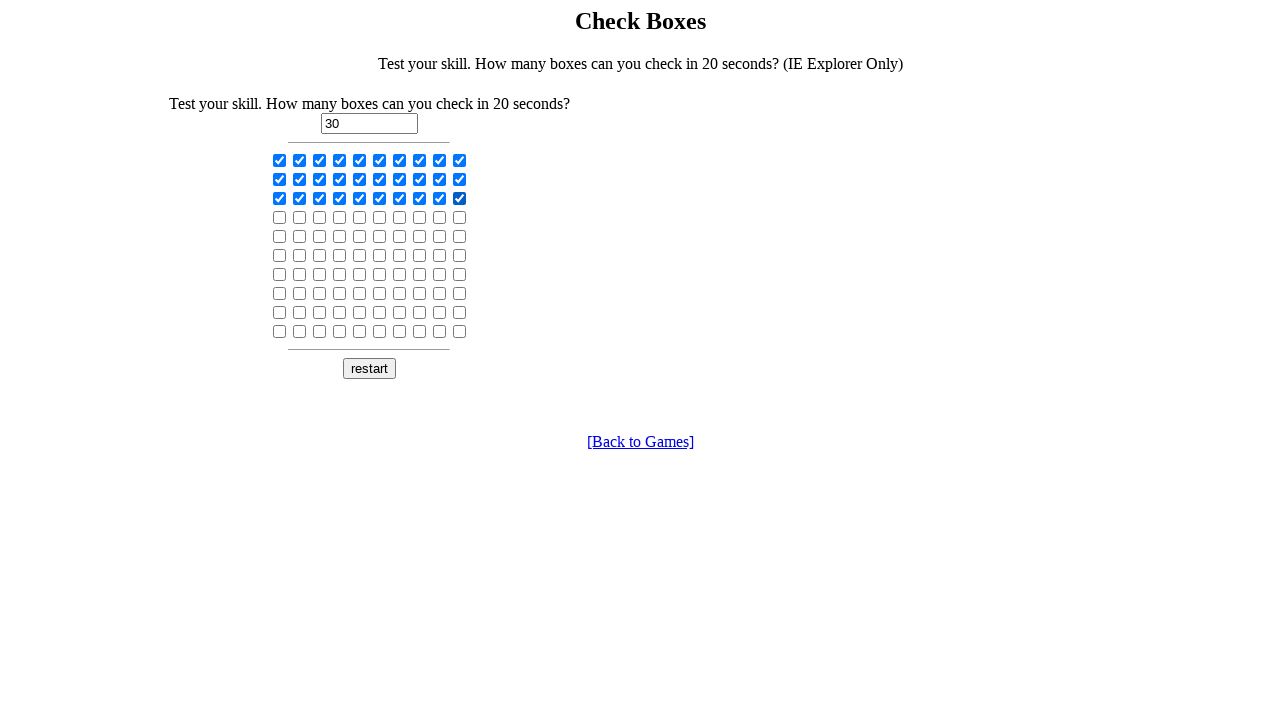

Clicked a checkbox to check it at (280, 217) on input[type='checkbox'] >> nth=30
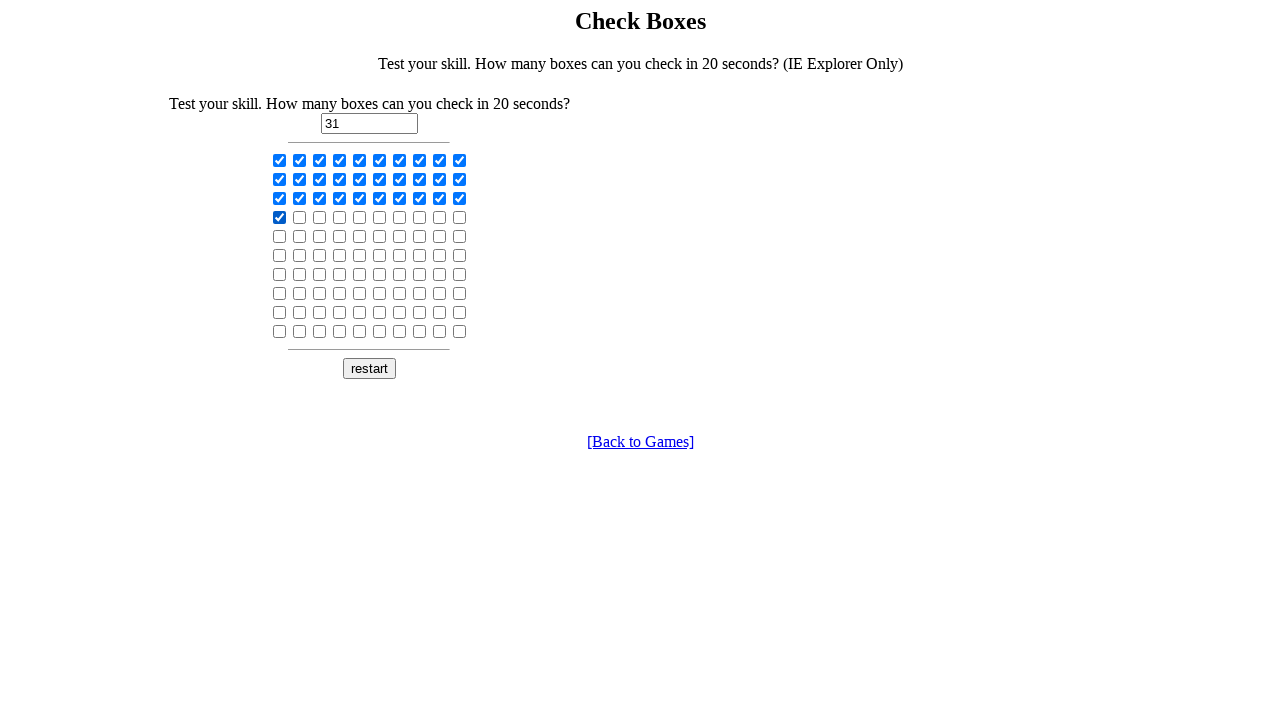

Clicked a checkbox to check it at (300, 217) on input[type='checkbox'] >> nth=31
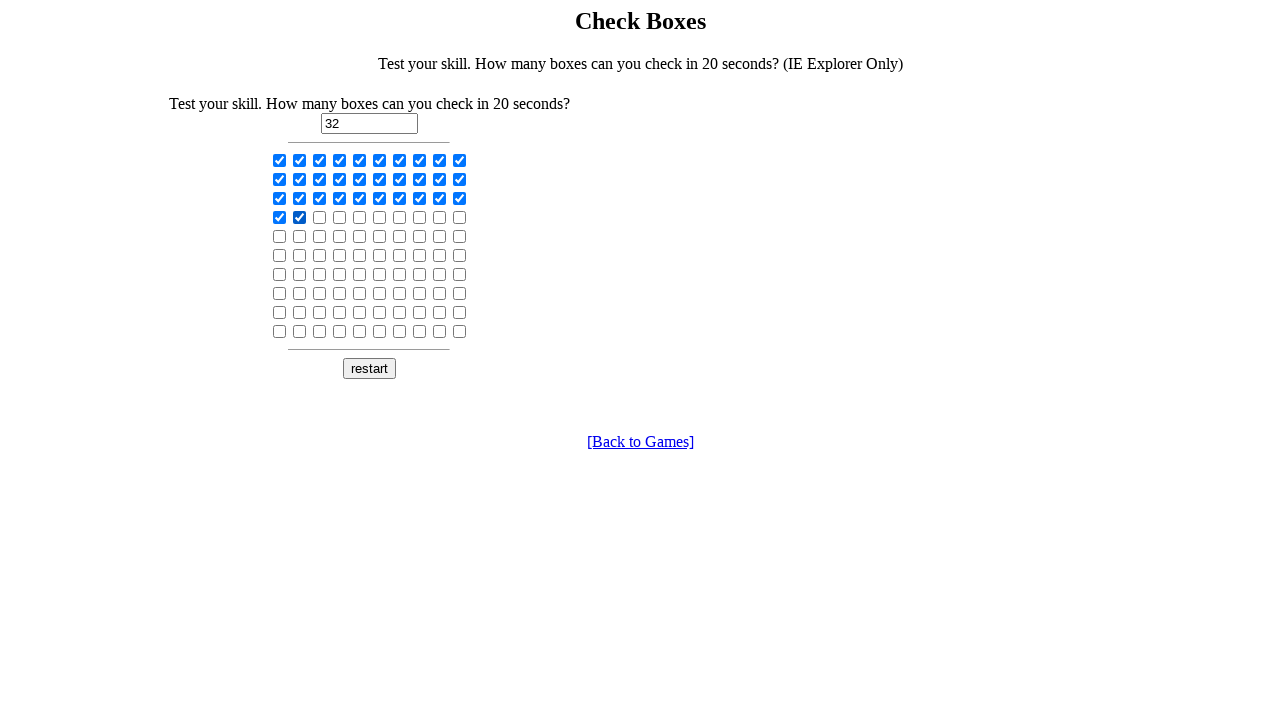

Clicked a checkbox to check it at (320, 217) on input[type='checkbox'] >> nth=32
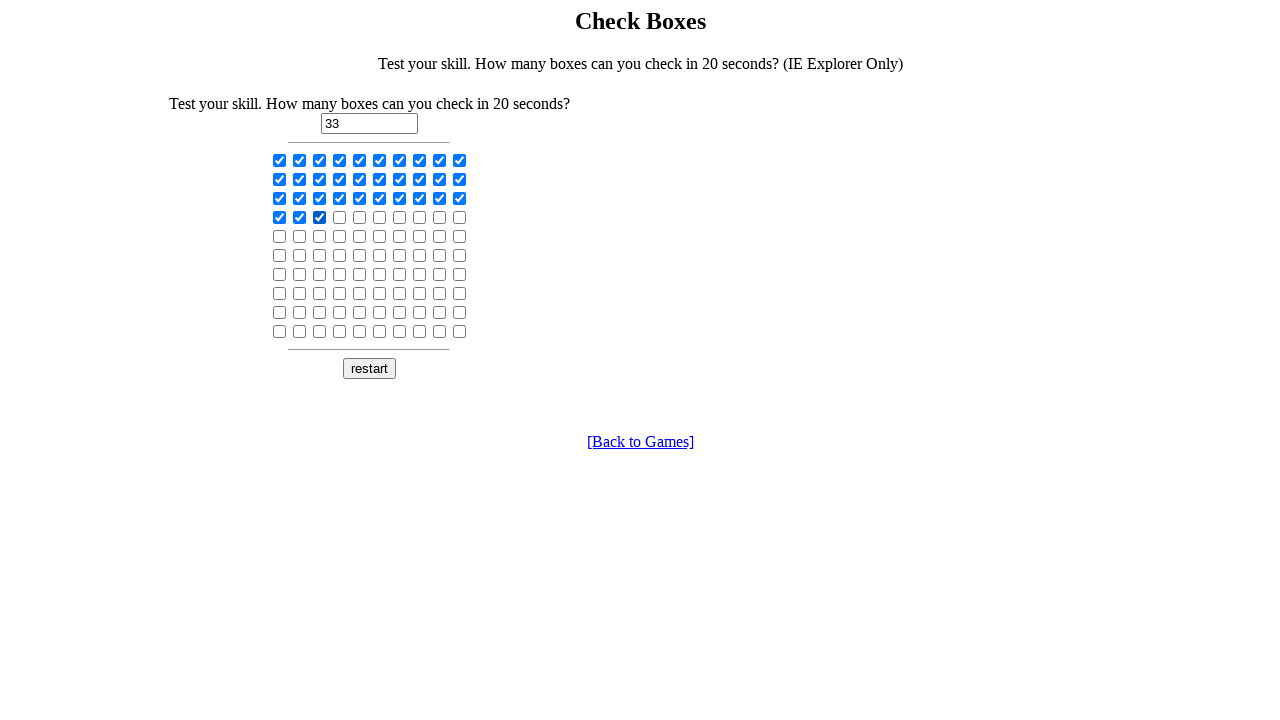

Clicked a checkbox to check it at (340, 217) on input[type='checkbox'] >> nth=33
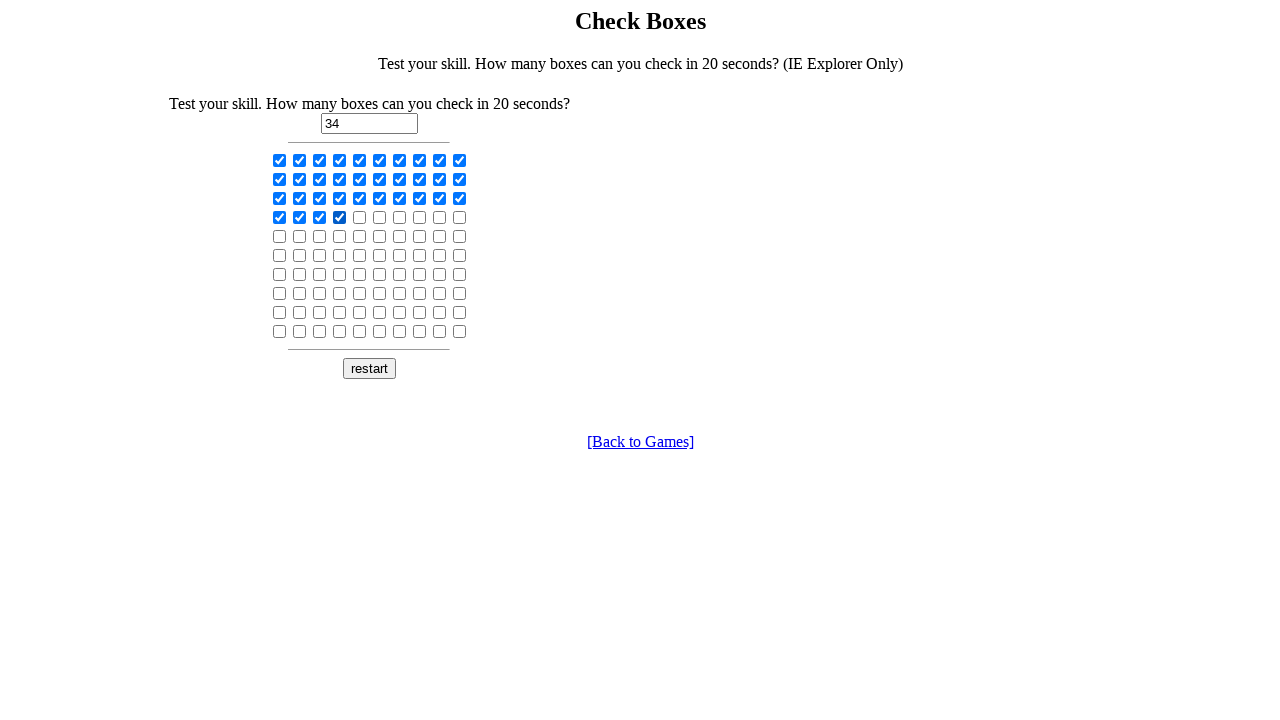

Clicked a checkbox to check it at (360, 217) on input[type='checkbox'] >> nth=34
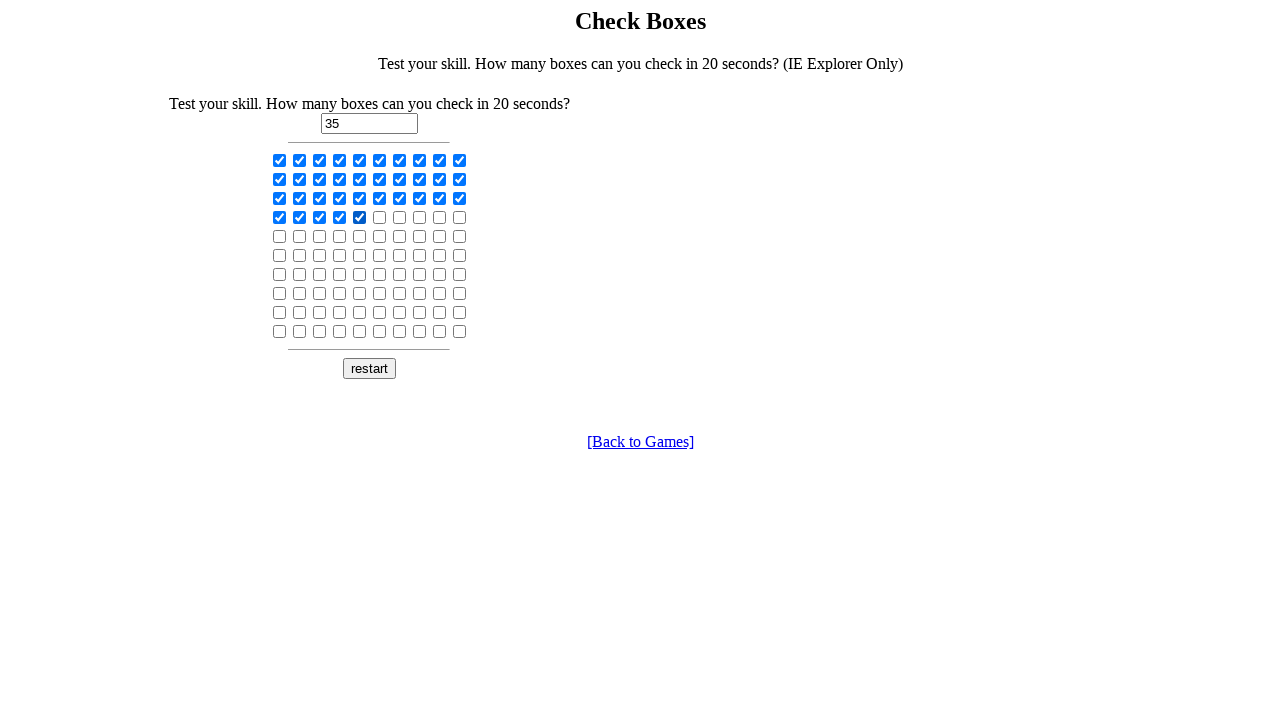

Clicked a checkbox to check it at (380, 217) on input[type='checkbox'] >> nth=35
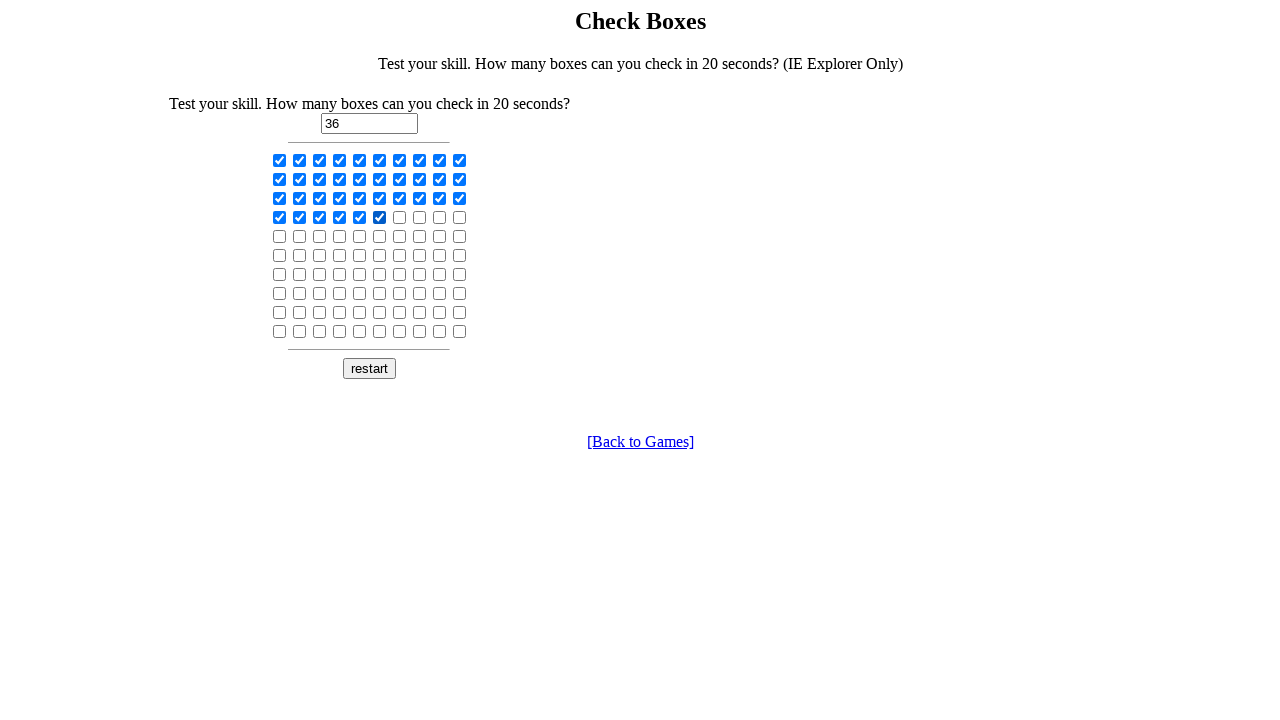

Clicked a checkbox to check it at (400, 217) on input[type='checkbox'] >> nth=36
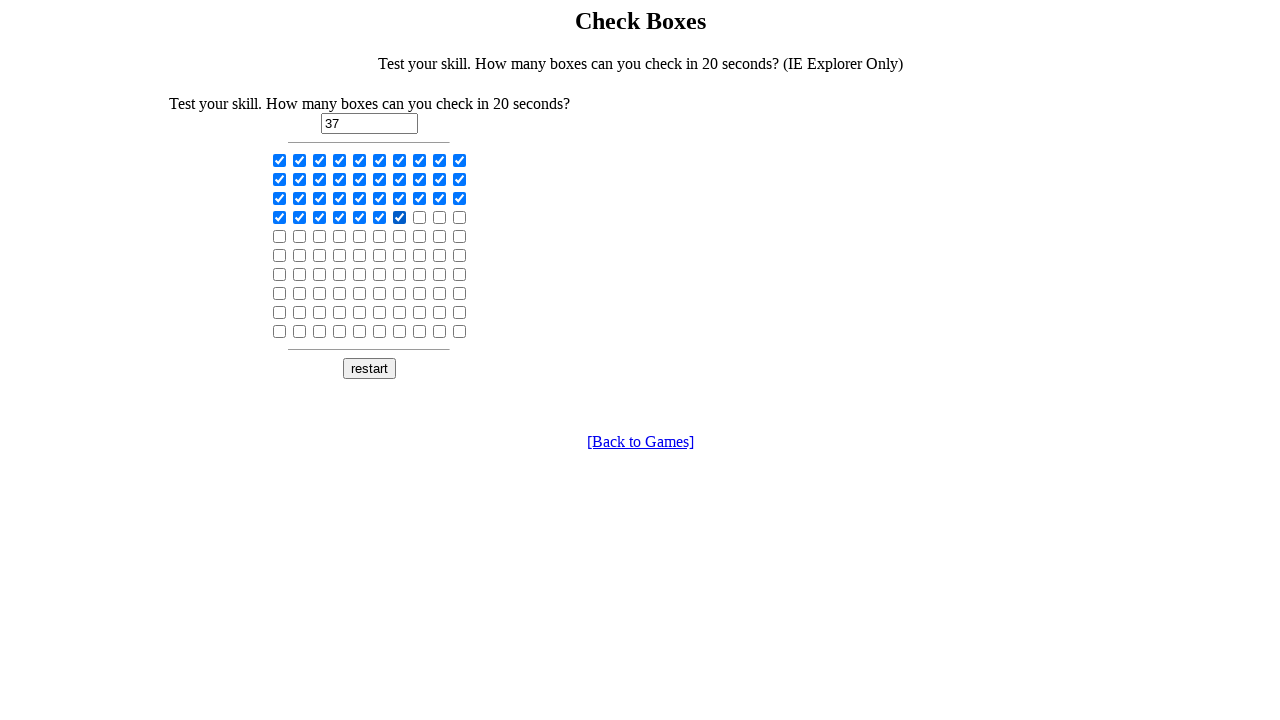

Clicked a checkbox to check it at (420, 217) on input[type='checkbox'] >> nth=37
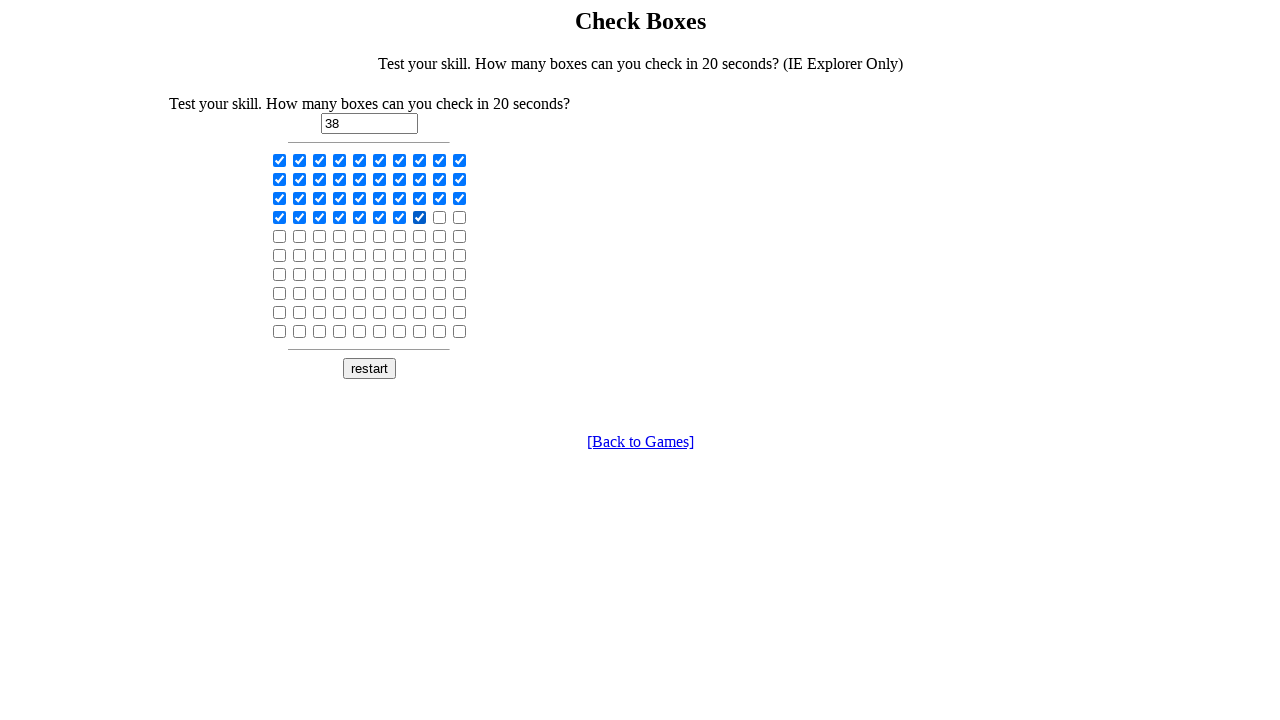

Clicked a checkbox to check it at (440, 217) on input[type='checkbox'] >> nth=38
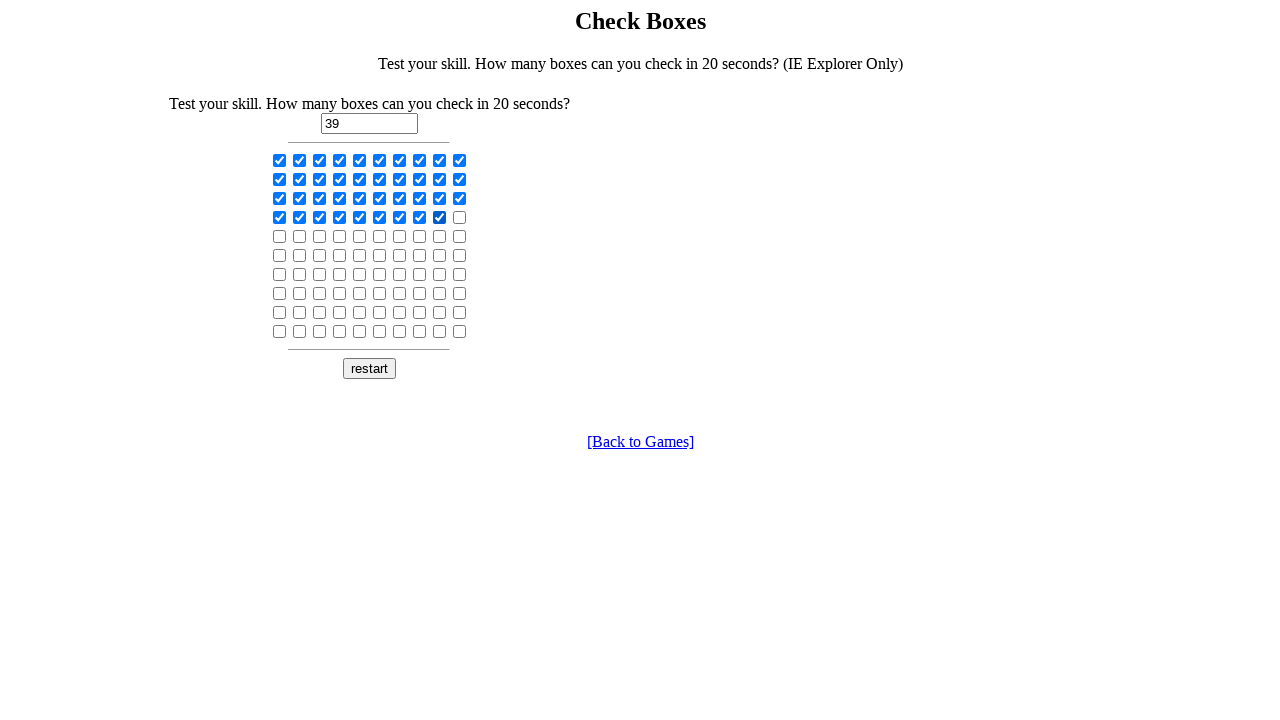

Clicked a checkbox to check it at (460, 217) on input[type='checkbox'] >> nth=39
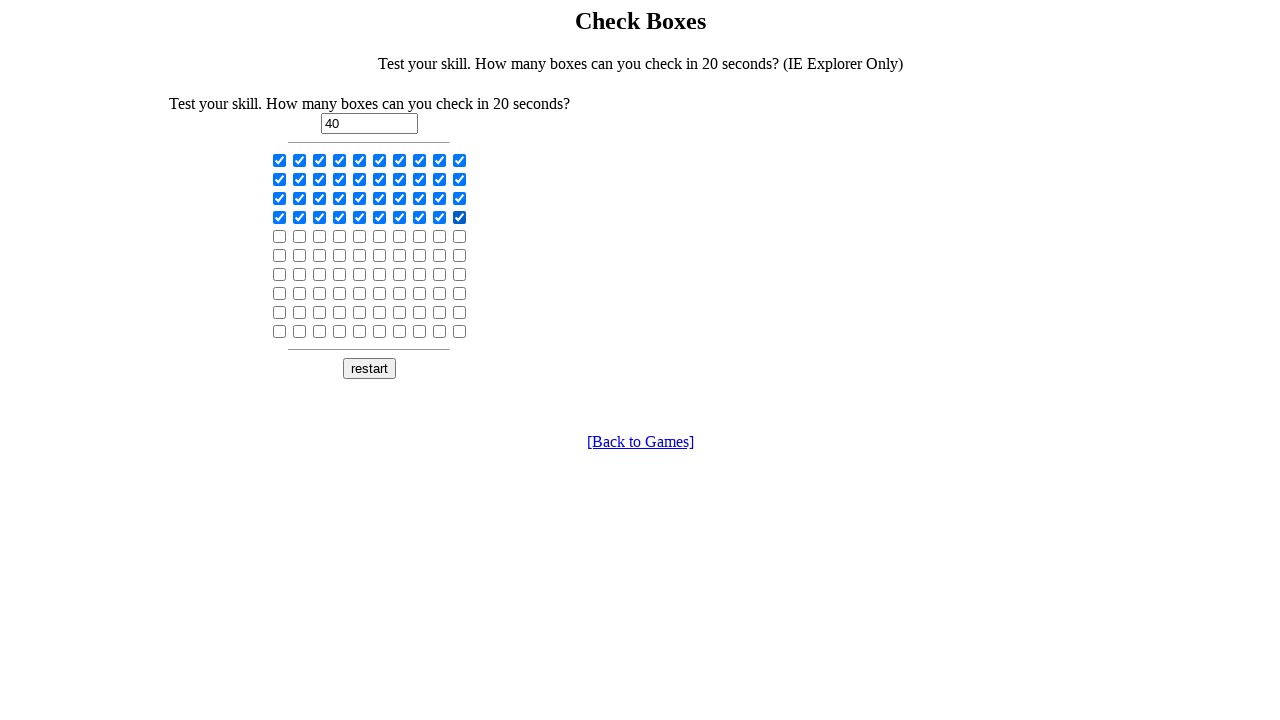

Clicked a checkbox to check it at (280, 236) on input[type='checkbox'] >> nth=40
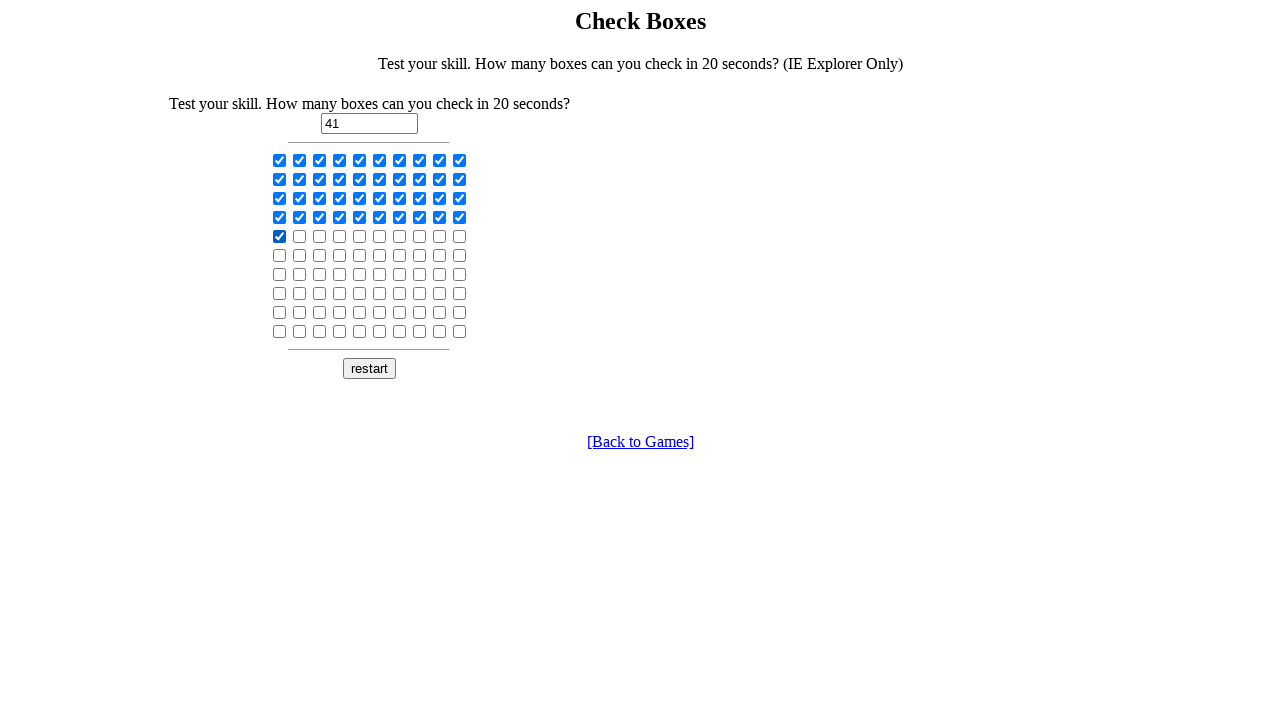

Clicked a checkbox to check it at (300, 236) on input[type='checkbox'] >> nth=41
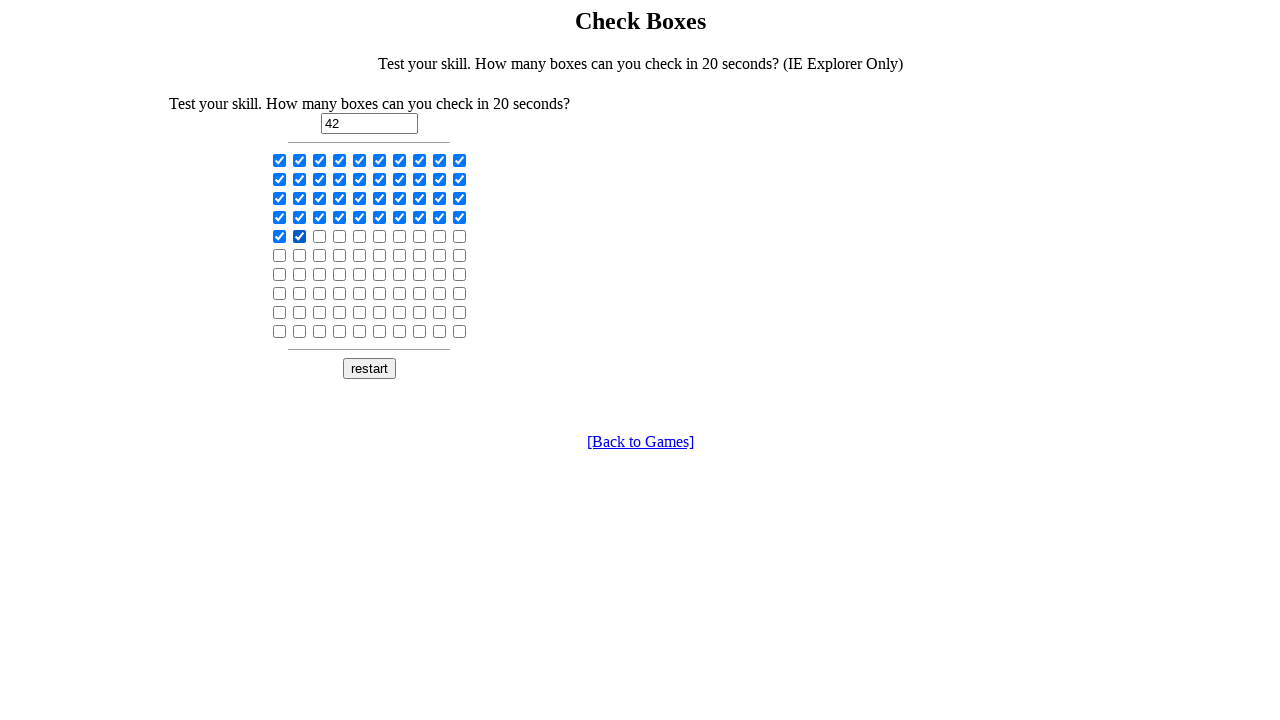

Clicked a checkbox to check it at (320, 236) on input[type='checkbox'] >> nth=42
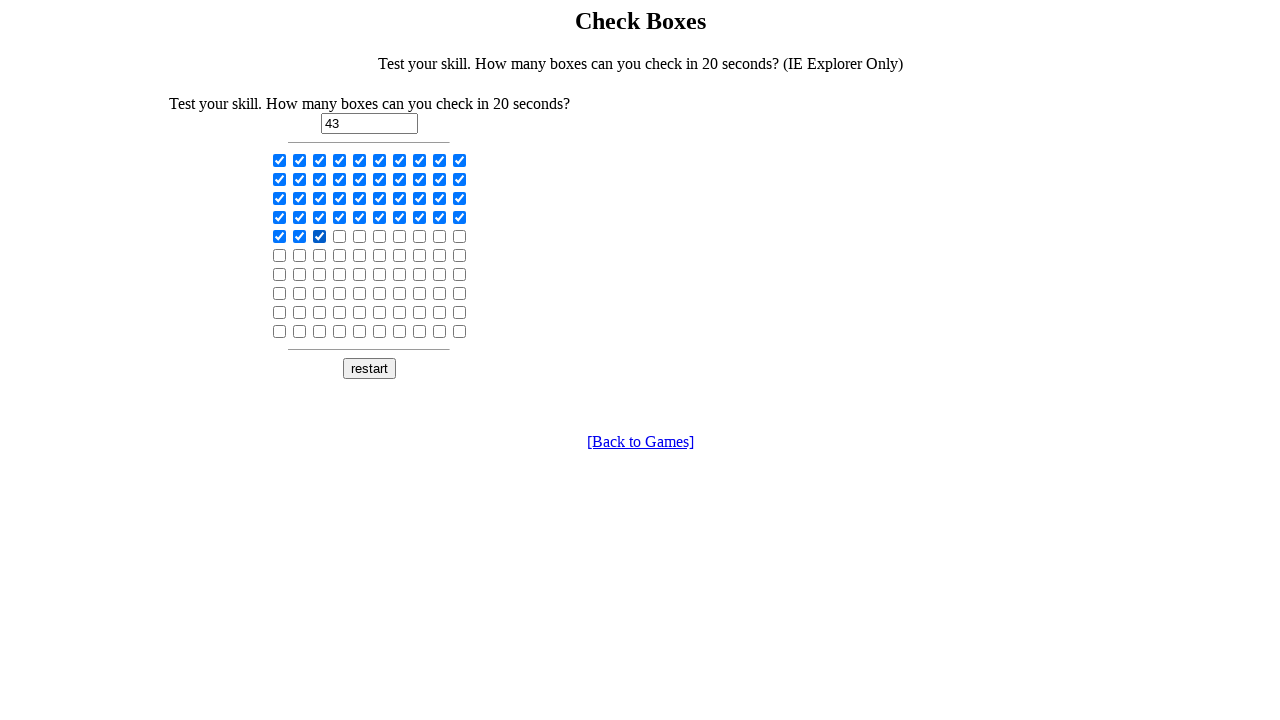

Clicked a checkbox to check it at (340, 236) on input[type='checkbox'] >> nth=43
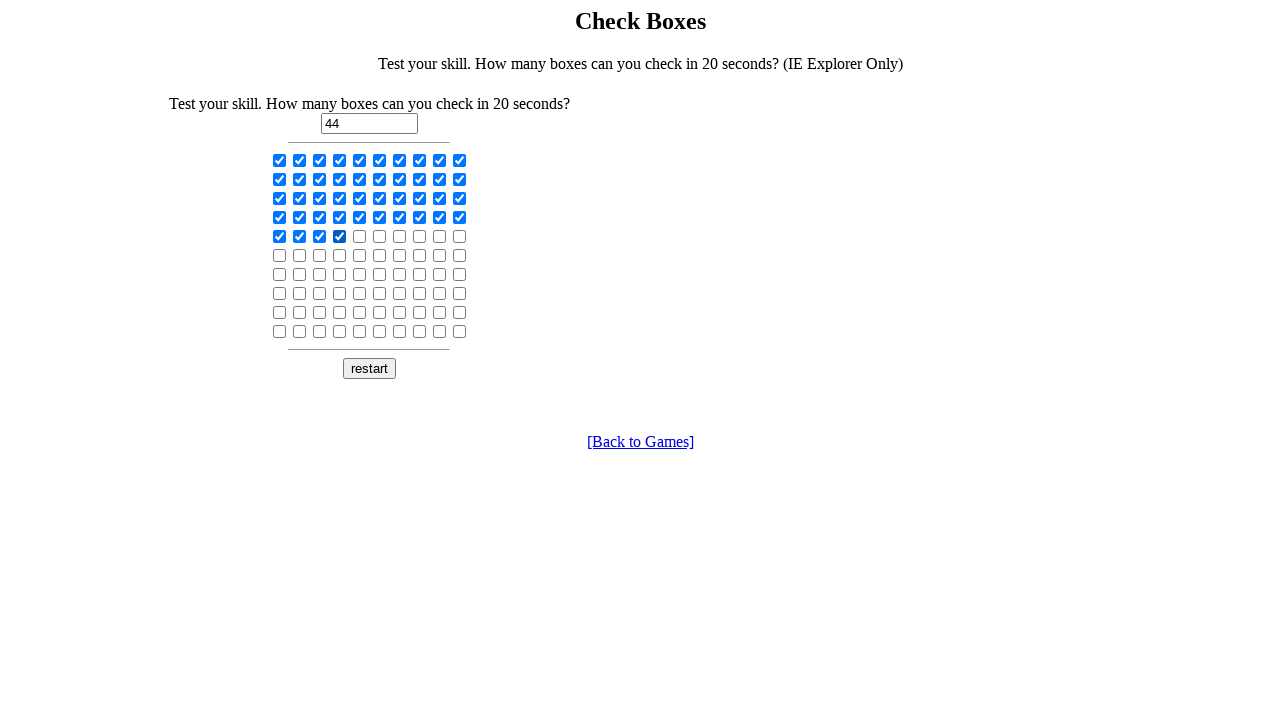

Clicked a checkbox to check it at (360, 236) on input[type='checkbox'] >> nth=44
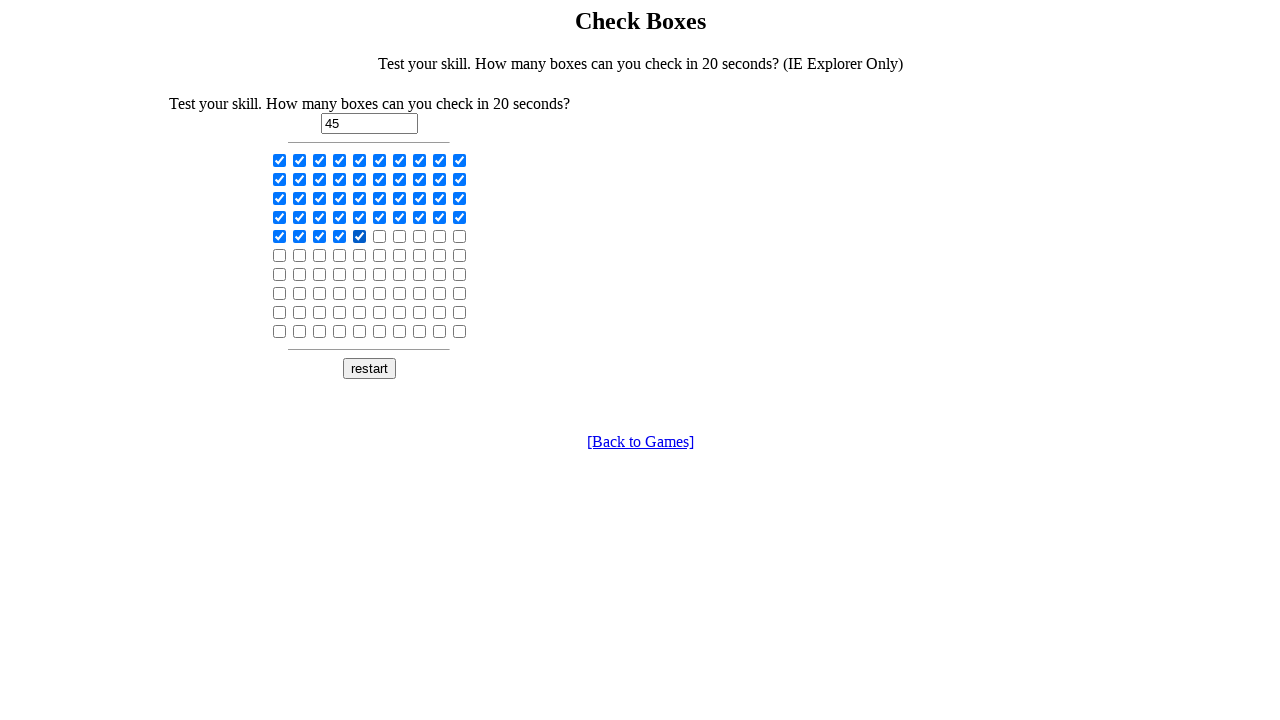

Clicked a checkbox to check it at (380, 236) on input[type='checkbox'] >> nth=45
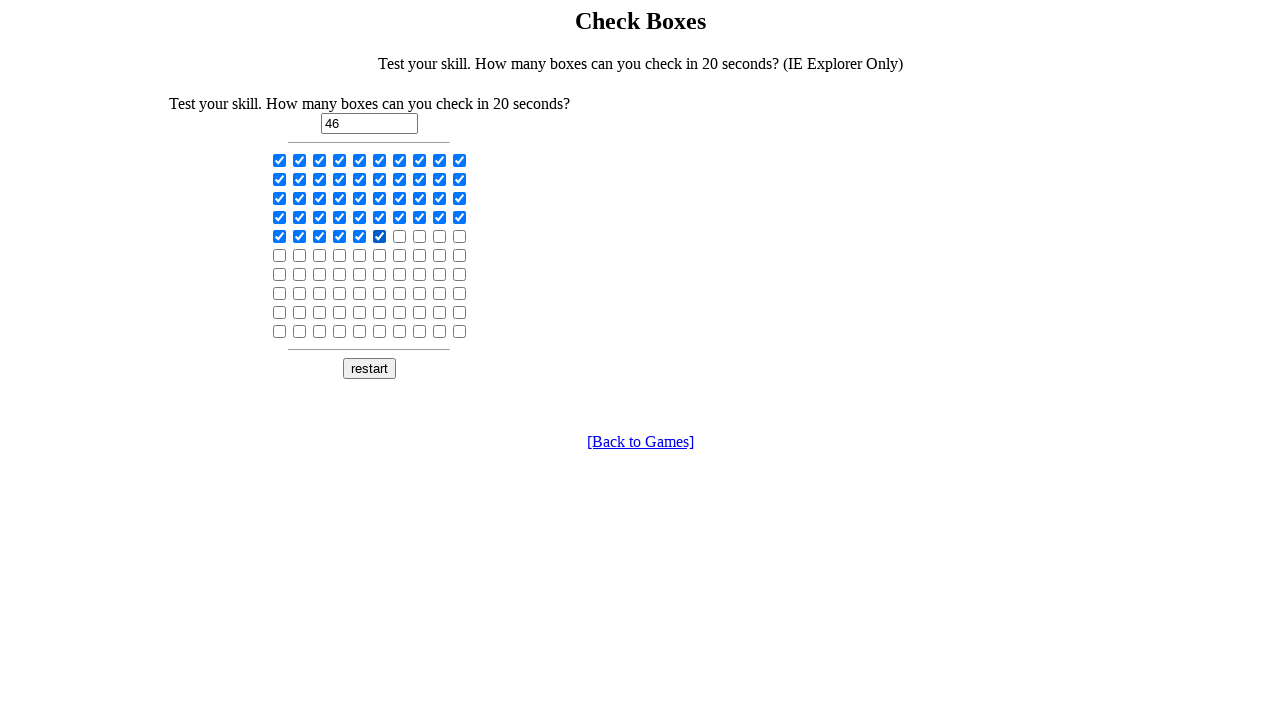

Clicked a checkbox to check it at (400, 236) on input[type='checkbox'] >> nth=46
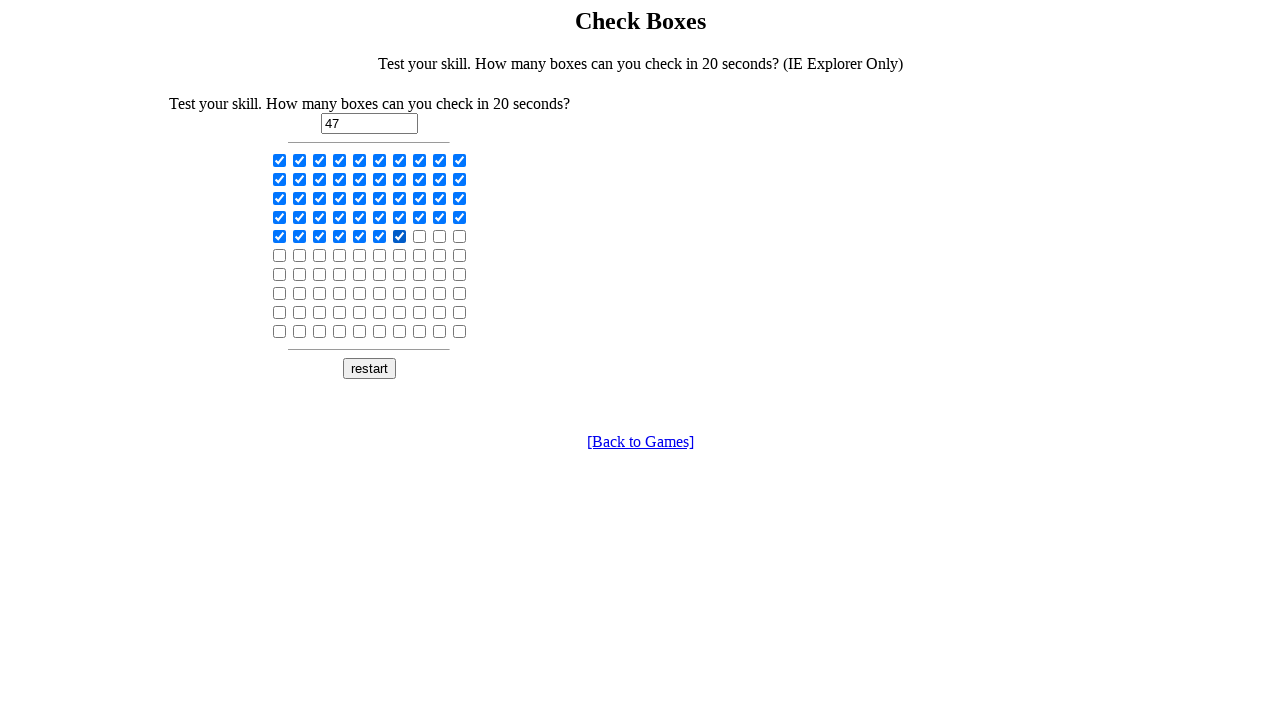

Clicked a checkbox to check it at (420, 236) on input[type='checkbox'] >> nth=47
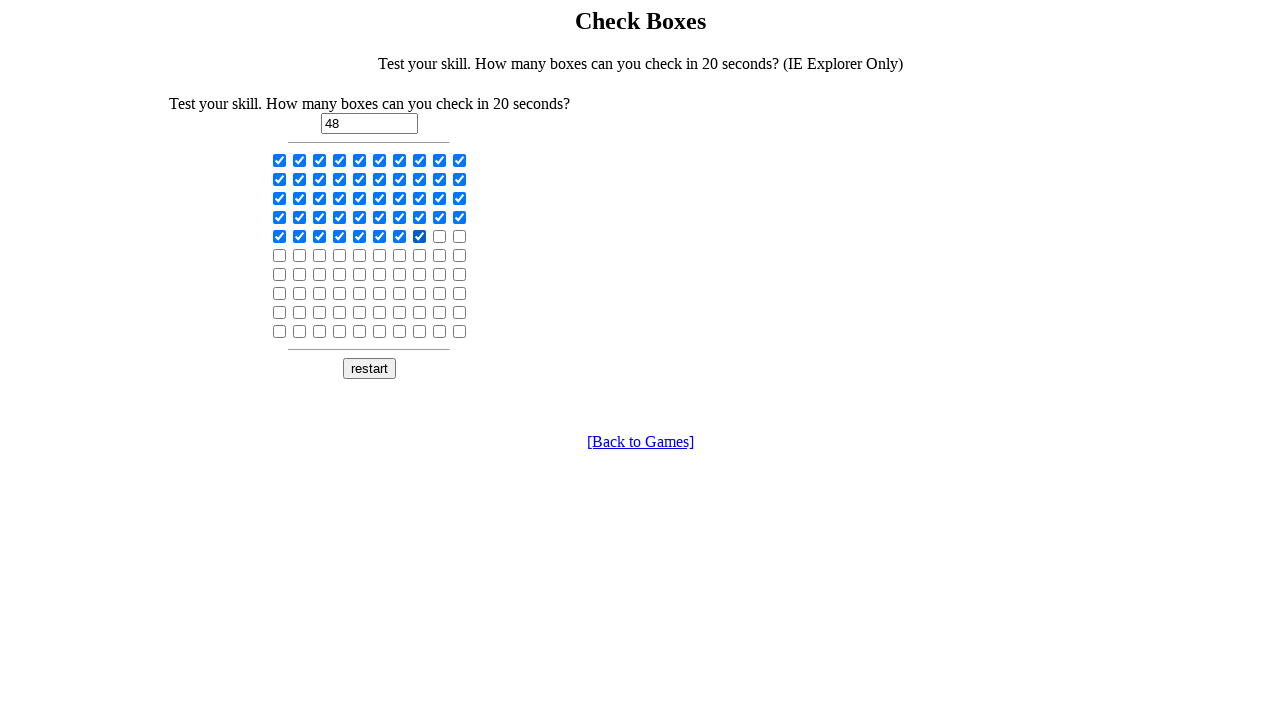

Clicked a checkbox to check it at (440, 236) on input[type='checkbox'] >> nth=48
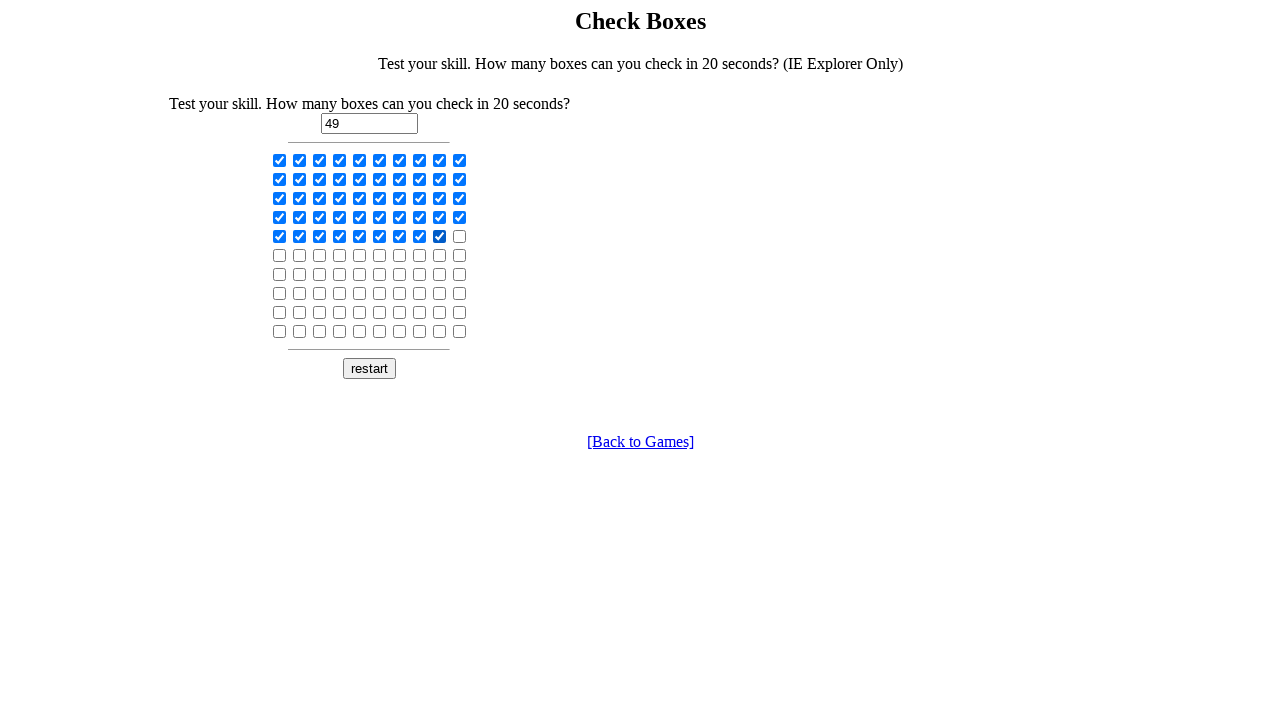

Clicked a checkbox to check it at (460, 236) on input[type='checkbox'] >> nth=49
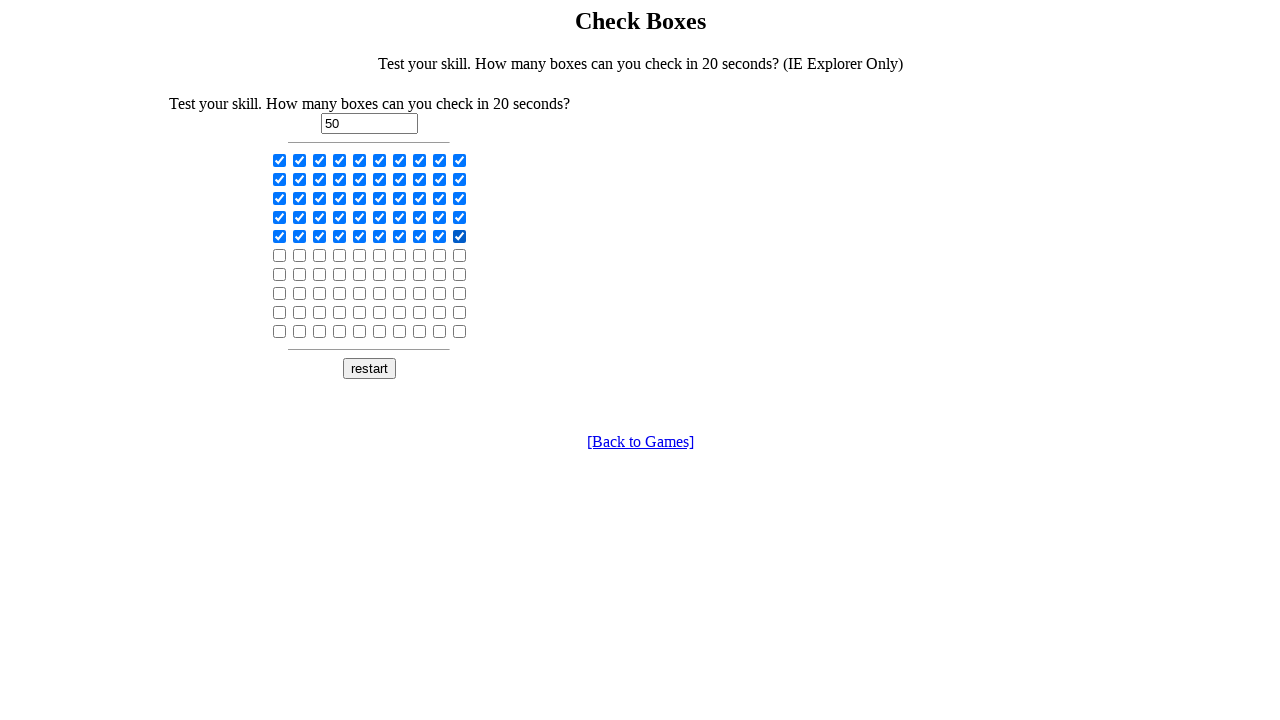

Clicked a checkbox to check it at (280, 255) on input[type='checkbox'] >> nth=50
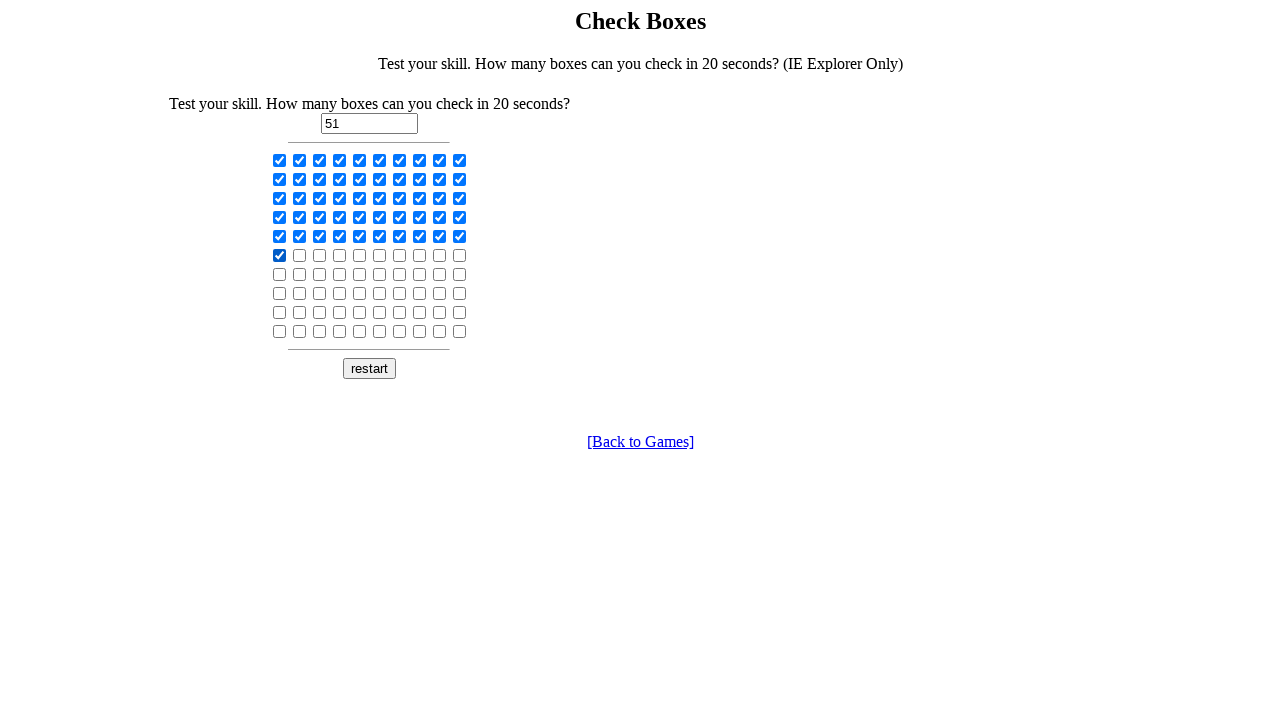

Clicked a checkbox to check it at (300, 255) on input[type='checkbox'] >> nth=51
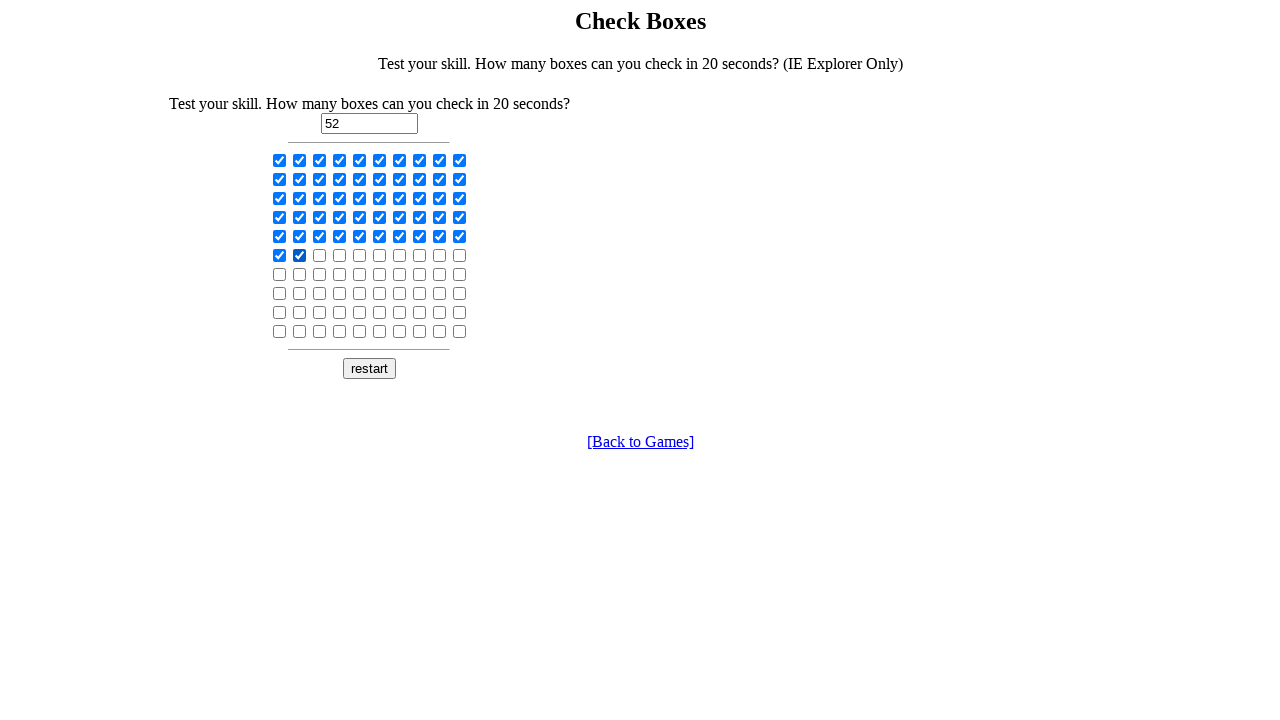

Clicked a checkbox to check it at (320, 255) on input[type='checkbox'] >> nth=52
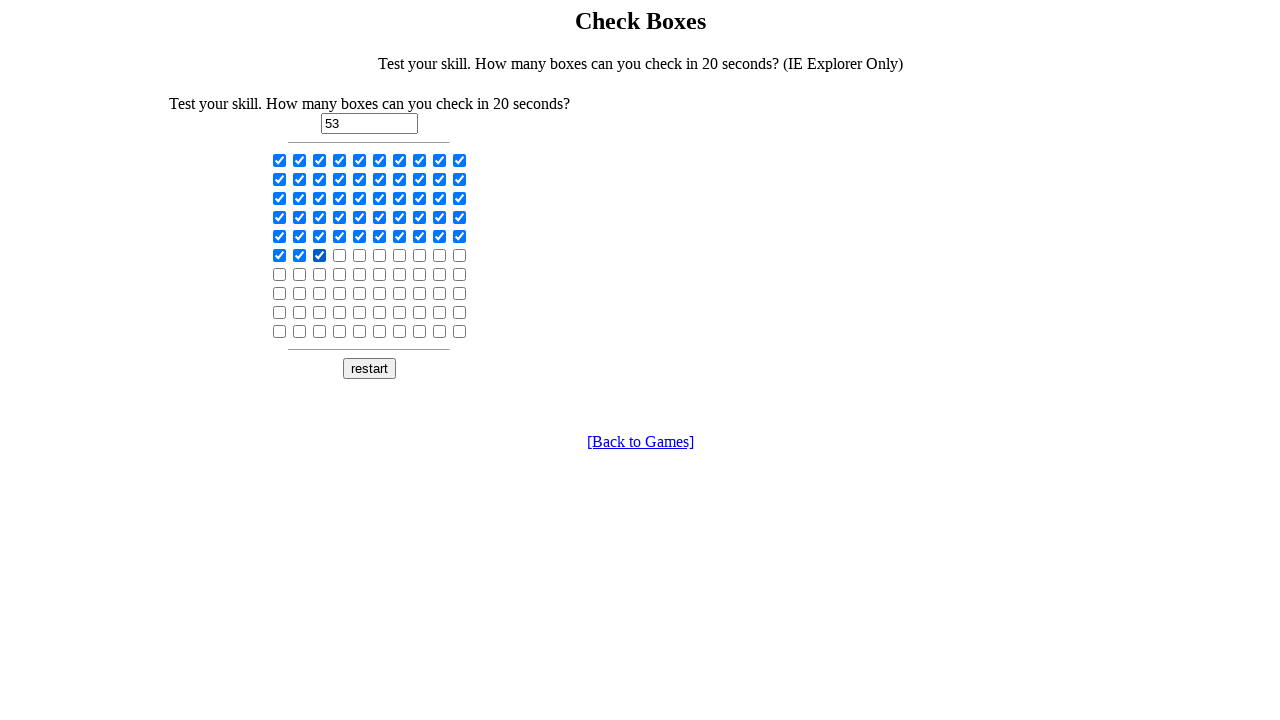

Clicked a checkbox to check it at (340, 255) on input[type='checkbox'] >> nth=53
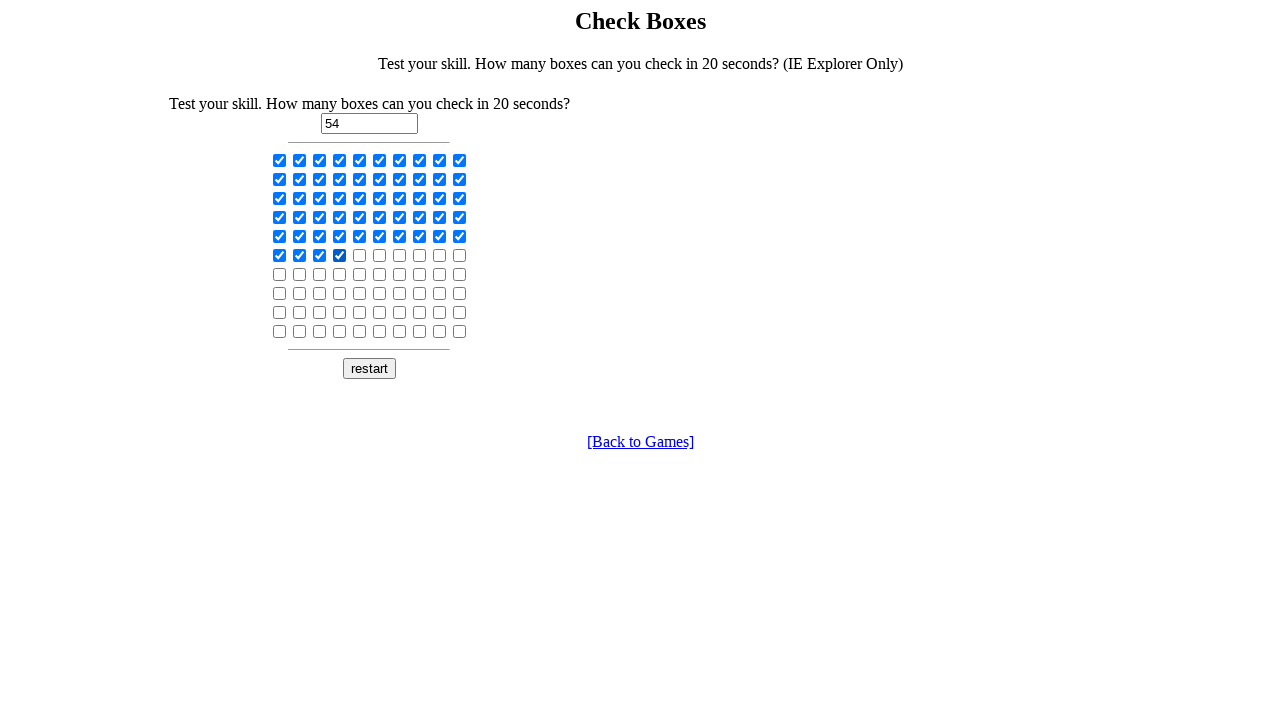

Clicked a checkbox to check it at (360, 255) on input[type='checkbox'] >> nth=54
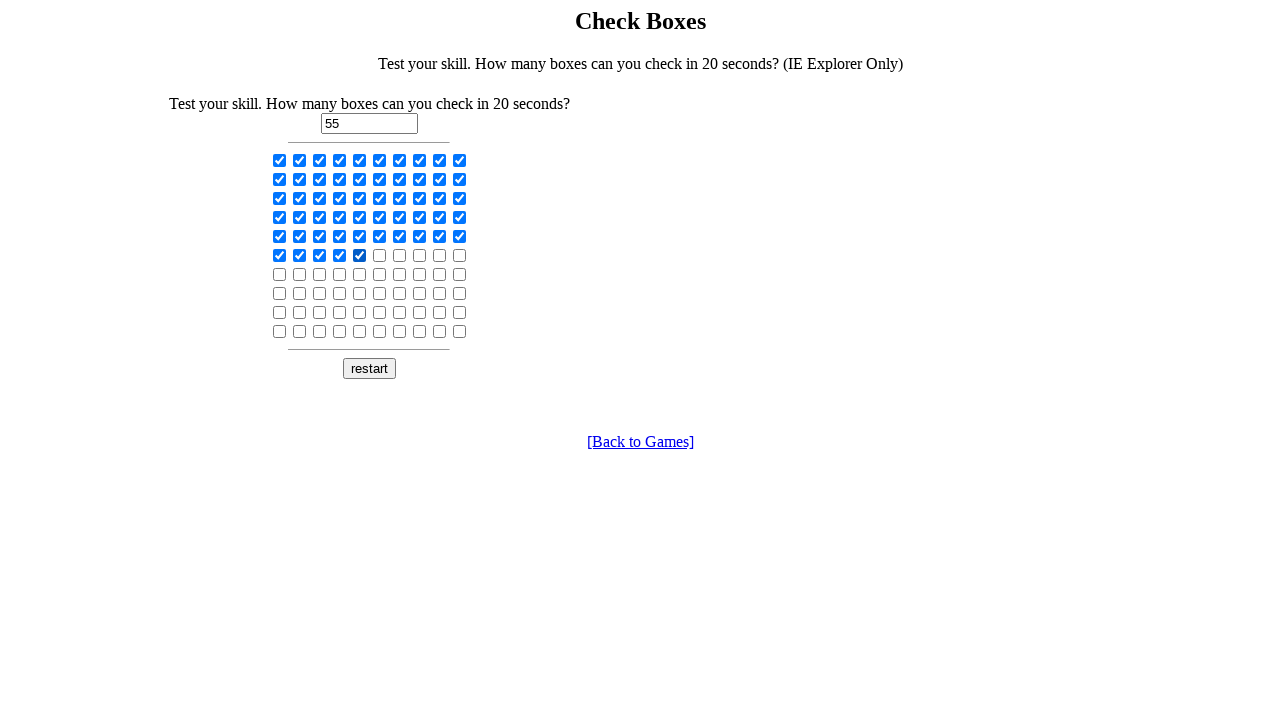

Clicked a checkbox to check it at (380, 255) on input[type='checkbox'] >> nth=55
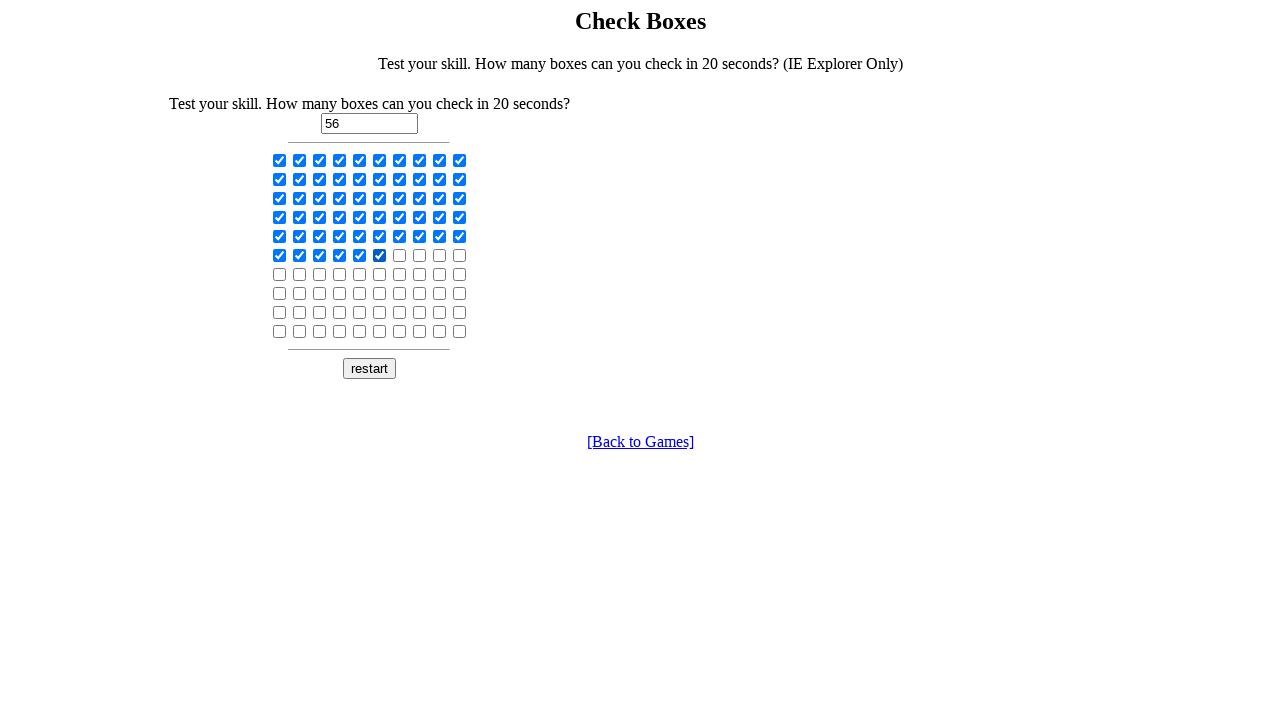

Clicked a checkbox to check it at (400, 255) on input[type='checkbox'] >> nth=56
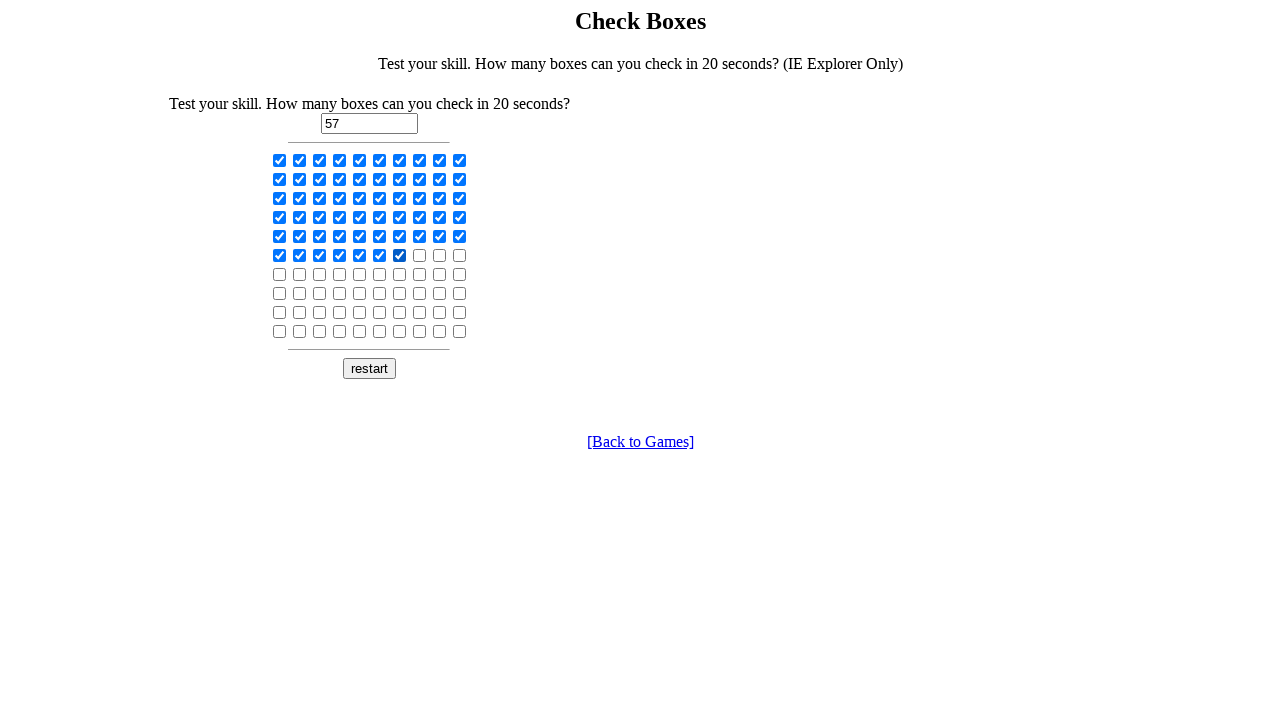

Clicked a checkbox to check it at (420, 255) on input[type='checkbox'] >> nth=57
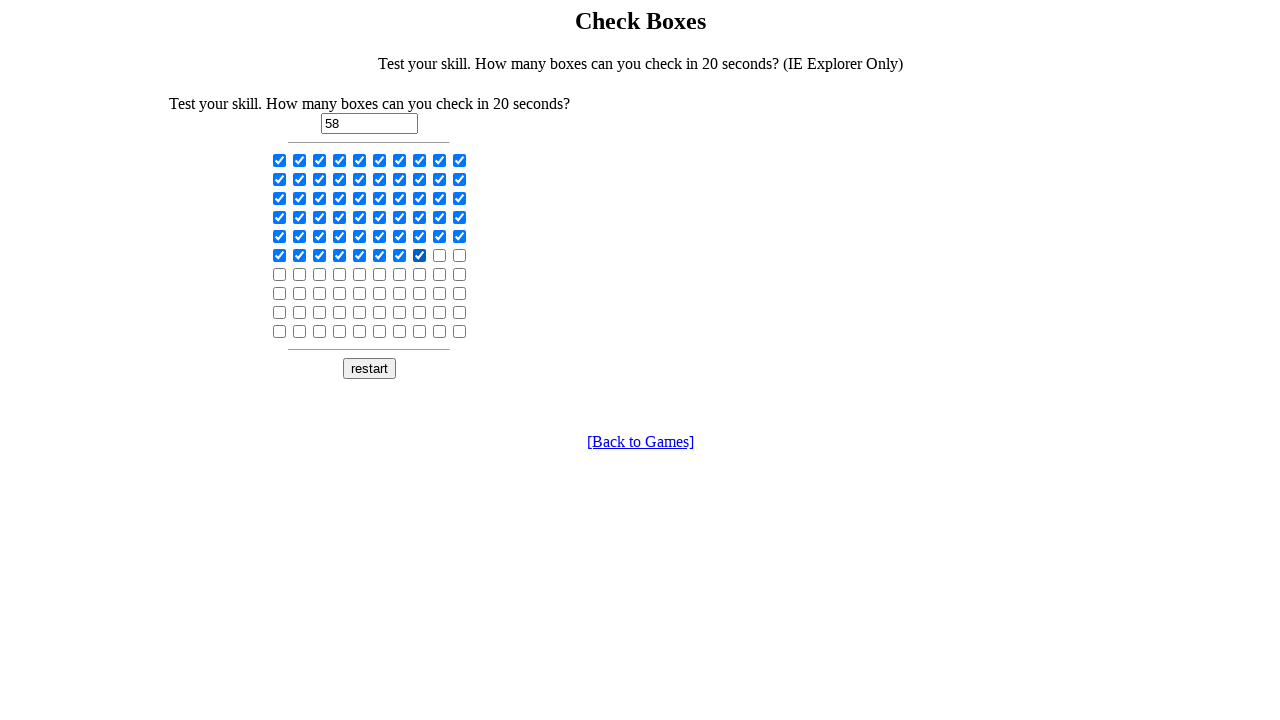

Clicked a checkbox to check it at (440, 255) on input[type='checkbox'] >> nth=58
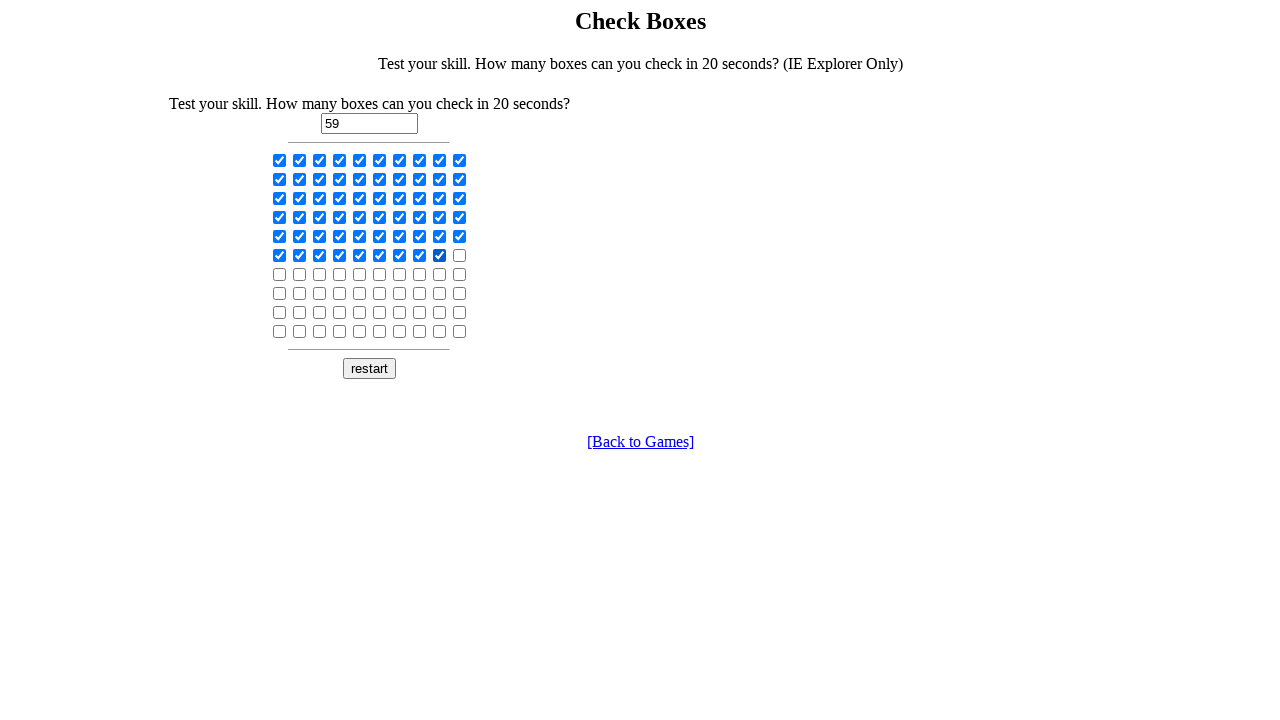

Clicked a checkbox to check it at (460, 255) on input[type='checkbox'] >> nth=59
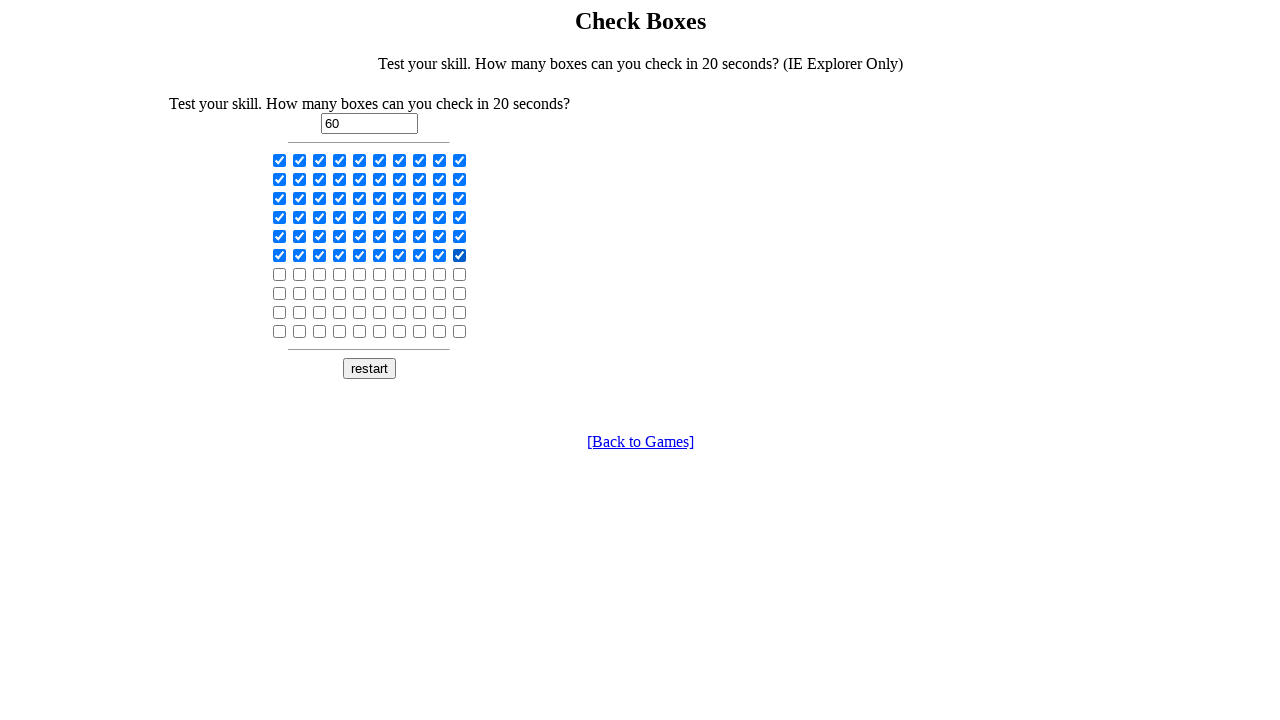

Clicked a checkbox to check it at (280, 274) on input[type='checkbox'] >> nth=60
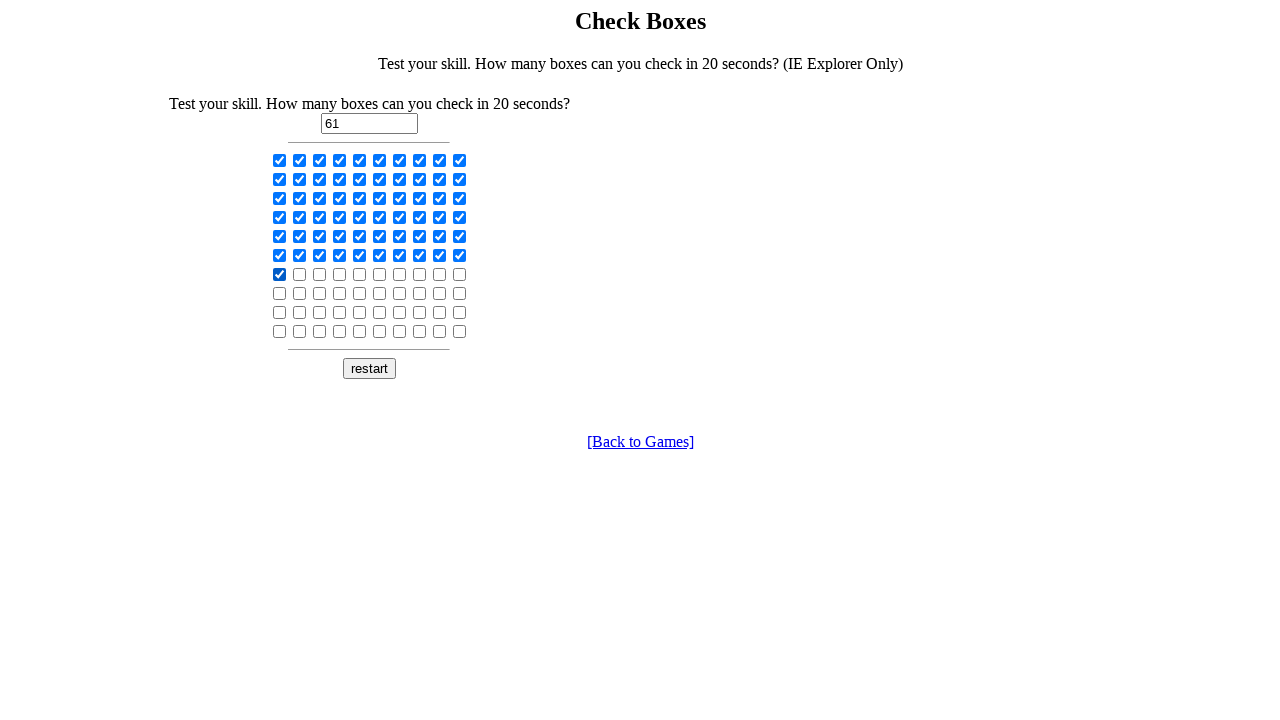

Clicked a checkbox to check it at (300, 274) on input[type='checkbox'] >> nth=61
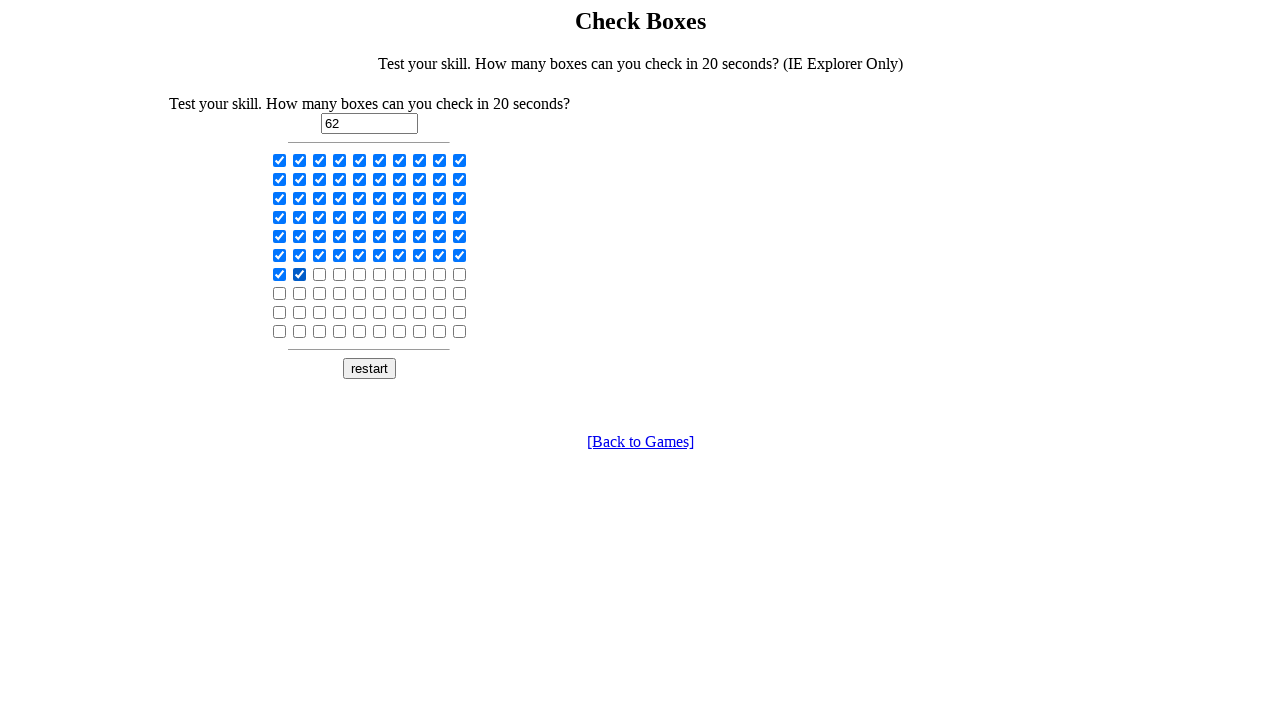

Clicked a checkbox to check it at (320, 274) on input[type='checkbox'] >> nth=62
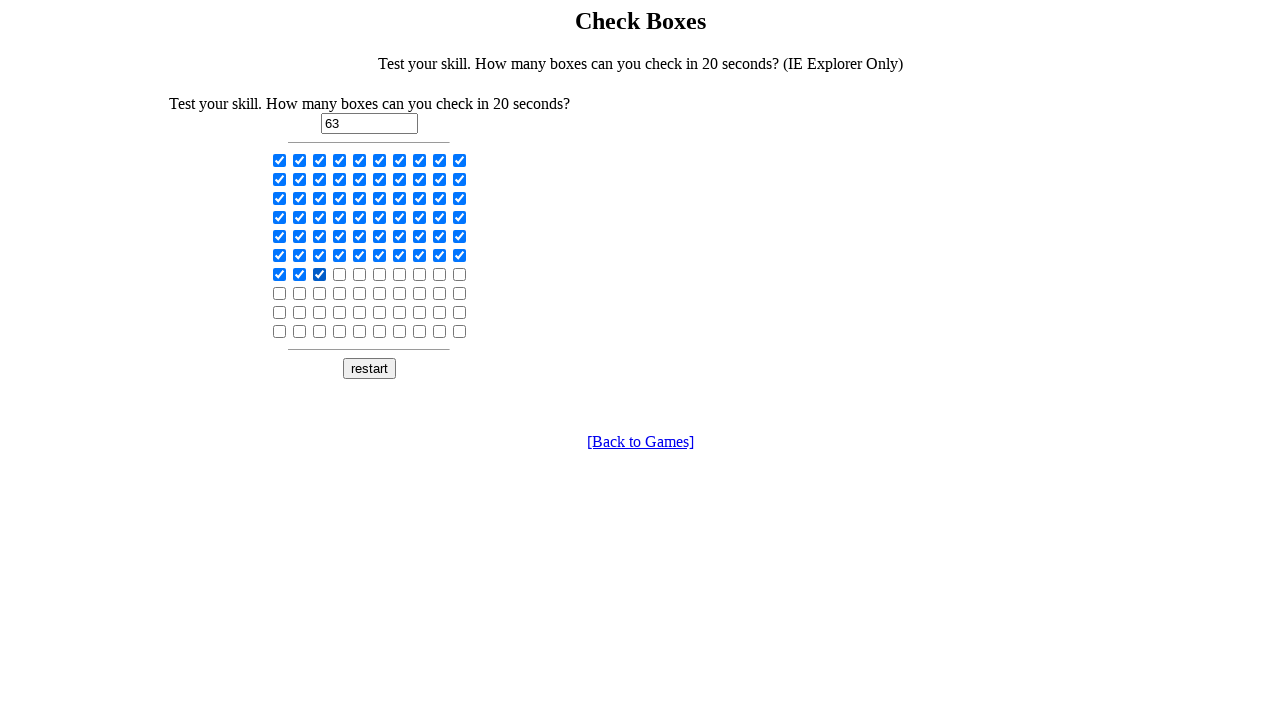

Clicked a checkbox to check it at (340, 274) on input[type='checkbox'] >> nth=63
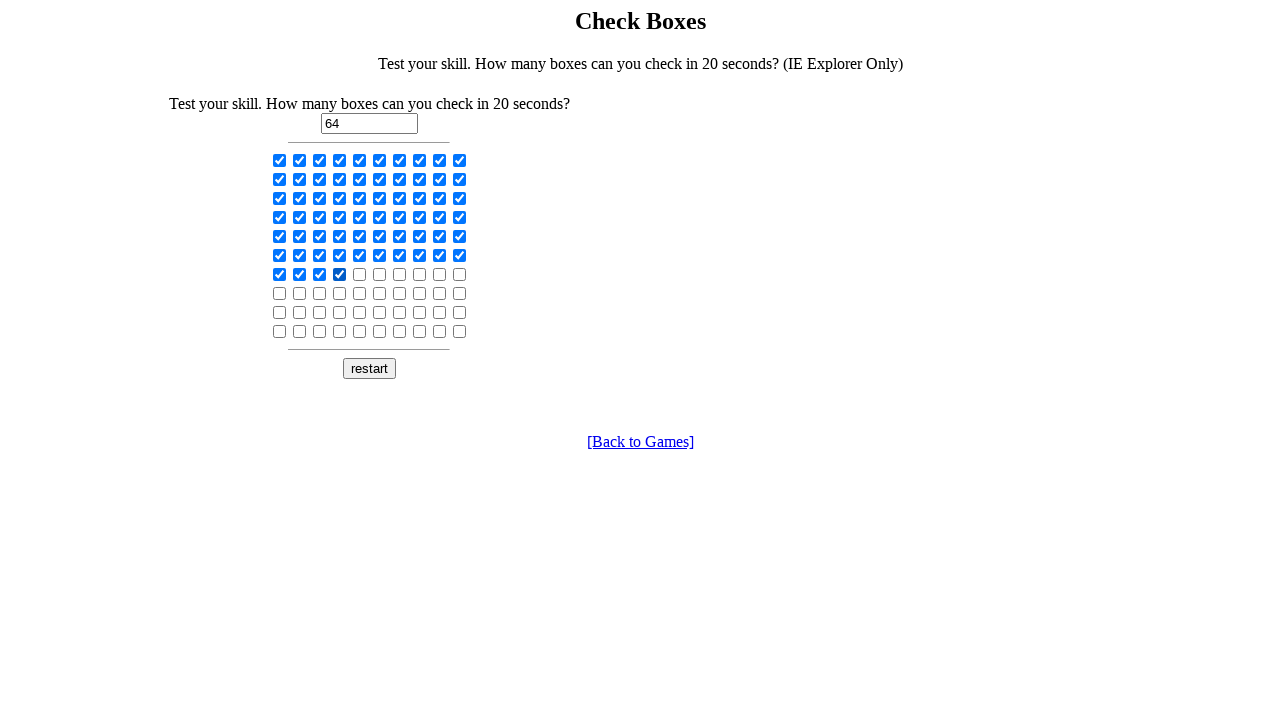

Clicked a checkbox to check it at (360, 274) on input[type='checkbox'] >> nth=64
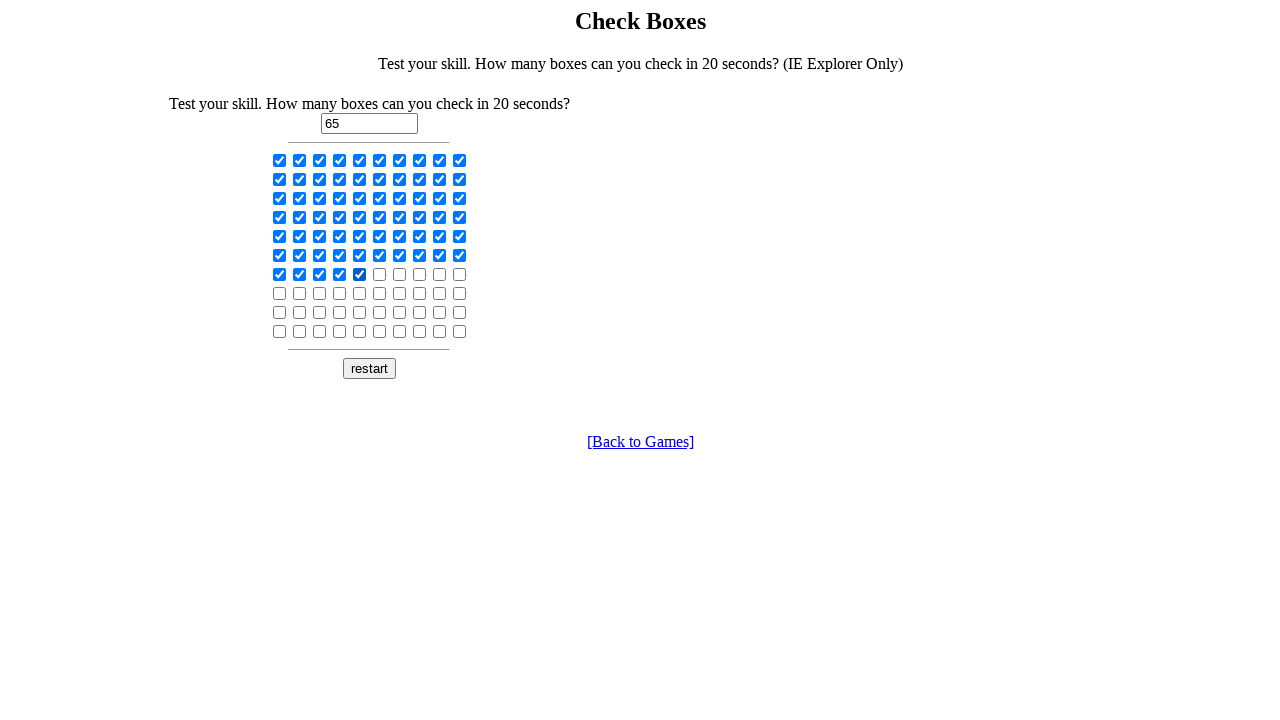

Clicked a checkbox to check it at (380, 274) on input[type='checkbox'] >> nth=65
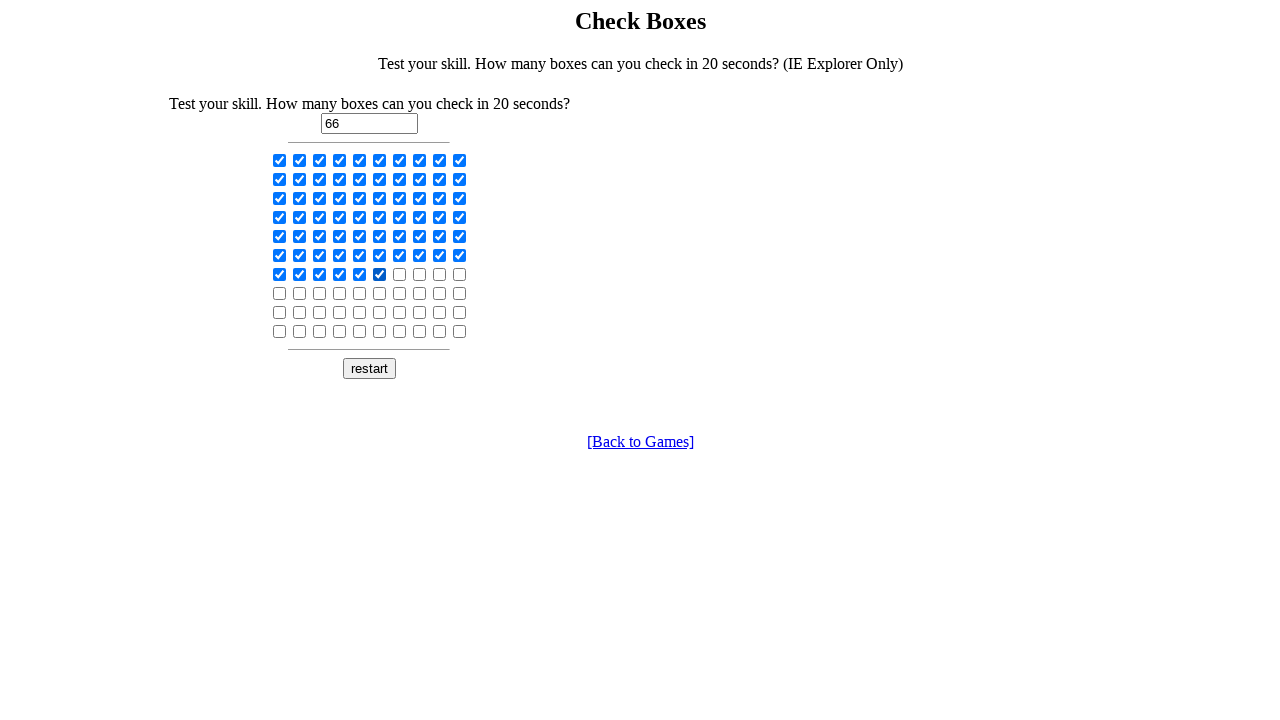

Clicked a checkbox to check it at (400, 274) on input[type='checkbox'] >> nth=66
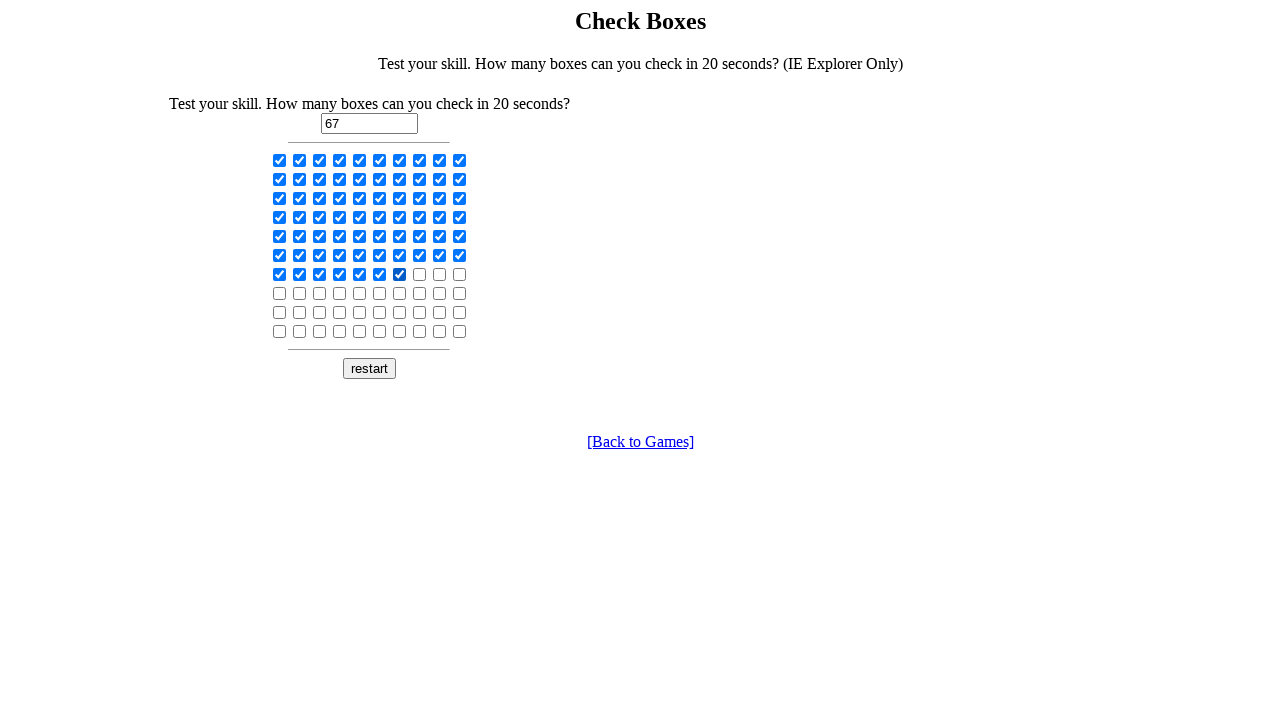

Clicked a checkbox to check it at (420, 274) on input[type='checkbox'] >> nth=67
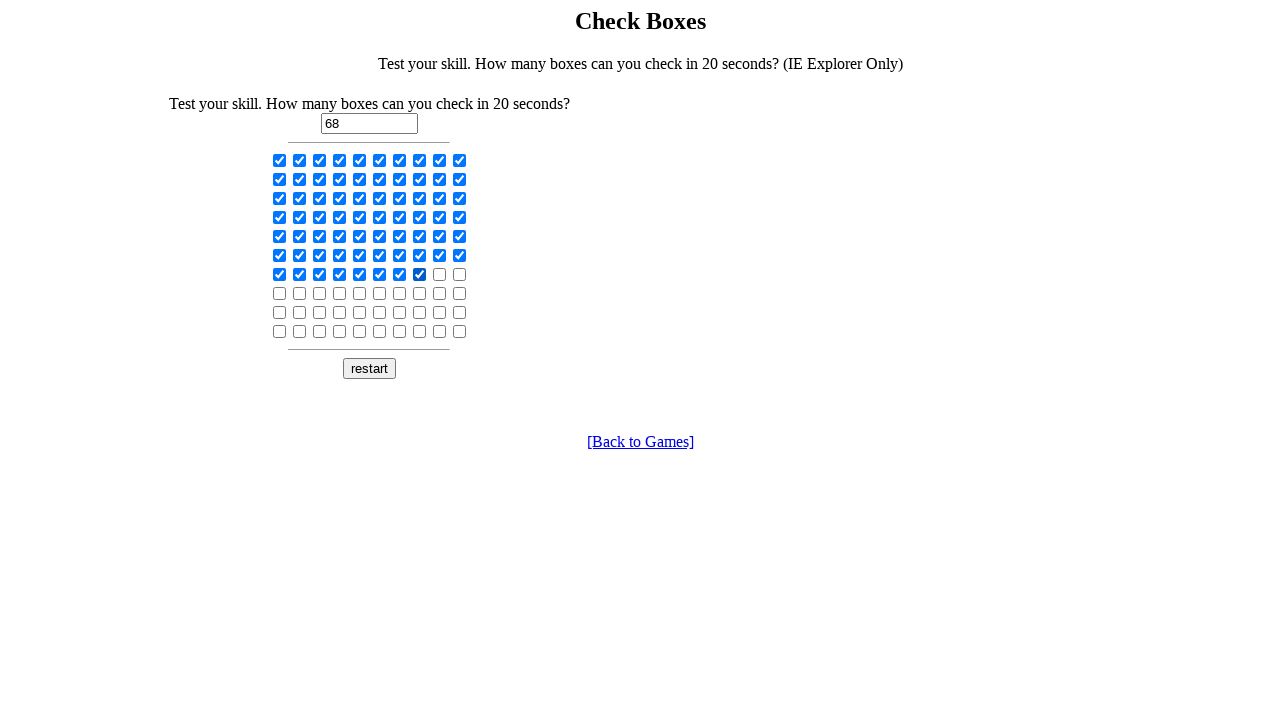

Clicked a checkbox to check it at (440, 274) on input[type='checkbox'] >> nth=68
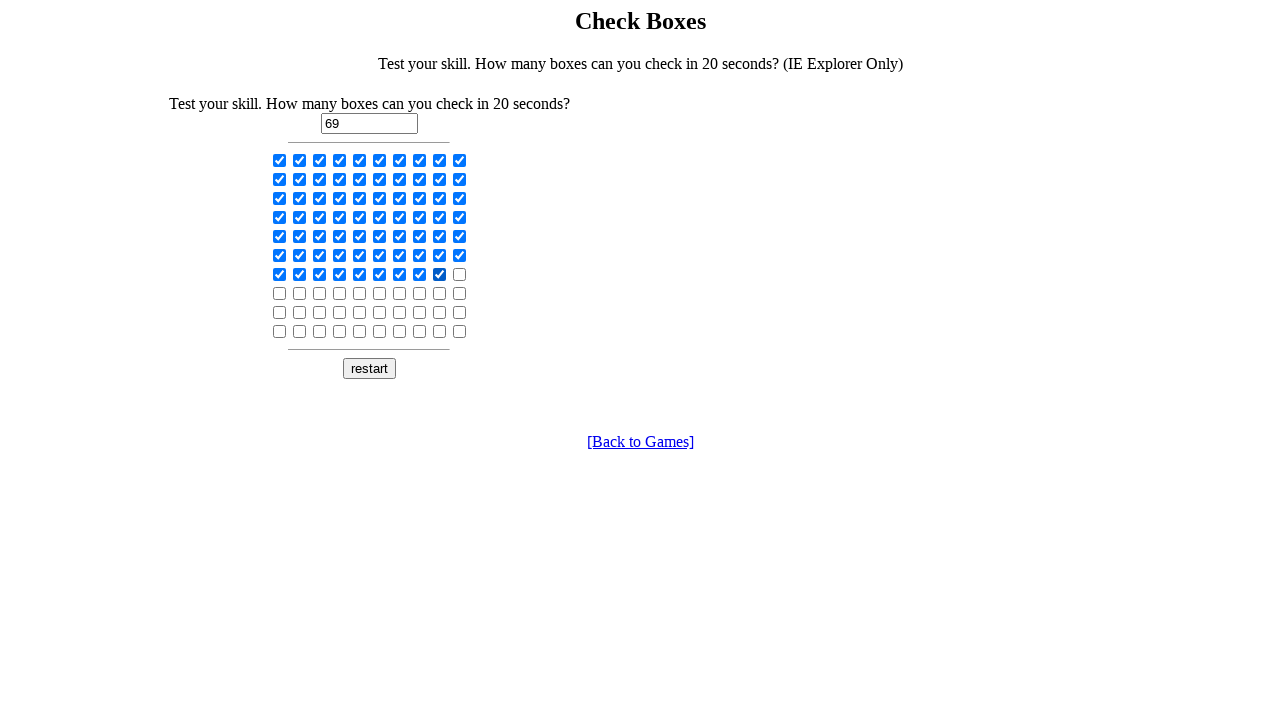

Clicked a checkbox to check it at (460, 274) on input[type='checkbox'] >> nth=69
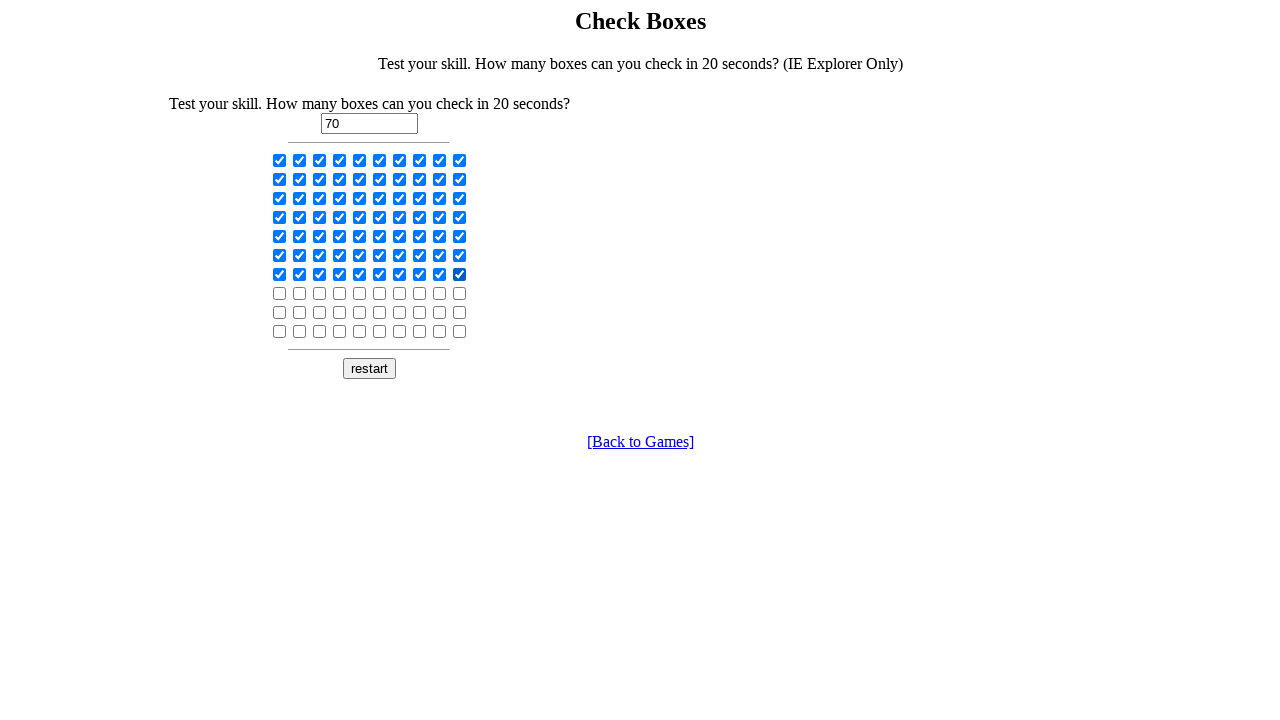

Clicked a checkbox to check it at (280, 293) on input[type='checkbox'] >> nth=70
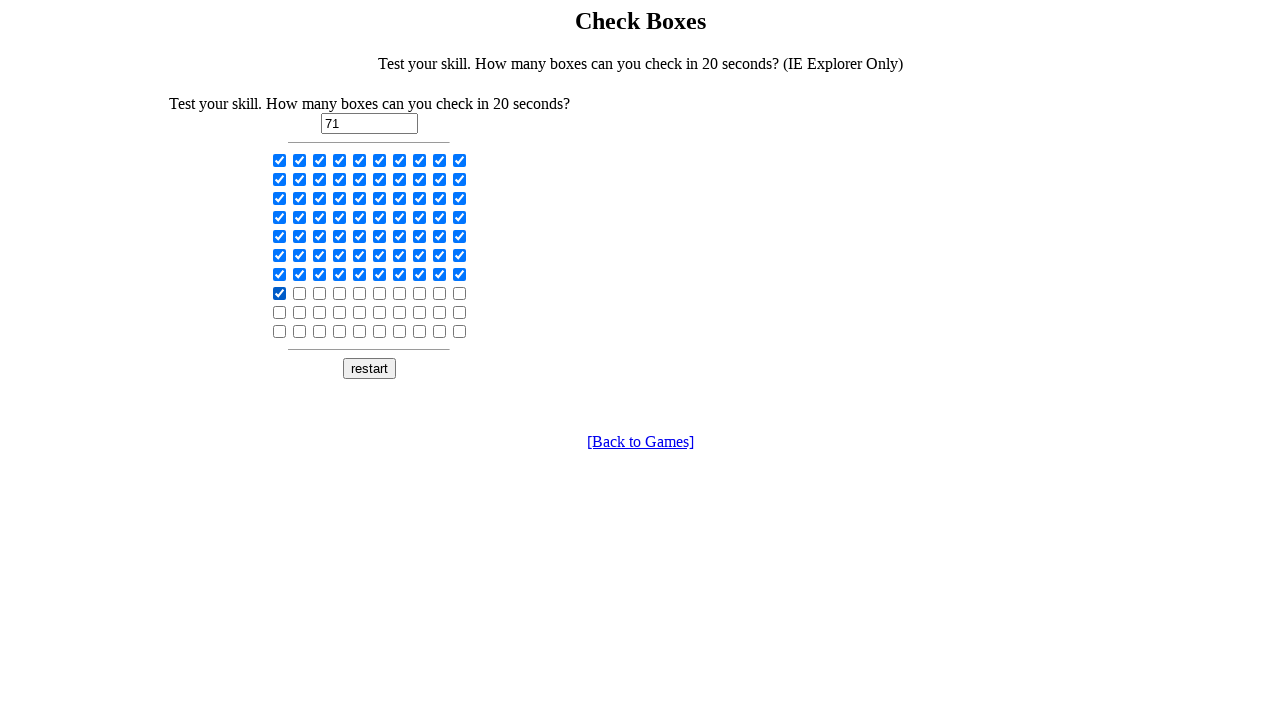

Clicked a checkbox to check it at (300, 293) on input[type='checkbox'] >> nth=71
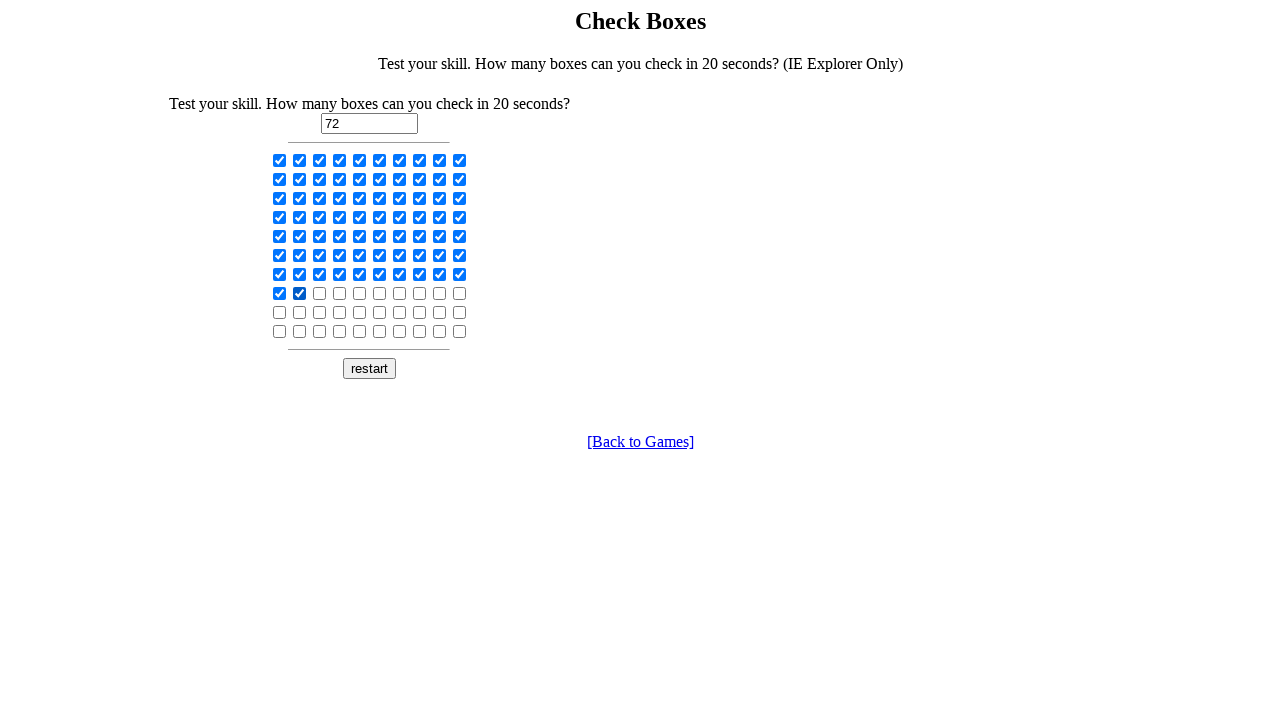

Clicked a checkbox to check it at (320, 293) on input[type='checkbox'] >> nth=72
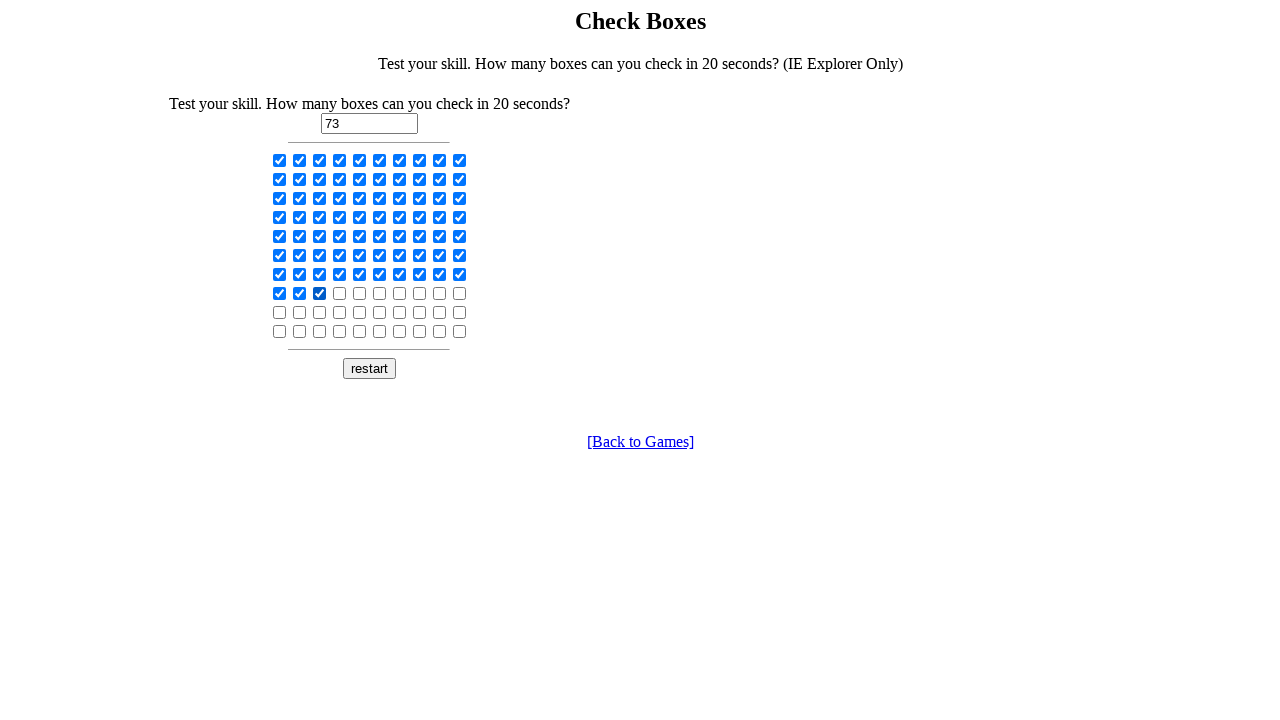

Clicked a checkbox to check it at (340, 293) on input[type='checkbox'] >> nth=73
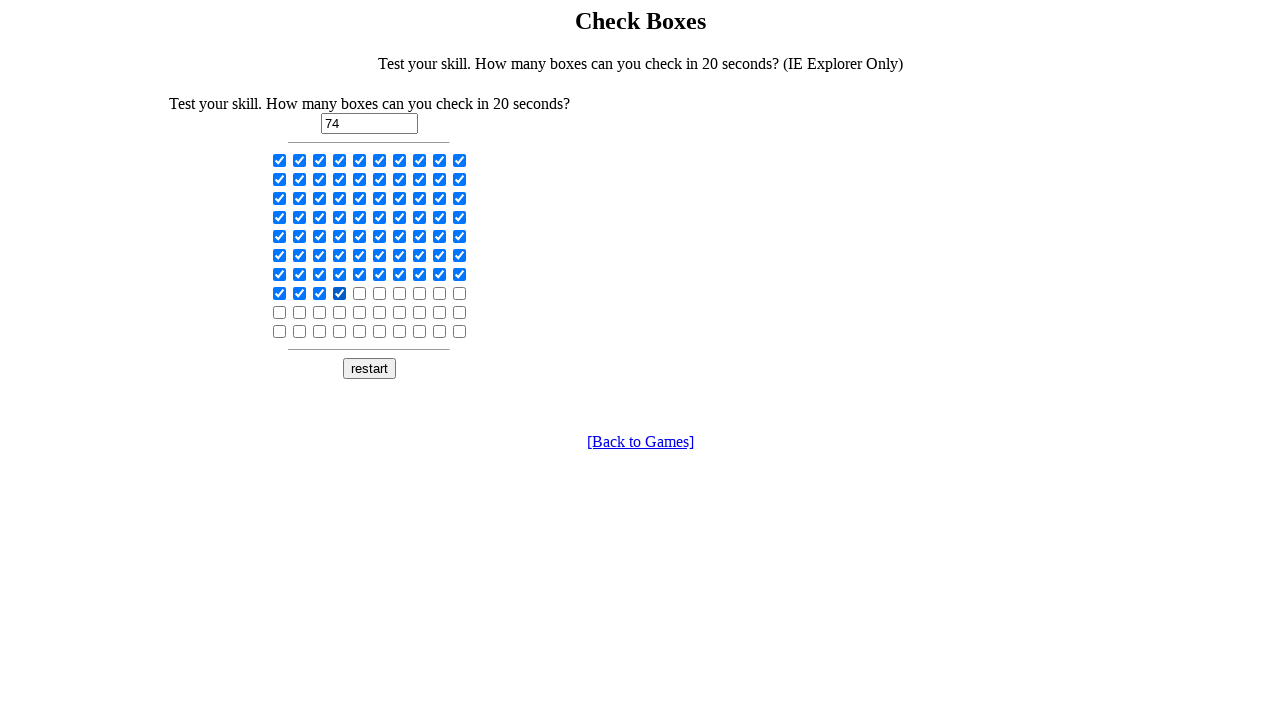

Clicked a checkbox to check it at (360, 293) on input[type='checkbox'] >> nth=74
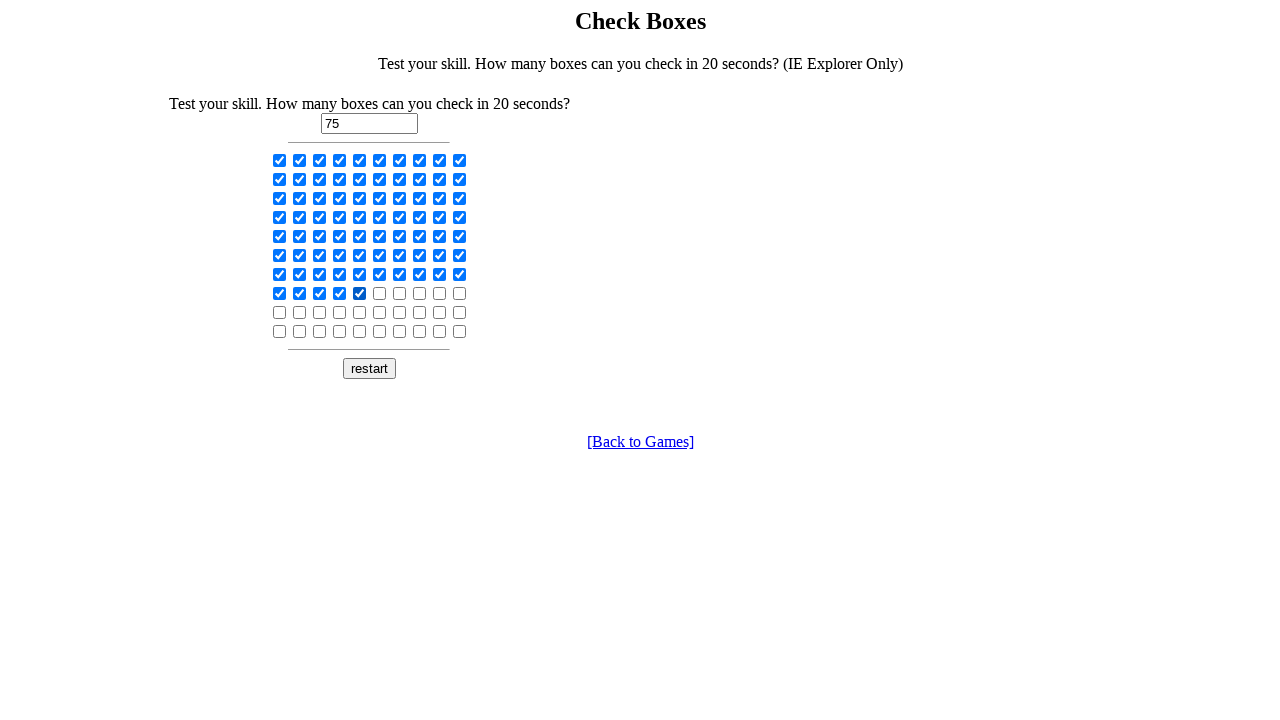

Clicked a checkbox to check it at (380, 293) on input[type='checkbox'] >> nth=75
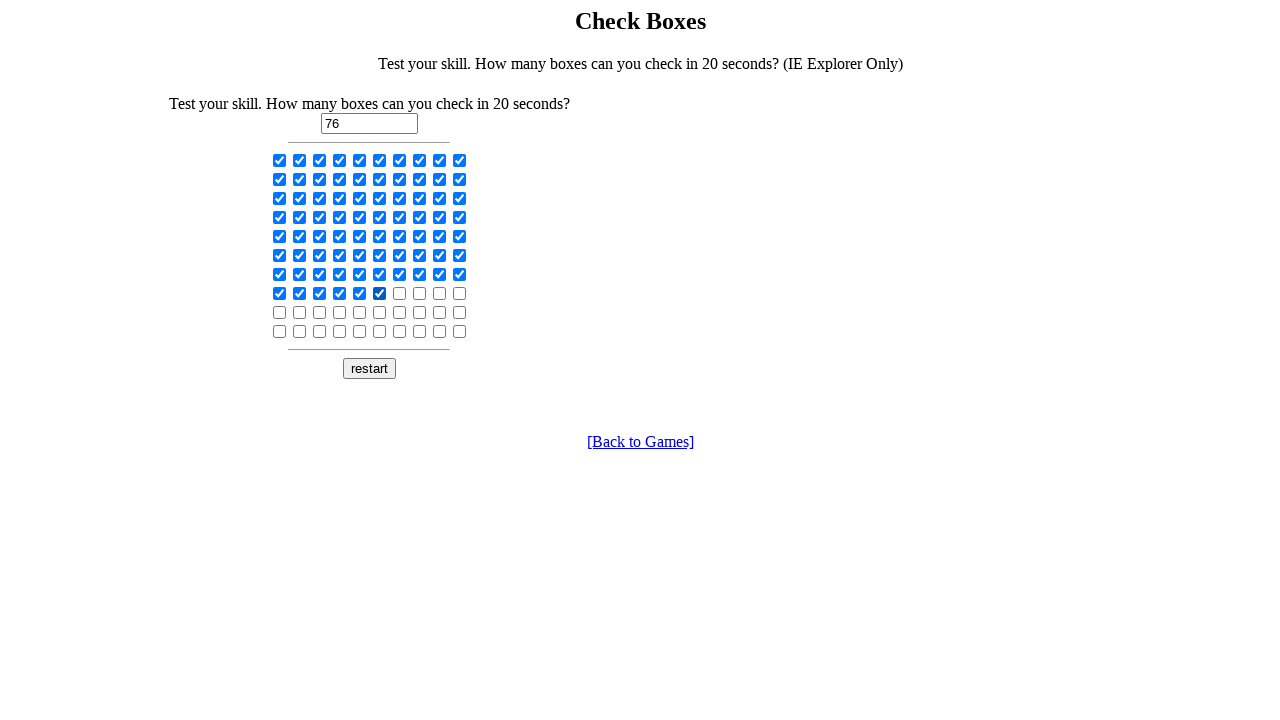

Clicked a checkbox to check it at (400, 293) on input[type='checkbox'] >> nth=76
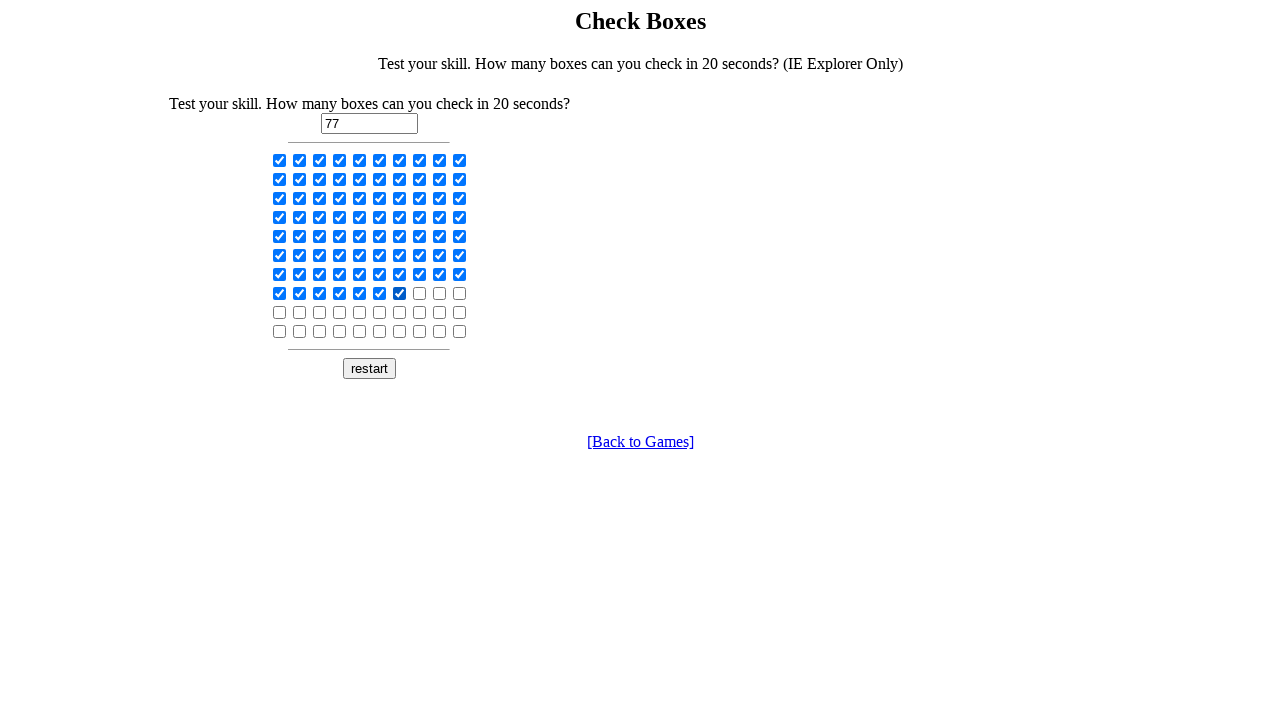

Clicked a checkbox to check it at (420, 293) on input[type='checkbox'] >> nth=77
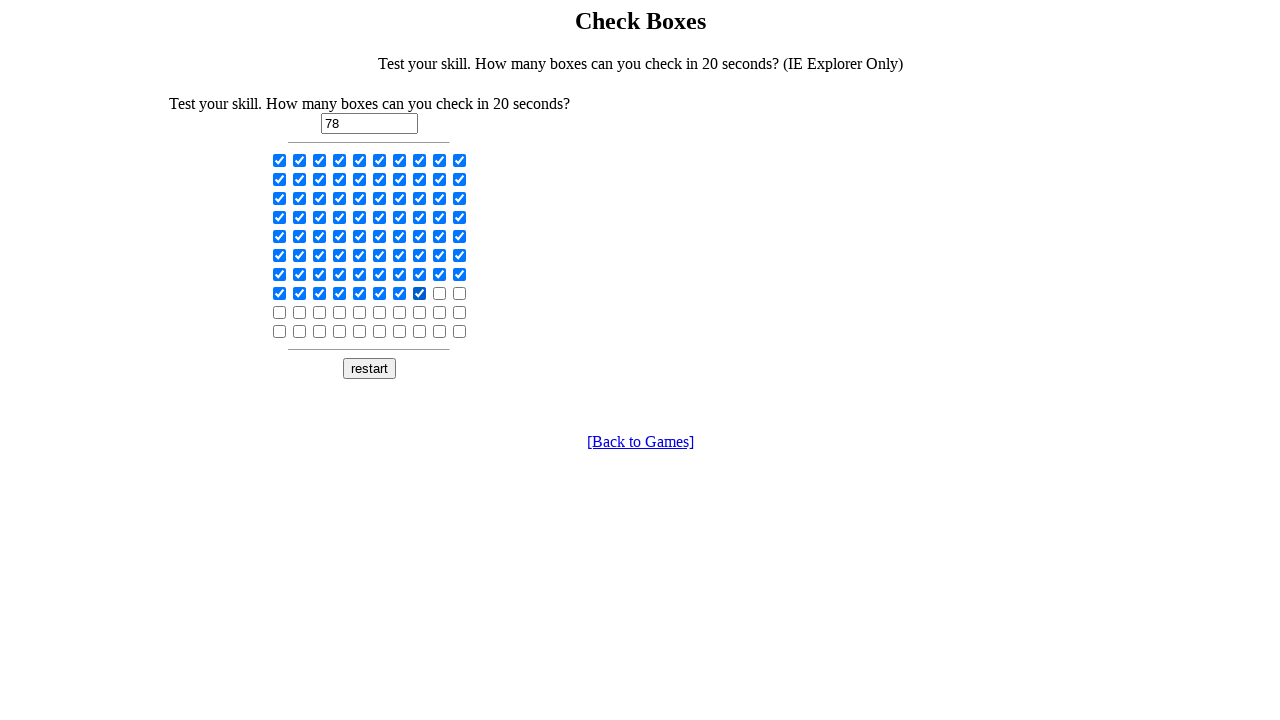

Clicked a checkbox to check it at (440, 293) on input[type='checkbox'] >> nth=78
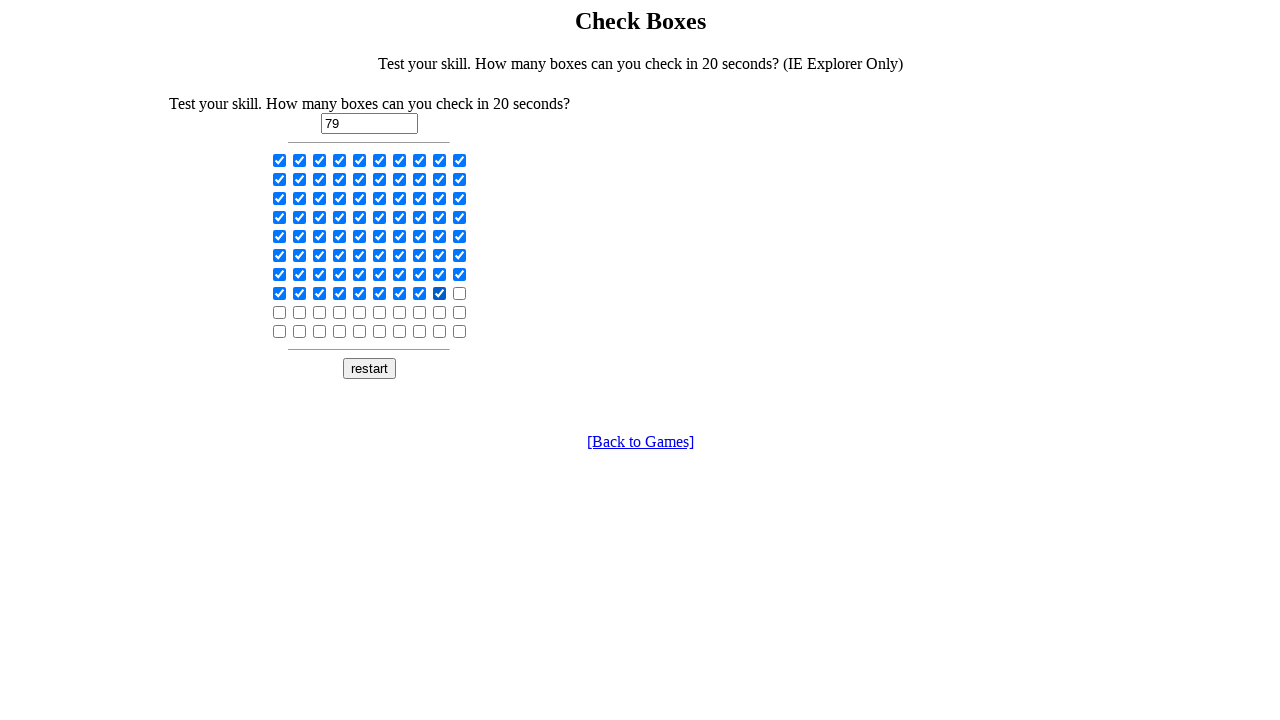

Clicked a checkbox to check it at (460, 293) on input[type='checkbox'] >> nth=79
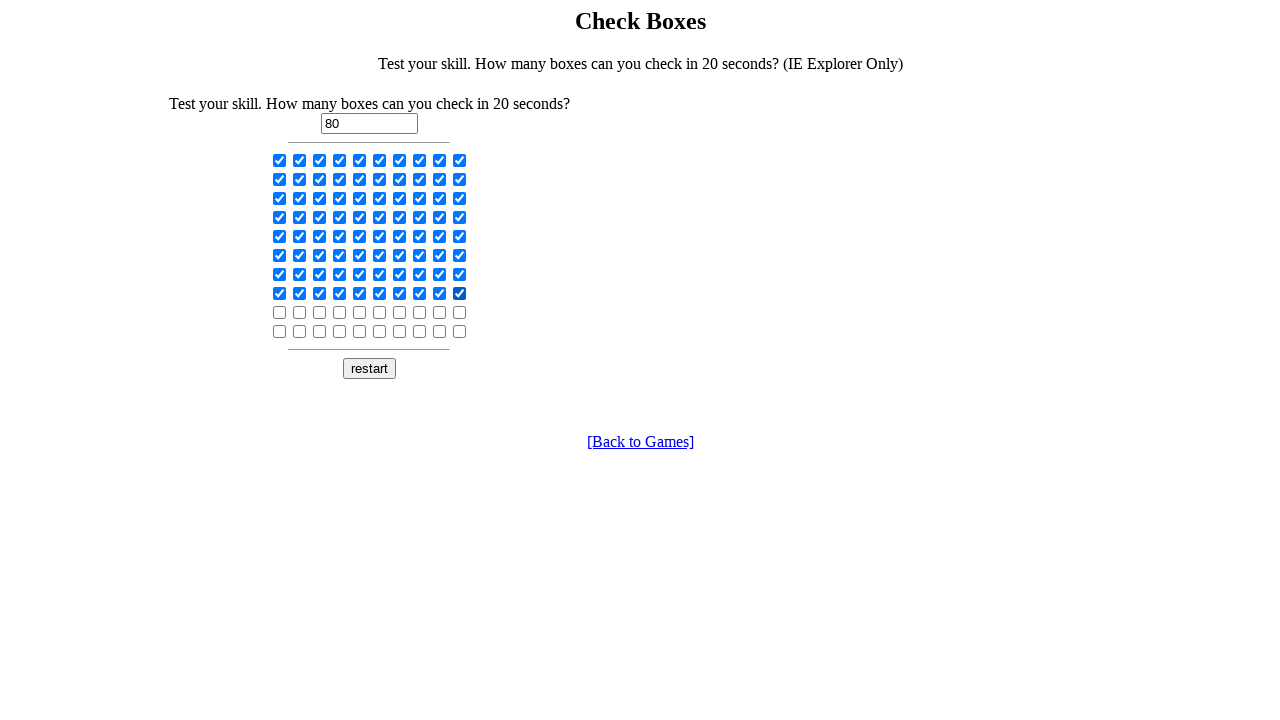

Clicked a checkbox to check it at (280, 312) on input[type='checkbox'] >> nth=80
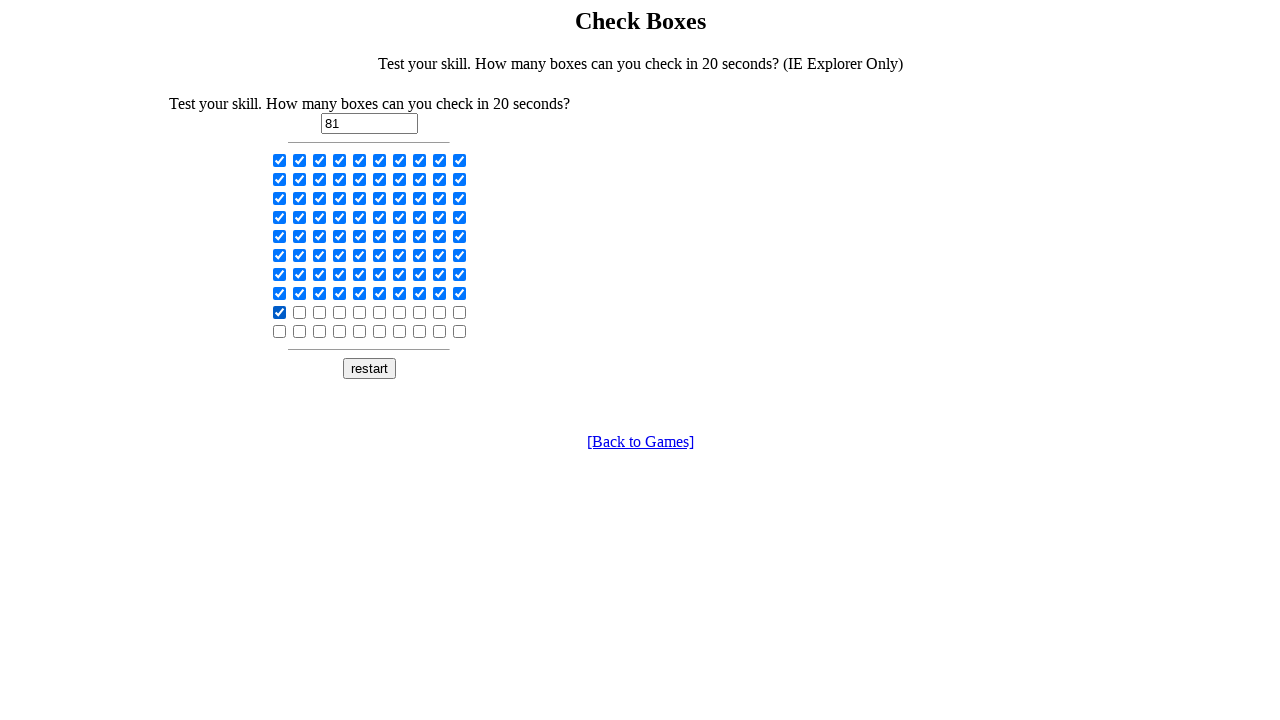

Clicked a checkbox to check it at (300, 312) on input[type='checkbox'] >> nth=81
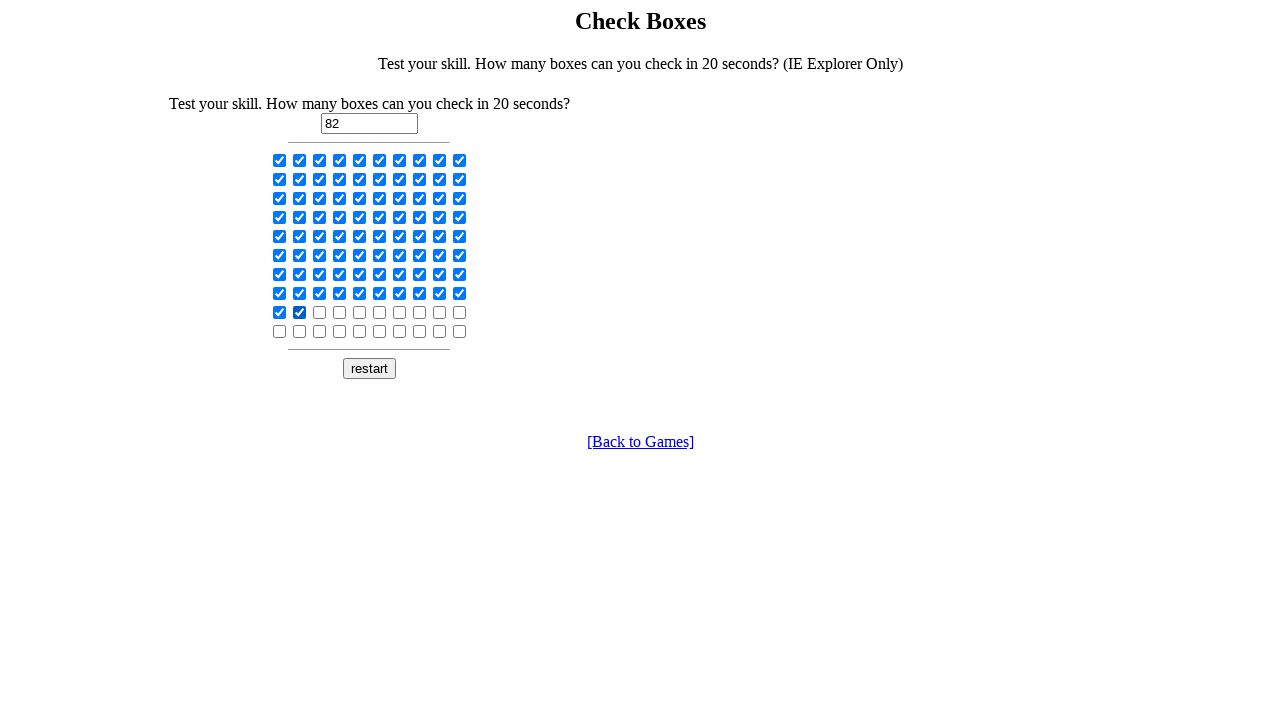

Clicked a checkbox to check it at (320, 312) on input[type='checkbox'] >> nth=82
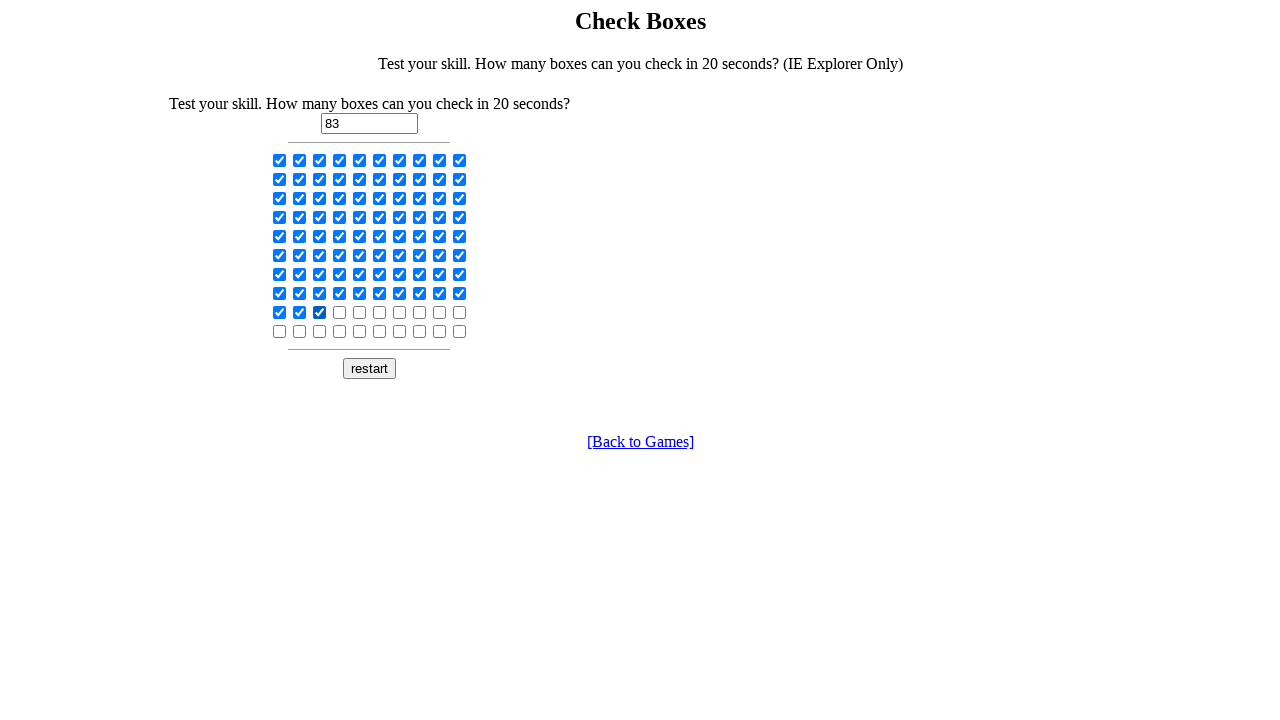

Clicked a checkbox to check it at (340, 312) on input[type='checkbox'] >> nth=83
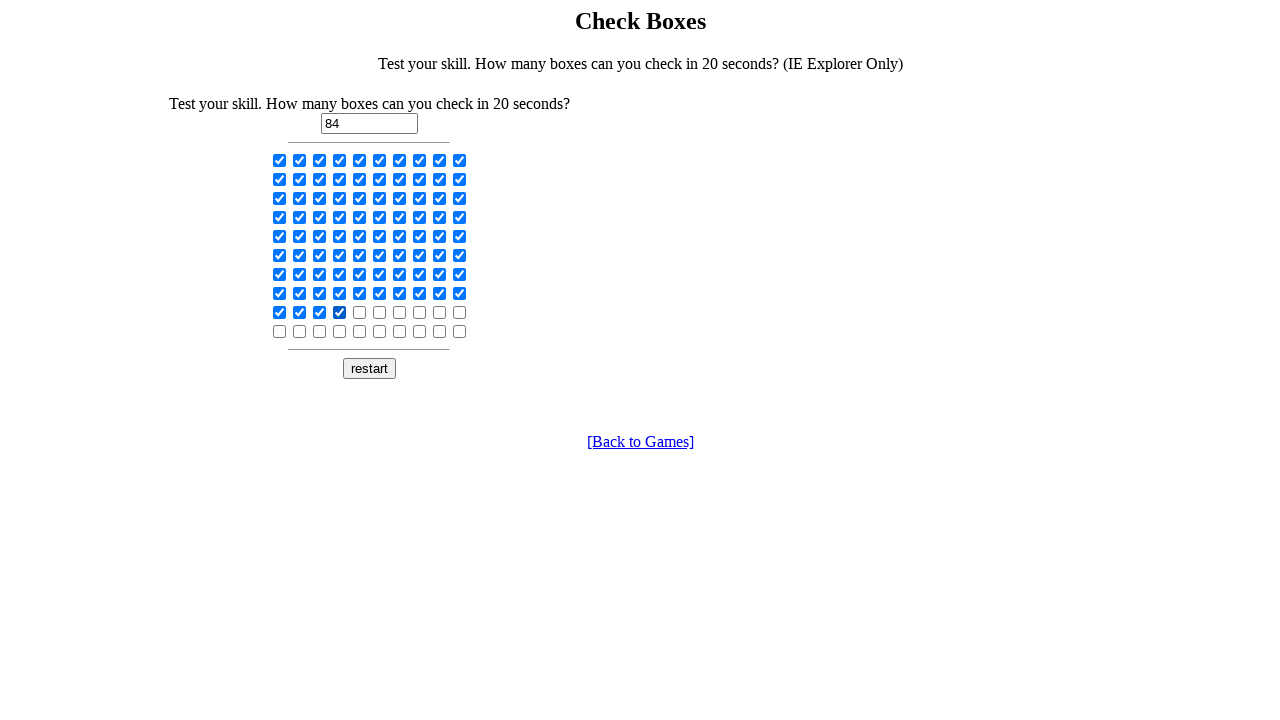

Clicked a checkbox to check it at (360, 312) on input[type='checkbox'] >> nth=84
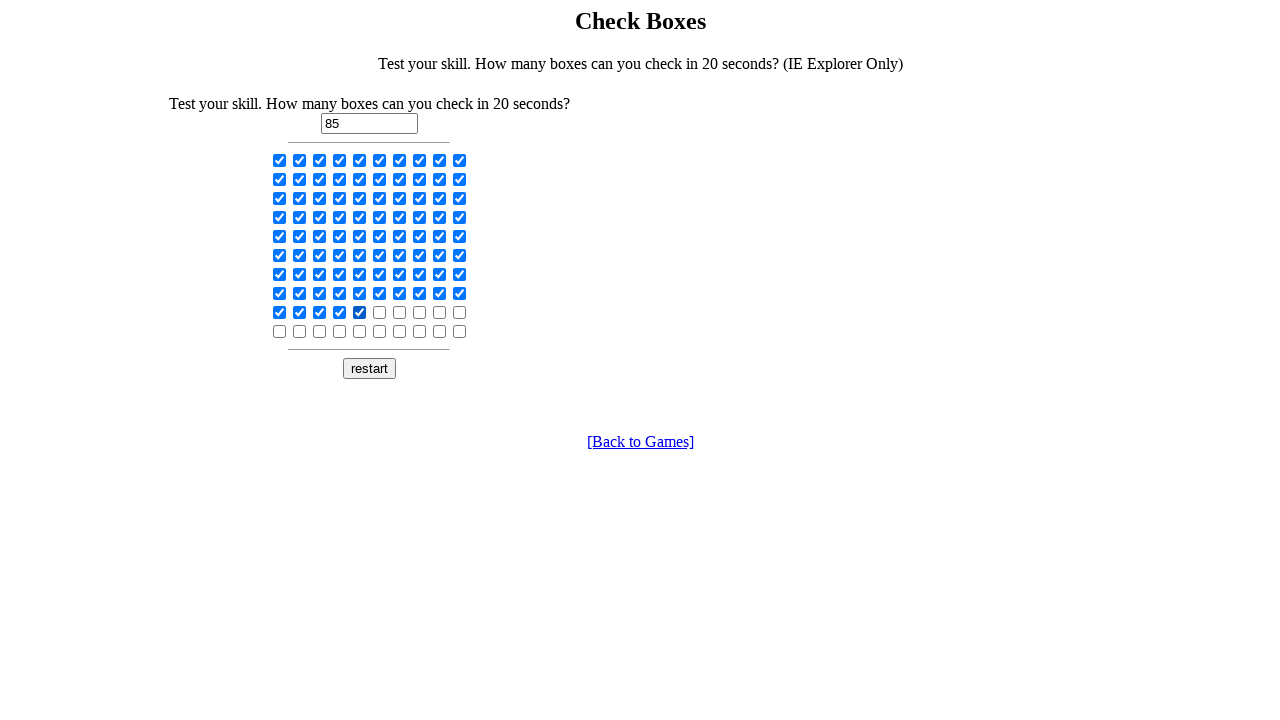

Clicked a checkbox to check it at (380, 312) on input[type='checkbox'] >> nth=85
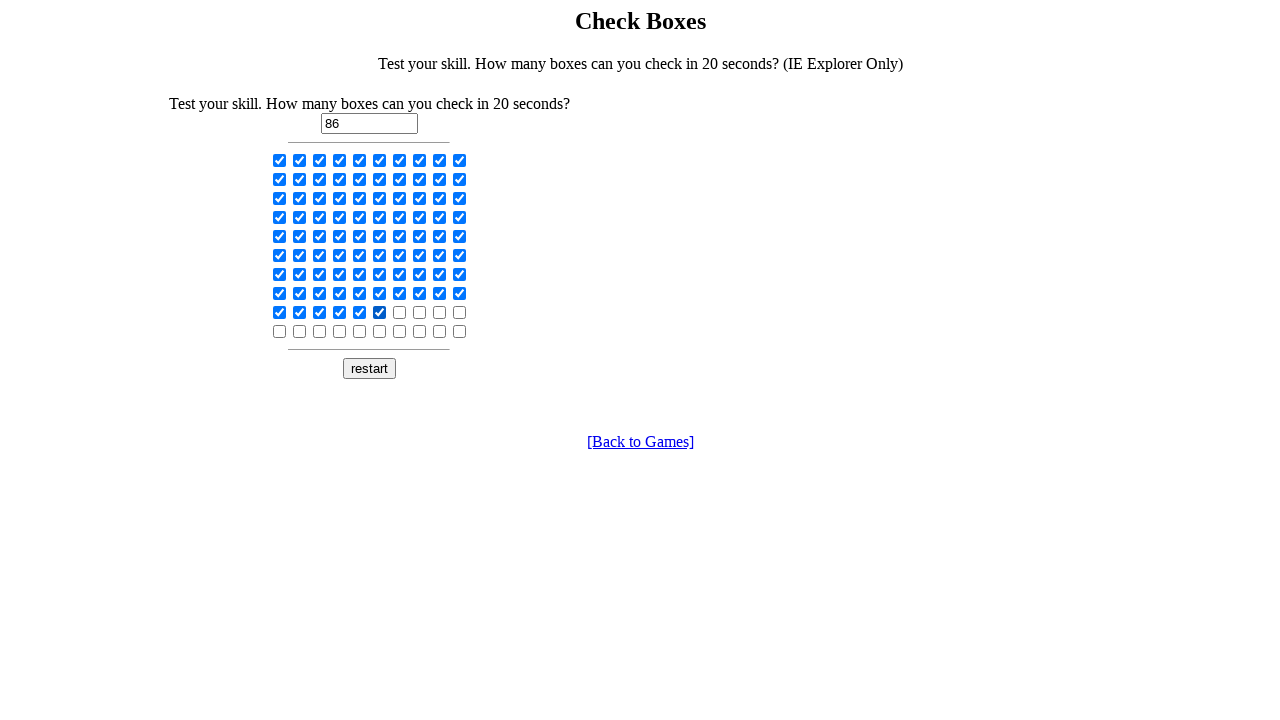

Clicked a checkbox to check it at (400, 312) on input[type='checkbox'] >> nth=86
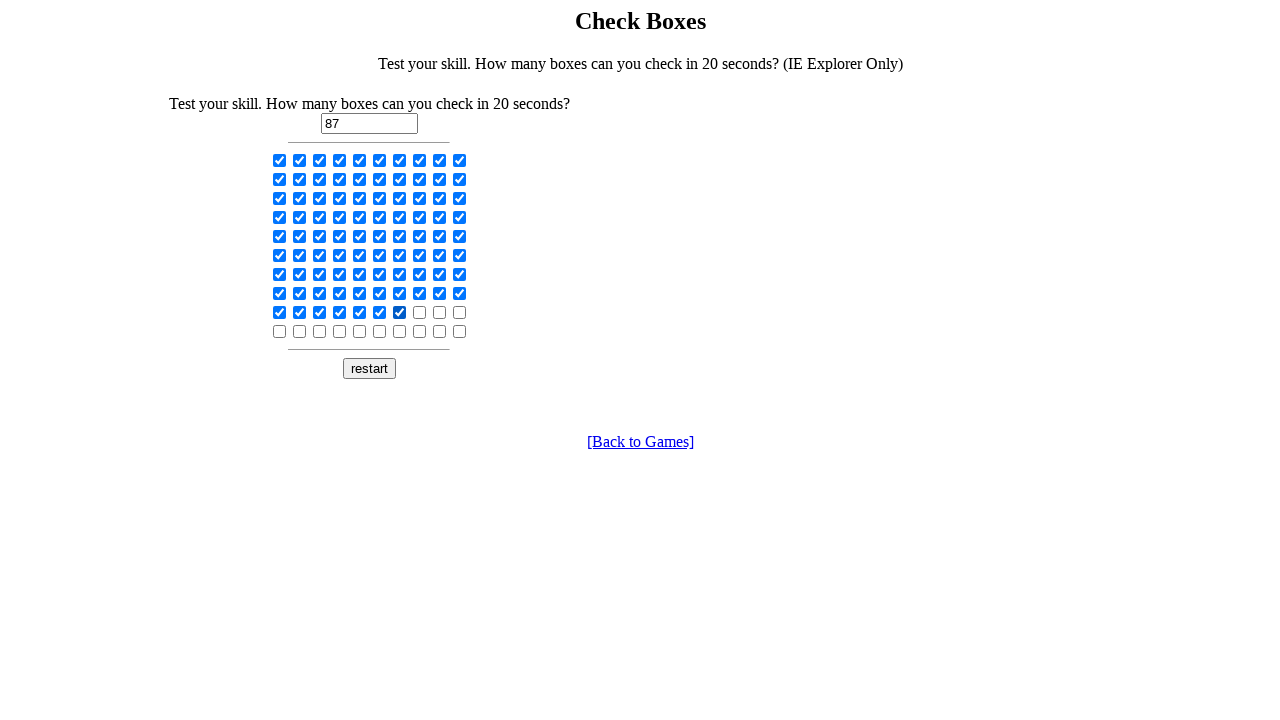

Clicked a checkbox to check it at (420, 312) on input[type='checkbox'] >> nth=87
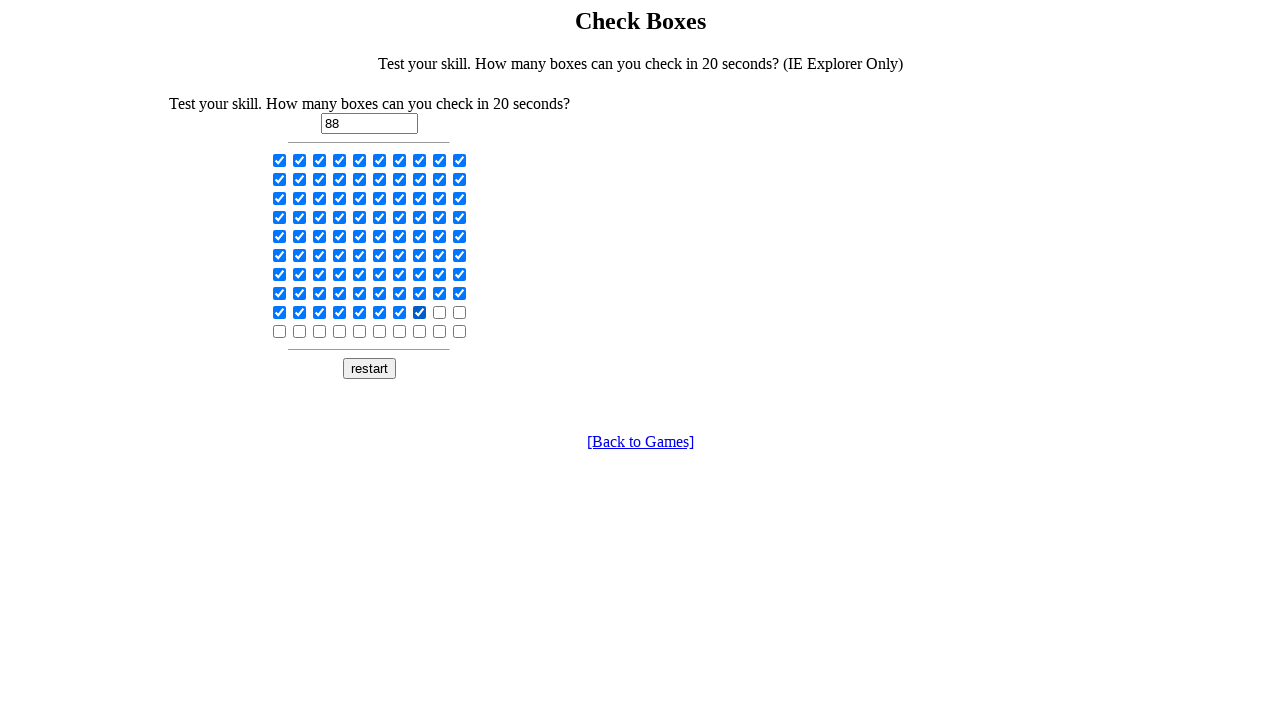

Clicked a checkbox to check it at (440, 312) on input[type='checkbox'] >> nth=88
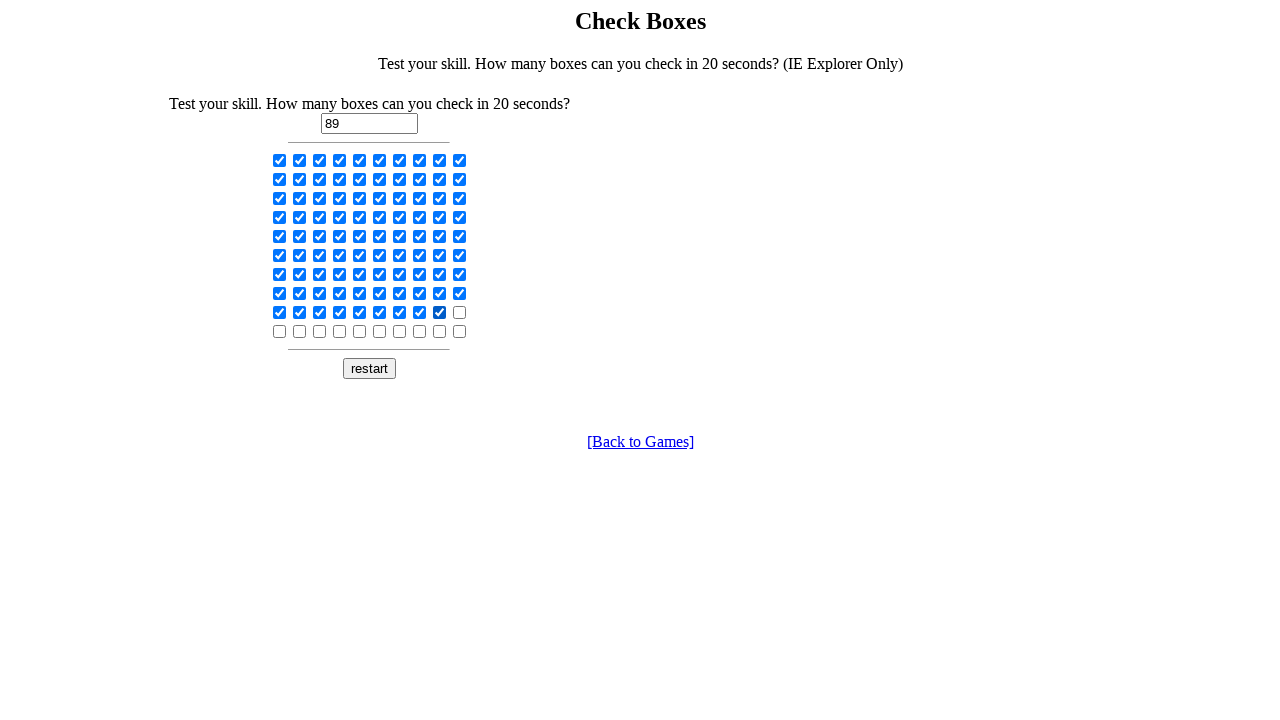

Clicked a checkbox to check it at (460, 312) on input[type='checkbox'] >> nth=89
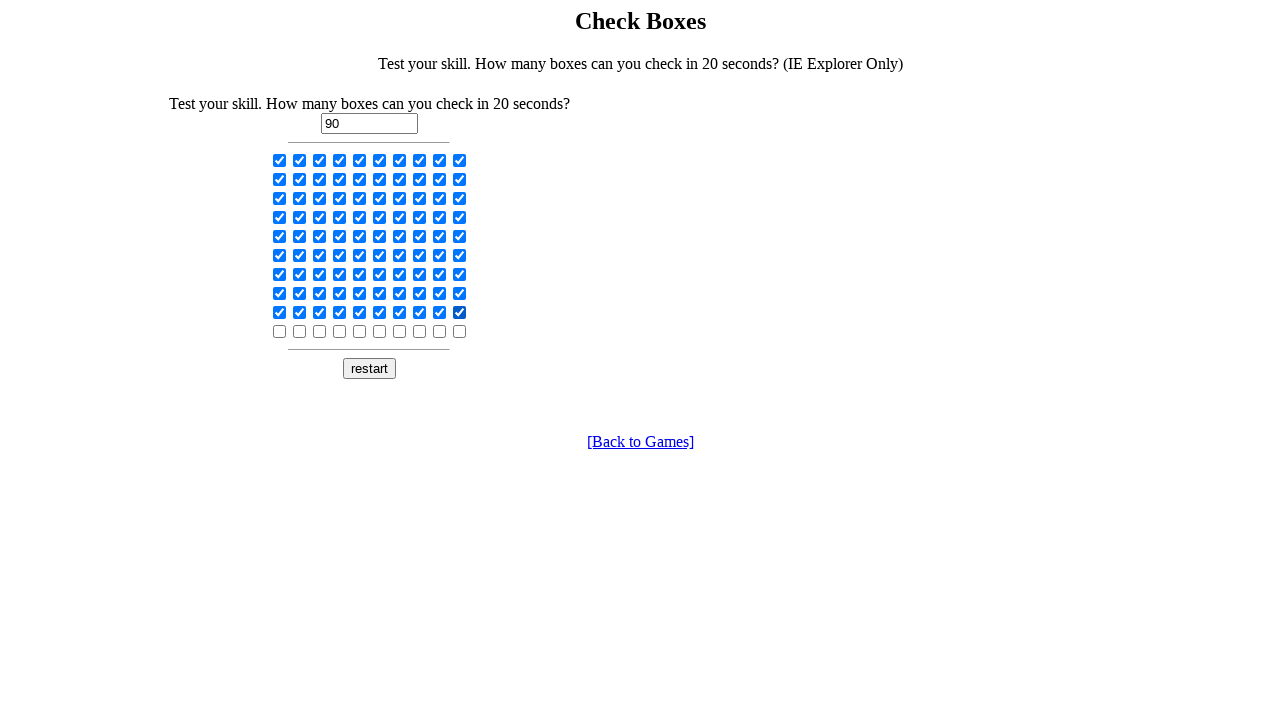

Clicked a checkbox to check it at (280, 331) on input[type='checkbox'] >> nth=90
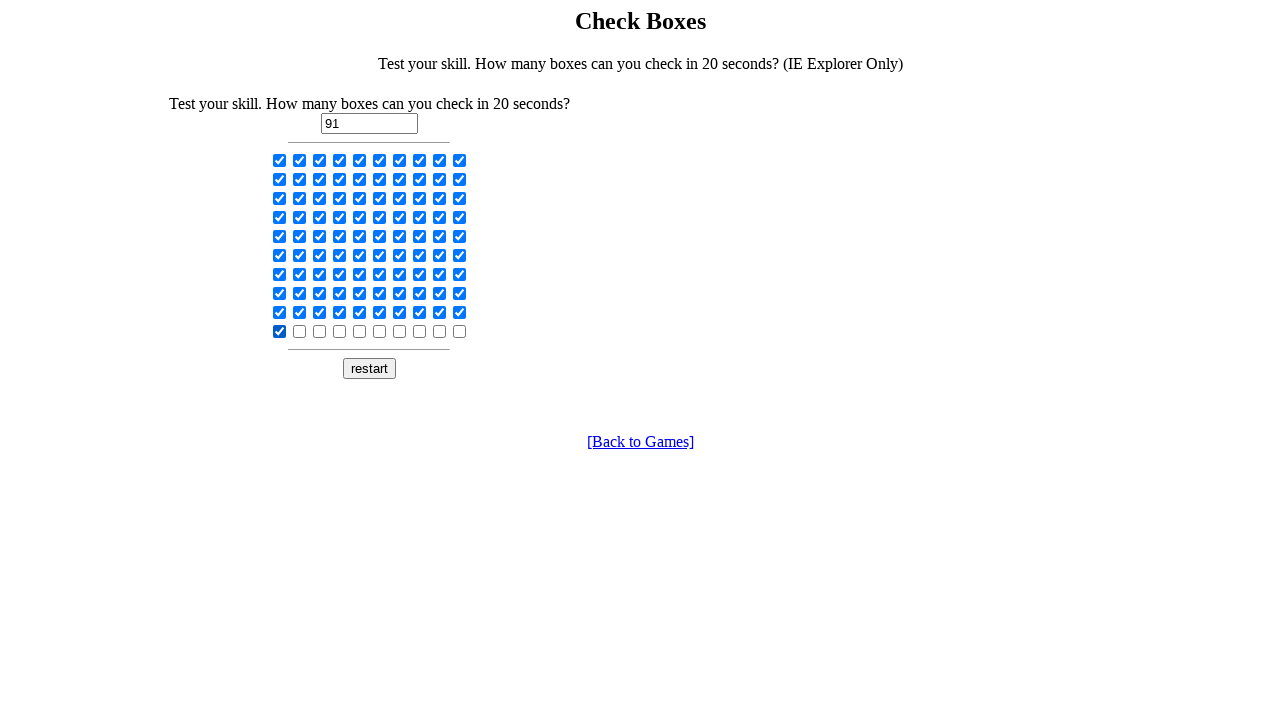

Clicked a checkbox to check it at (300, 331) on input[type='checkbox'] >> nth=91
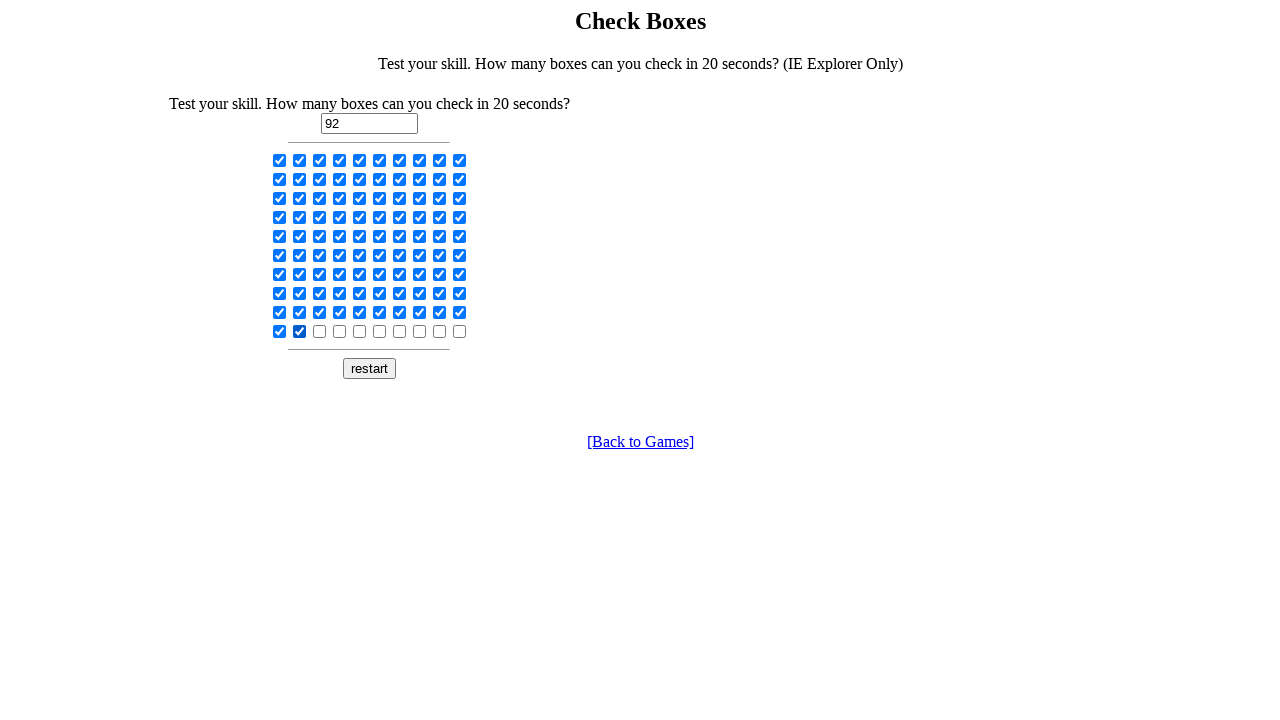

Clicked a checkbox to check it at (320, 331) on input[type='checkbox'] >> nth=92
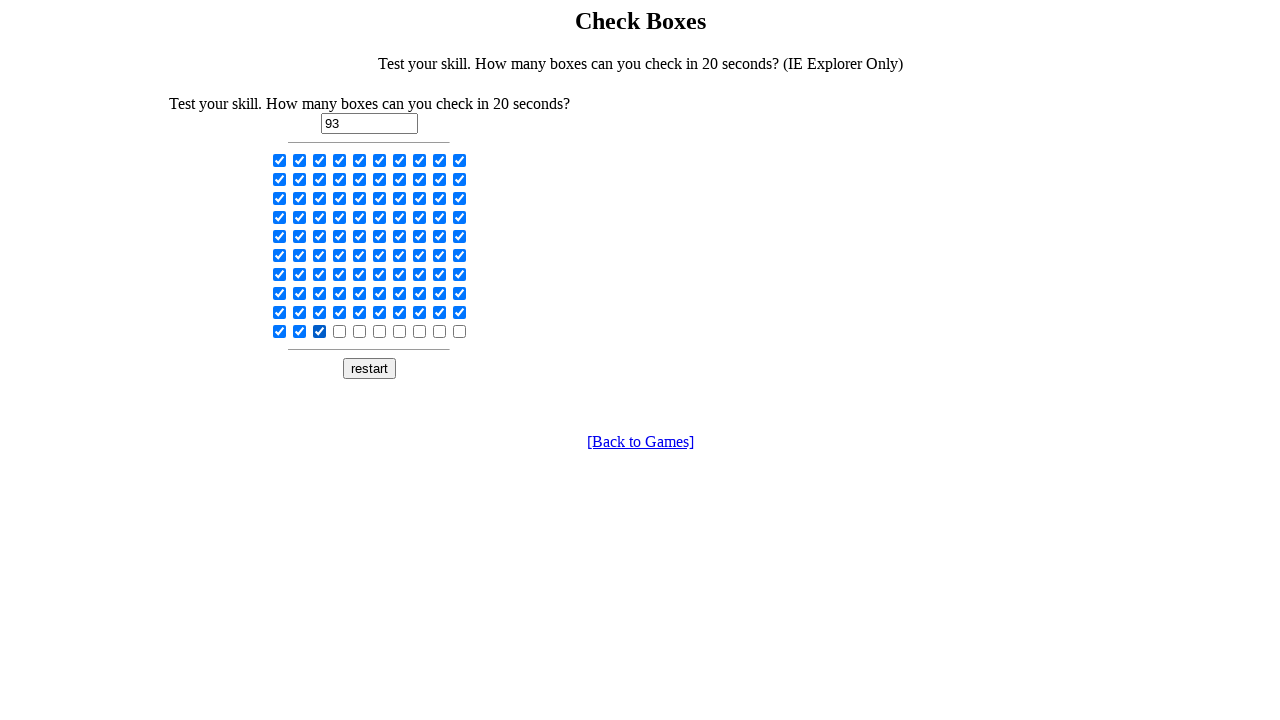

Clicked a checkbox to check it at (340, 331) on input[type='checkbox'] >> nth=93
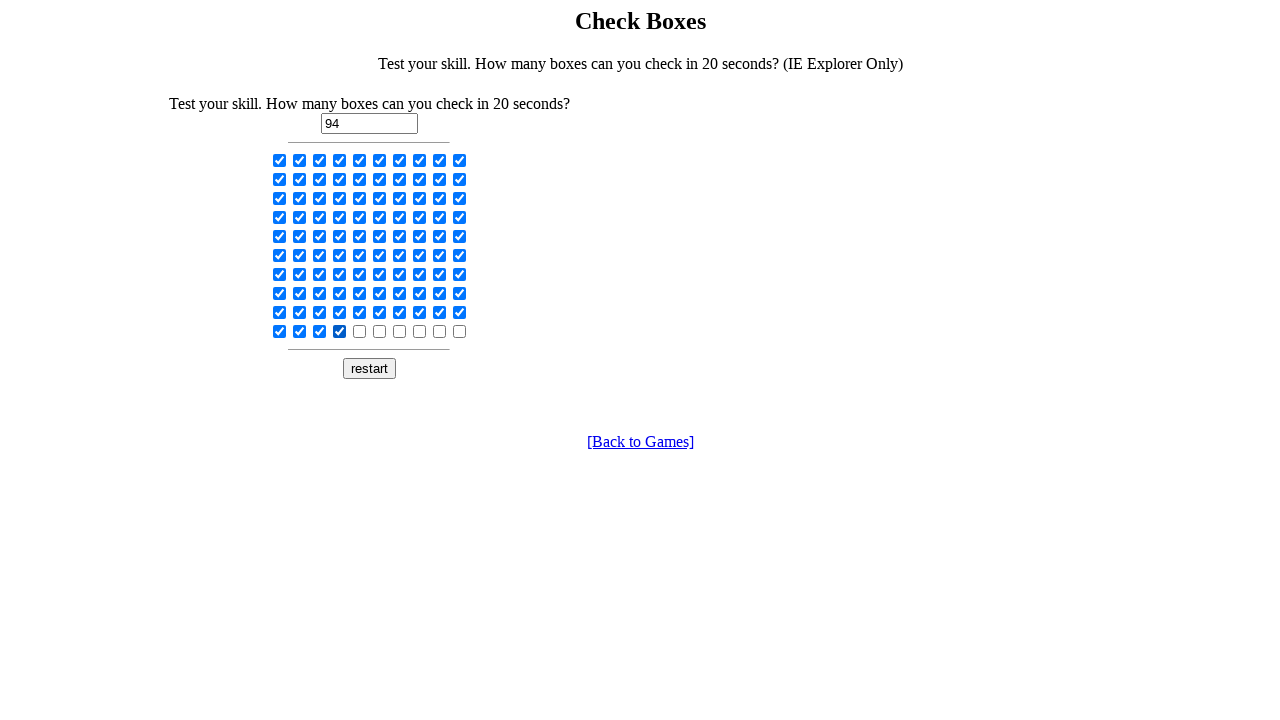

Clicked a checkbox to check it at (360, 331) on input[type='checkbox'] >> nth=94
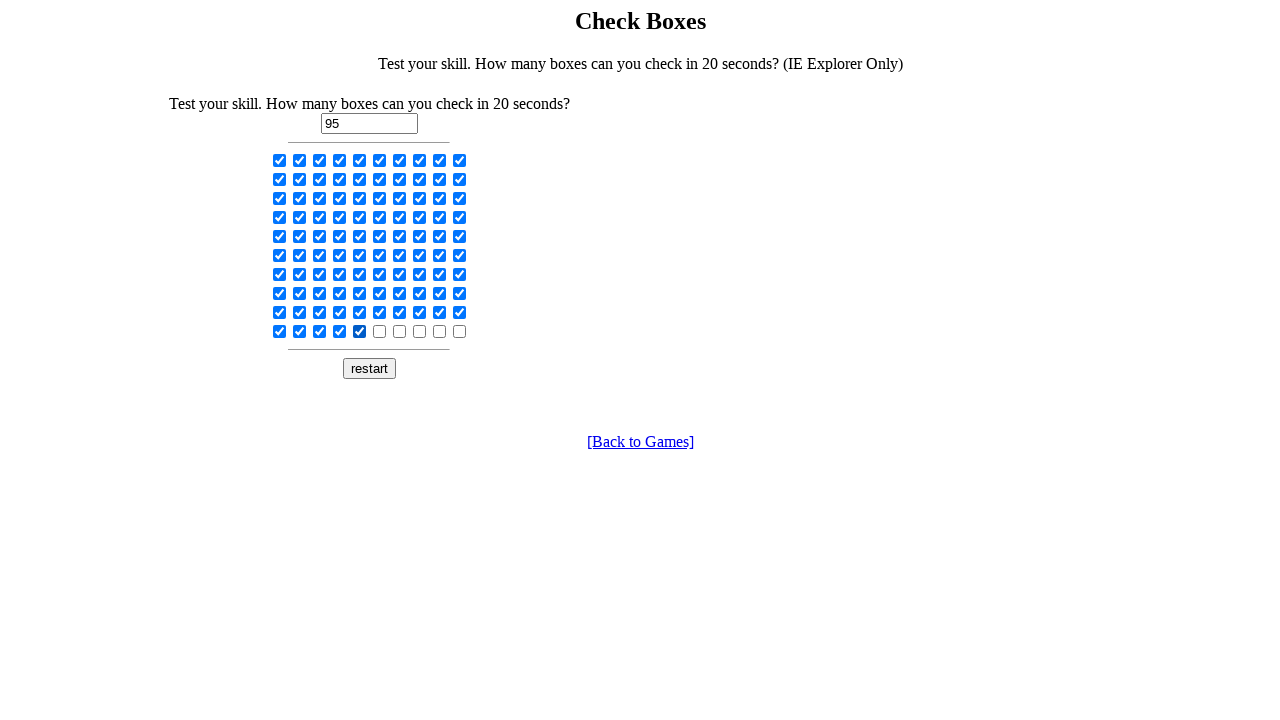

Clicked a checkbox to check it at (380, 331) on input[type='checkbox'] >> nth=95
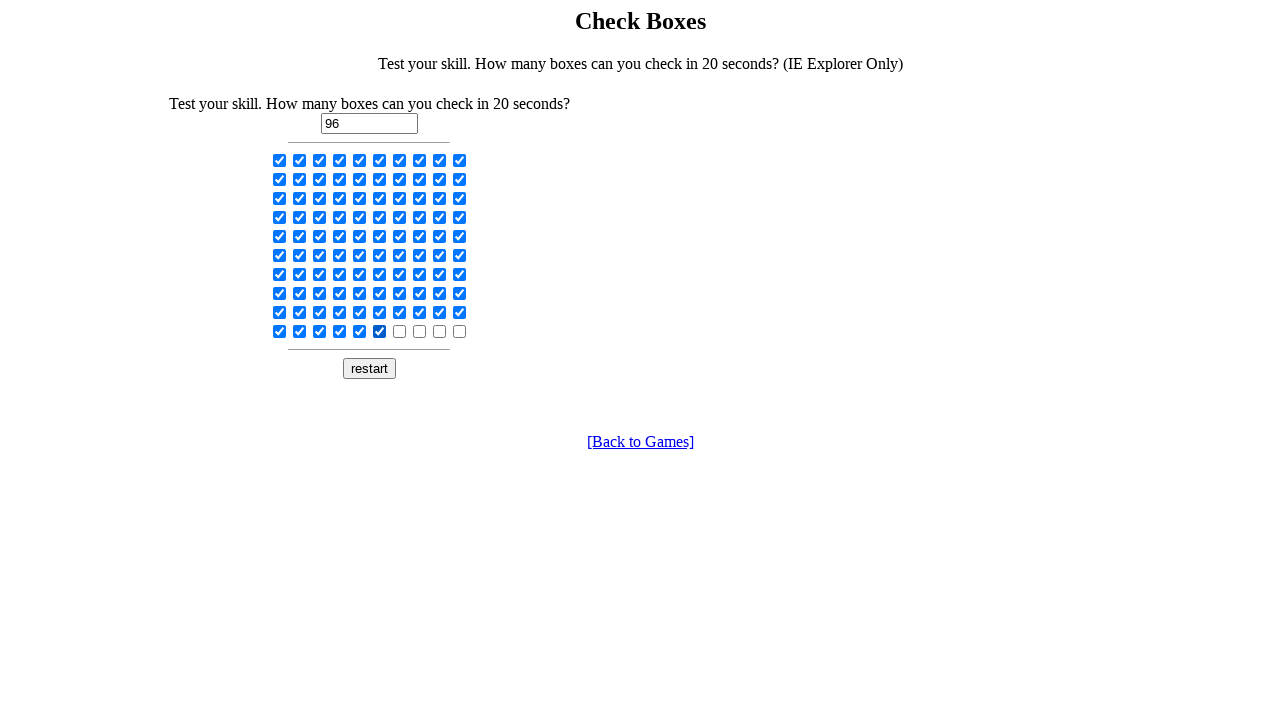

Clicked a checkbox to check it at (400, 331) on input[type='checkbox'] >> nth=96
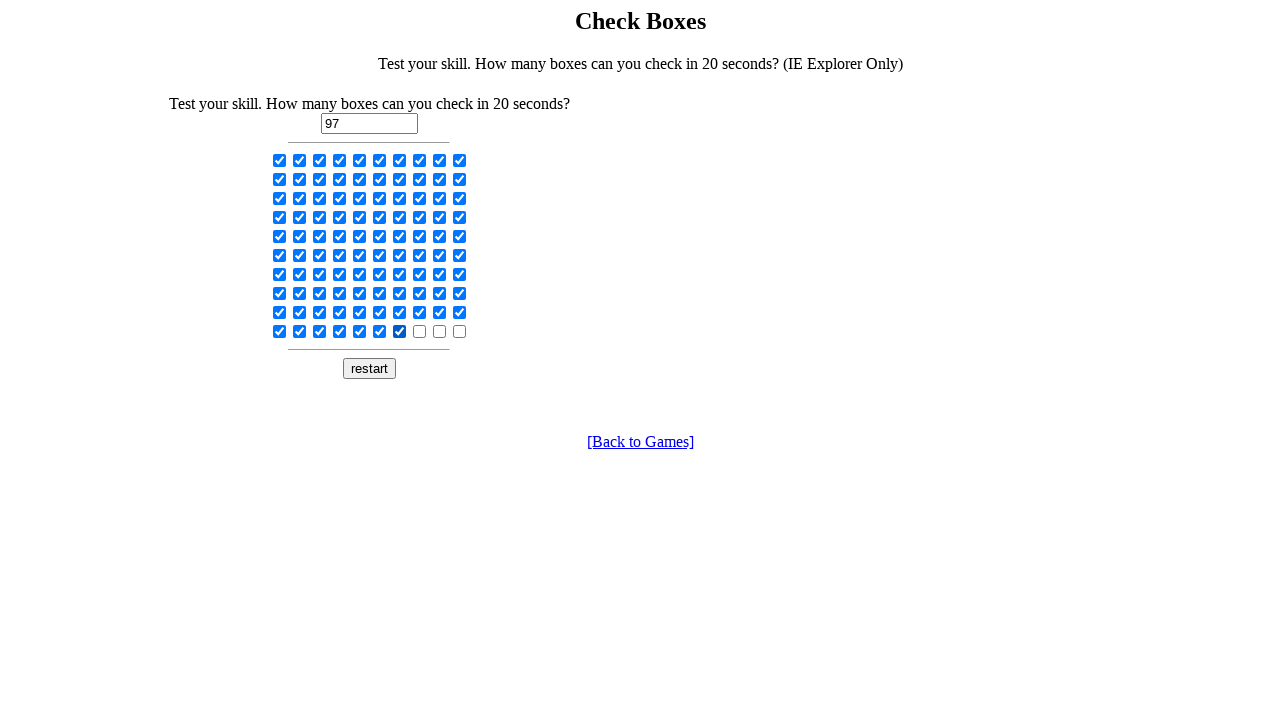

Clicked a checkbox to check it at (420, 331) on input[type='checkbox'] >> nth=97
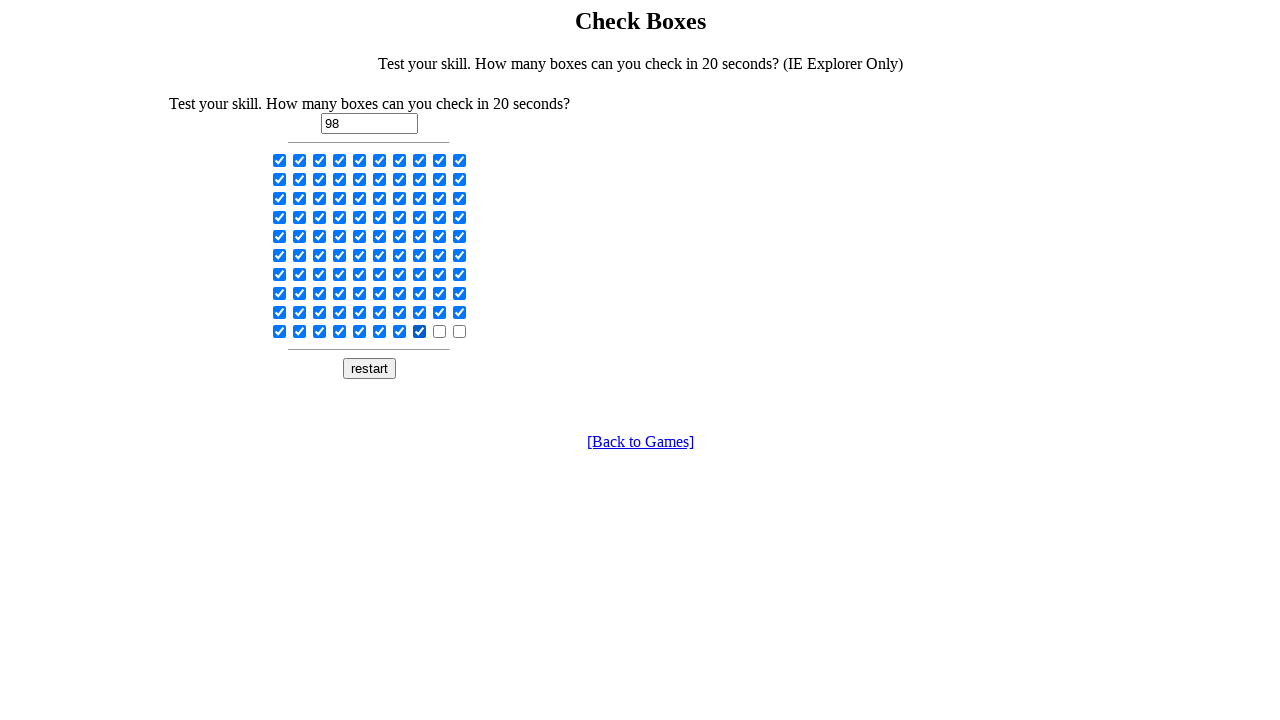

Clicked a checkbox to check it at (440, 331) on input[type='checkbox'] >> nth=98
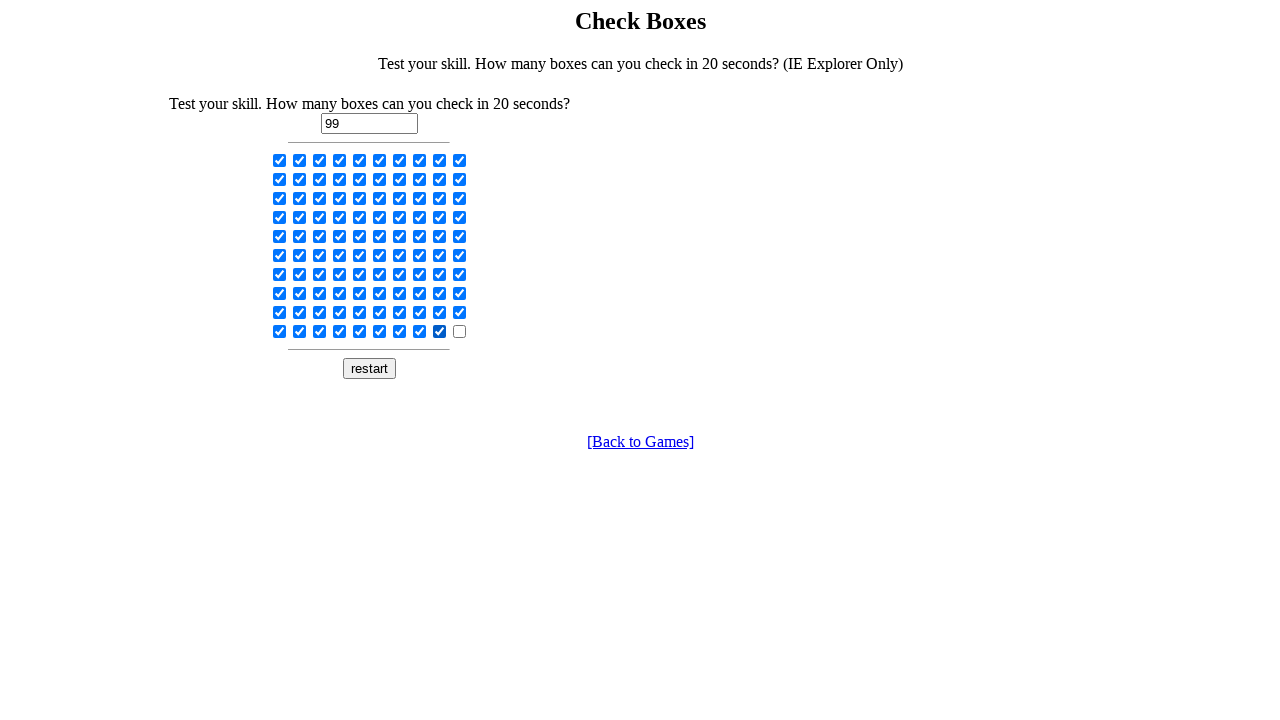

Clicked a checkbox to check it at (460, 331) on input[type='checkbox'] >> nth=99
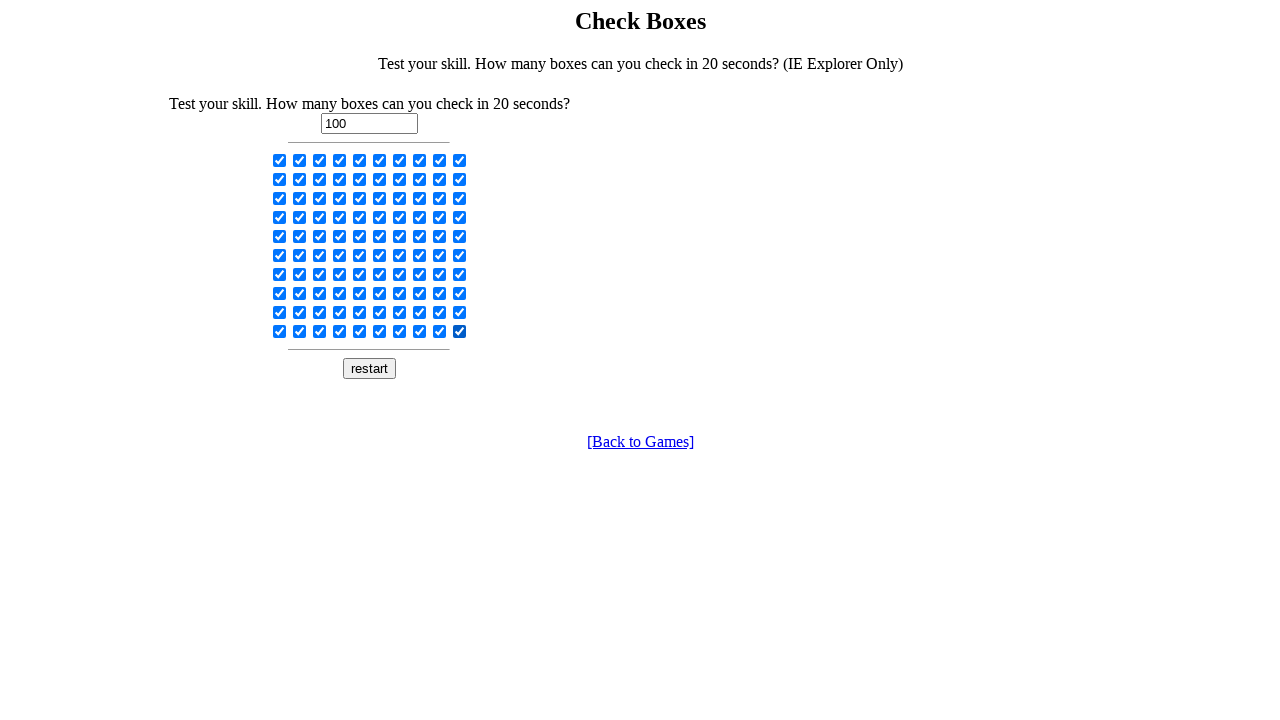

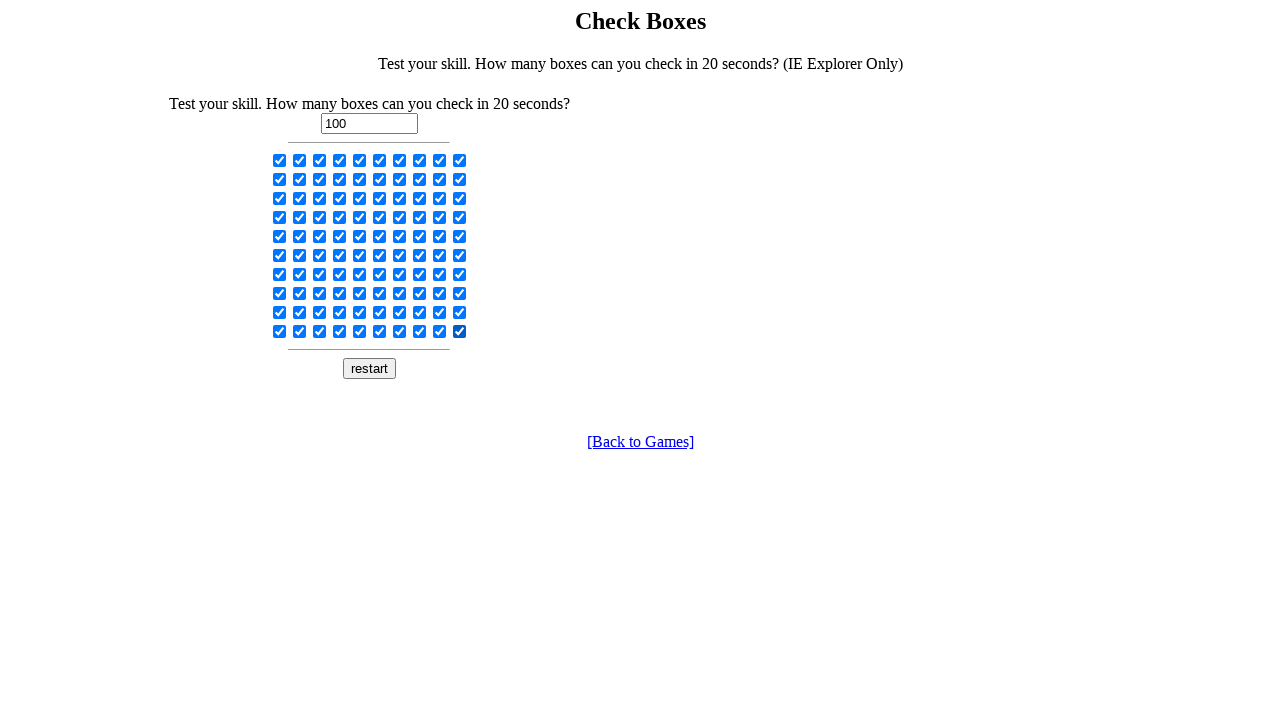